Tests jQuery UI datepicker functionality by entering a date directly, then navigating through months to select a specific date from the calendar widget

Starting URL: https://jqueryui.com/datepicker/

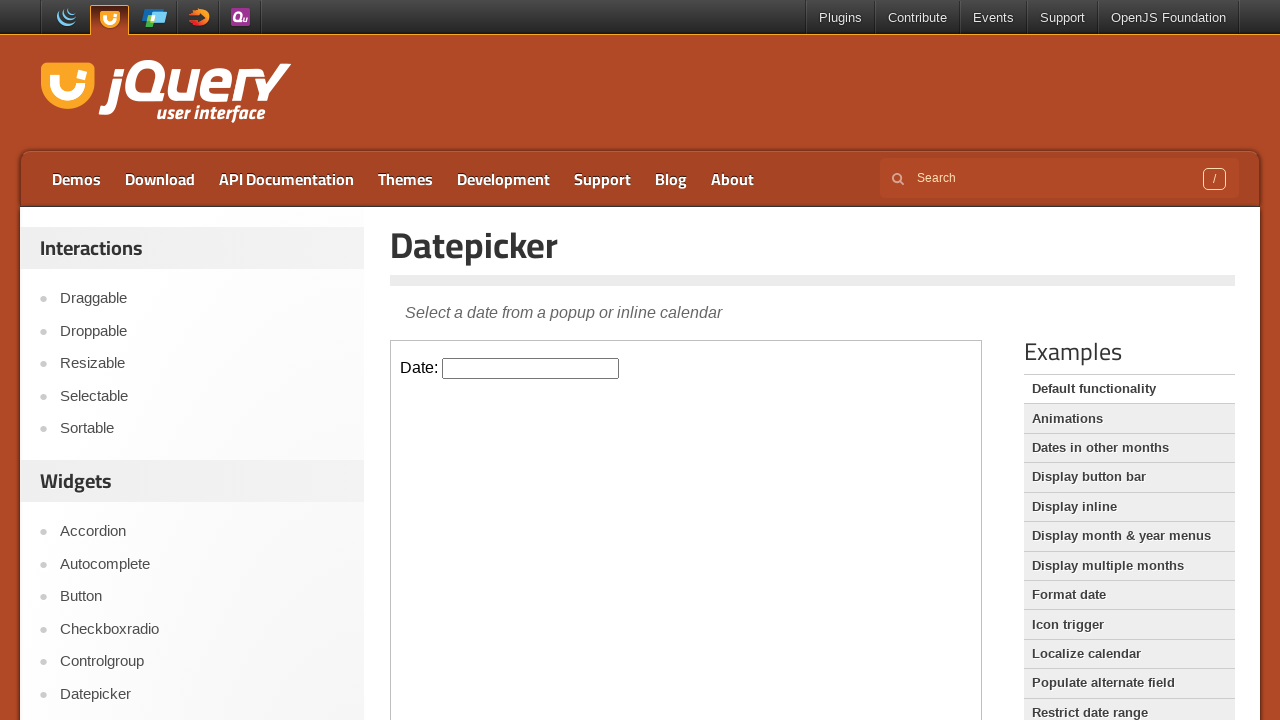

Located the datepicker iframe
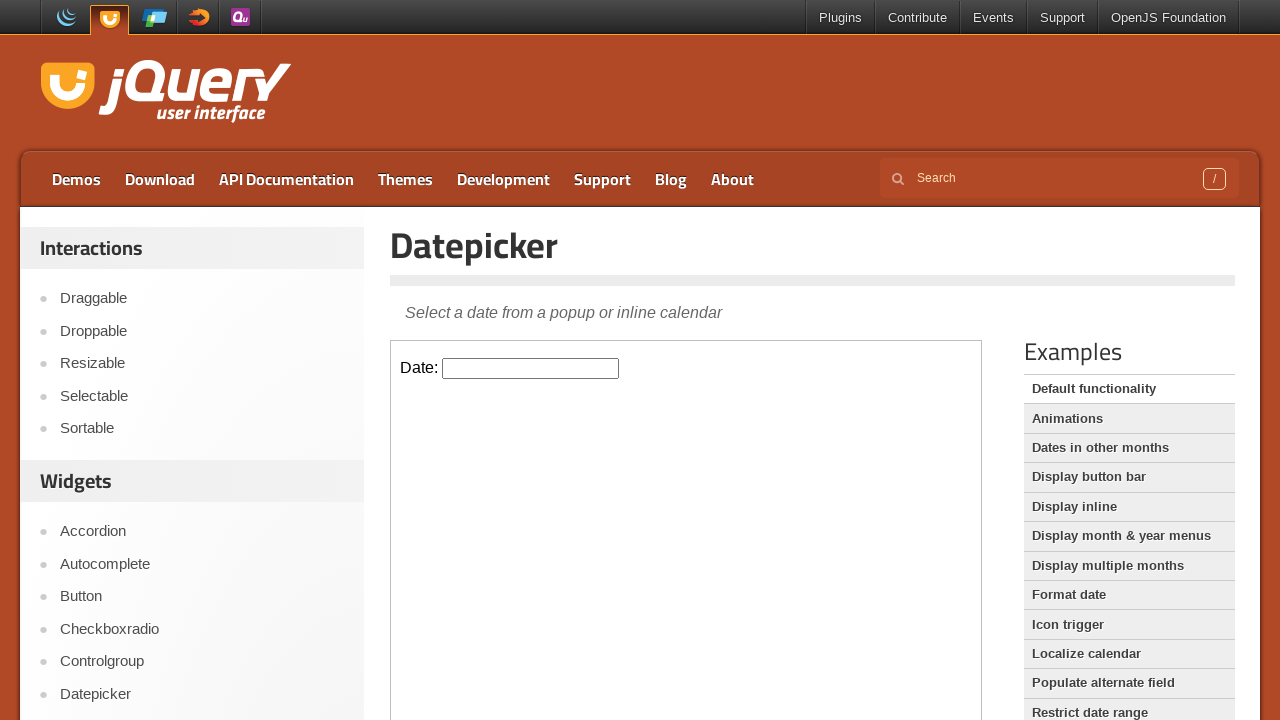

Located the datepicker input field
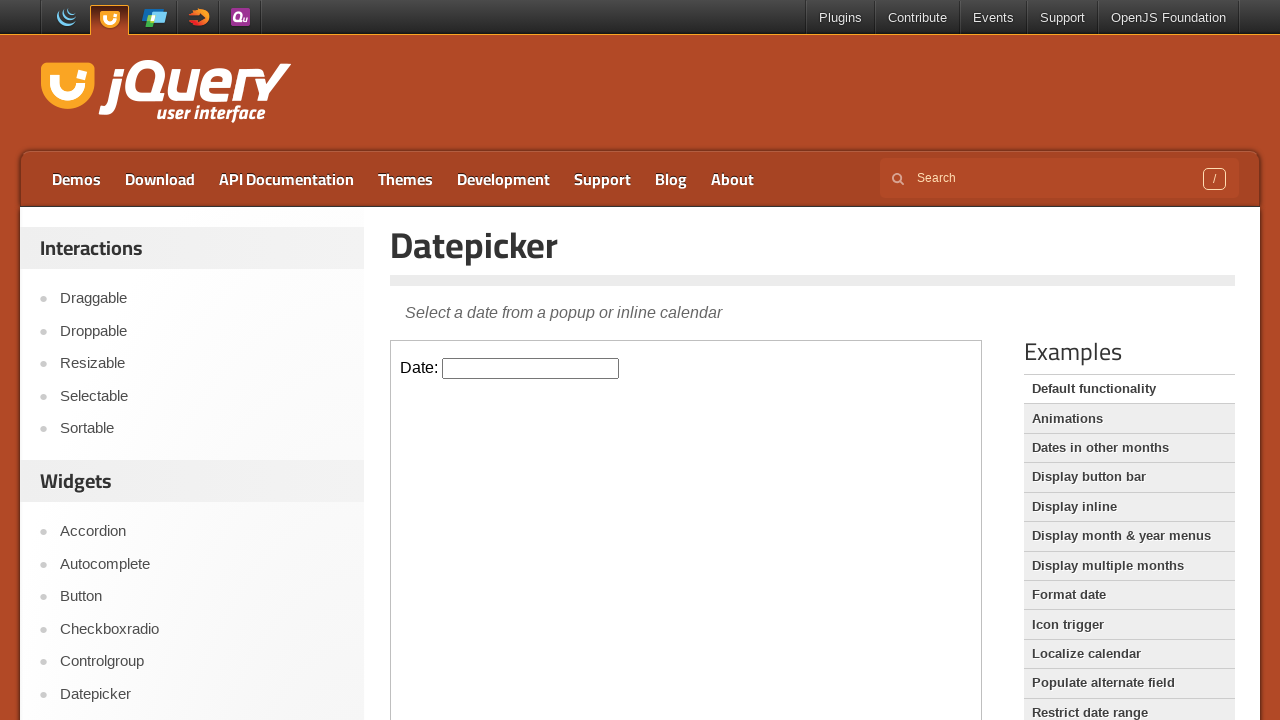

Filled datepicker input with date 07/25/2024 on iframe >> nth=0 >> internal:control=enter-frame >> #datepicker
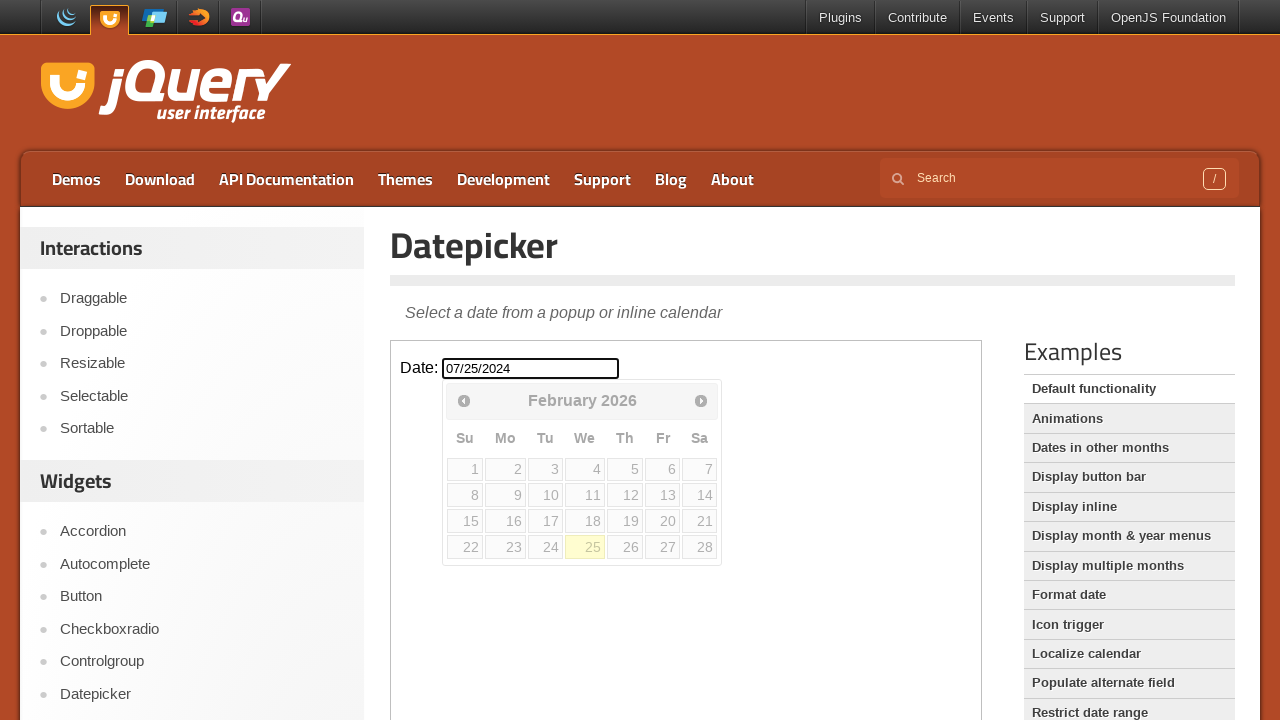

Clicked on datepicker input to open calendar widget at (531, 368) on iframe >> nth=0 >> internal:control=enter-frame >> #datepicker
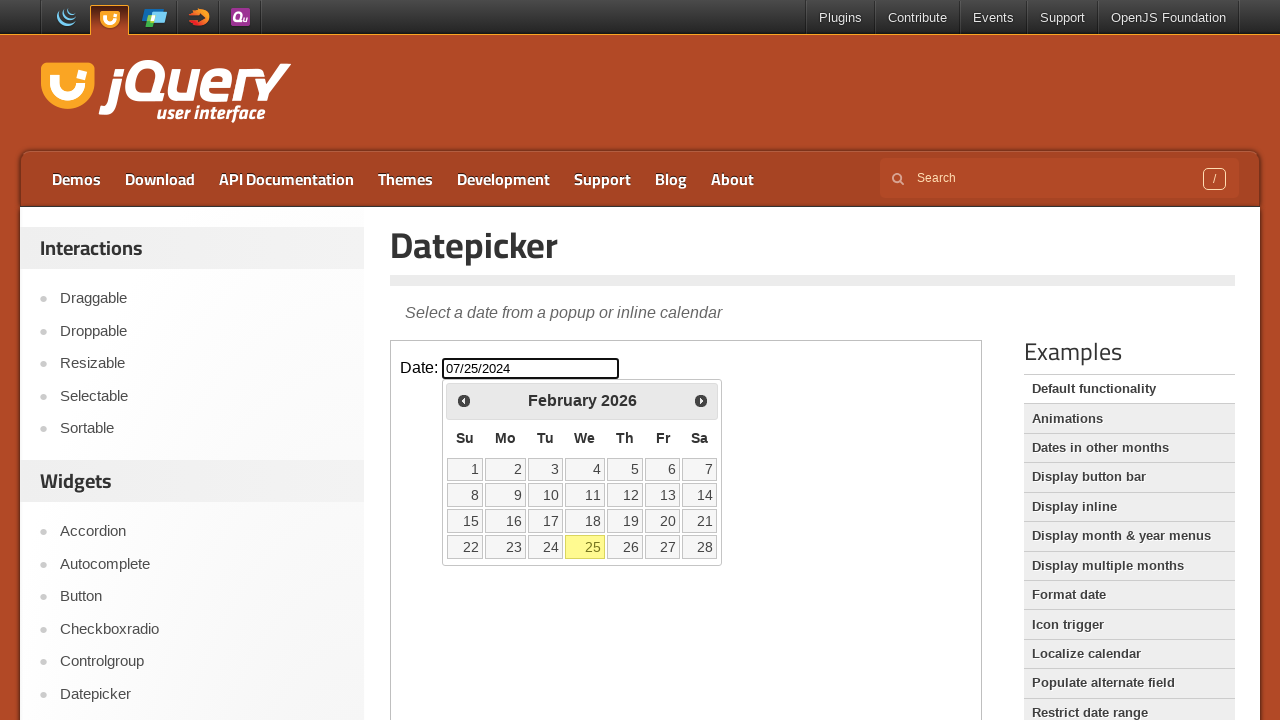

Retrieved current month: February
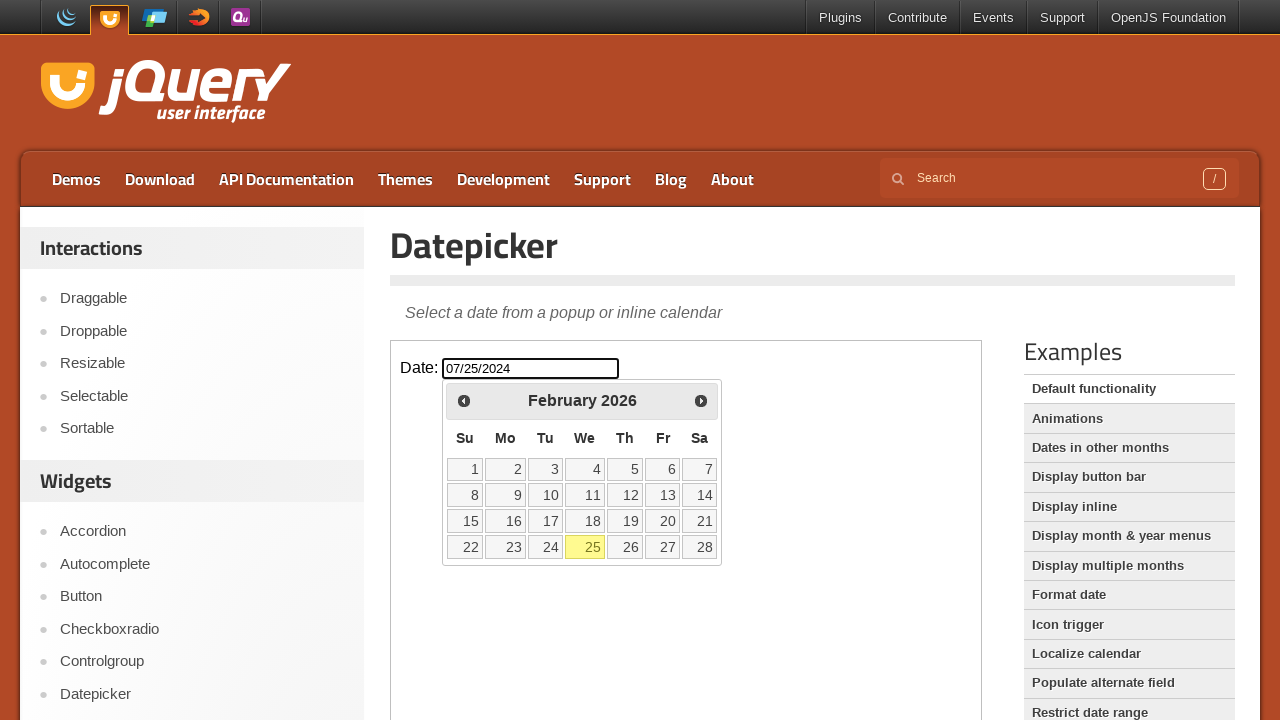

Retrieved current year: 2026
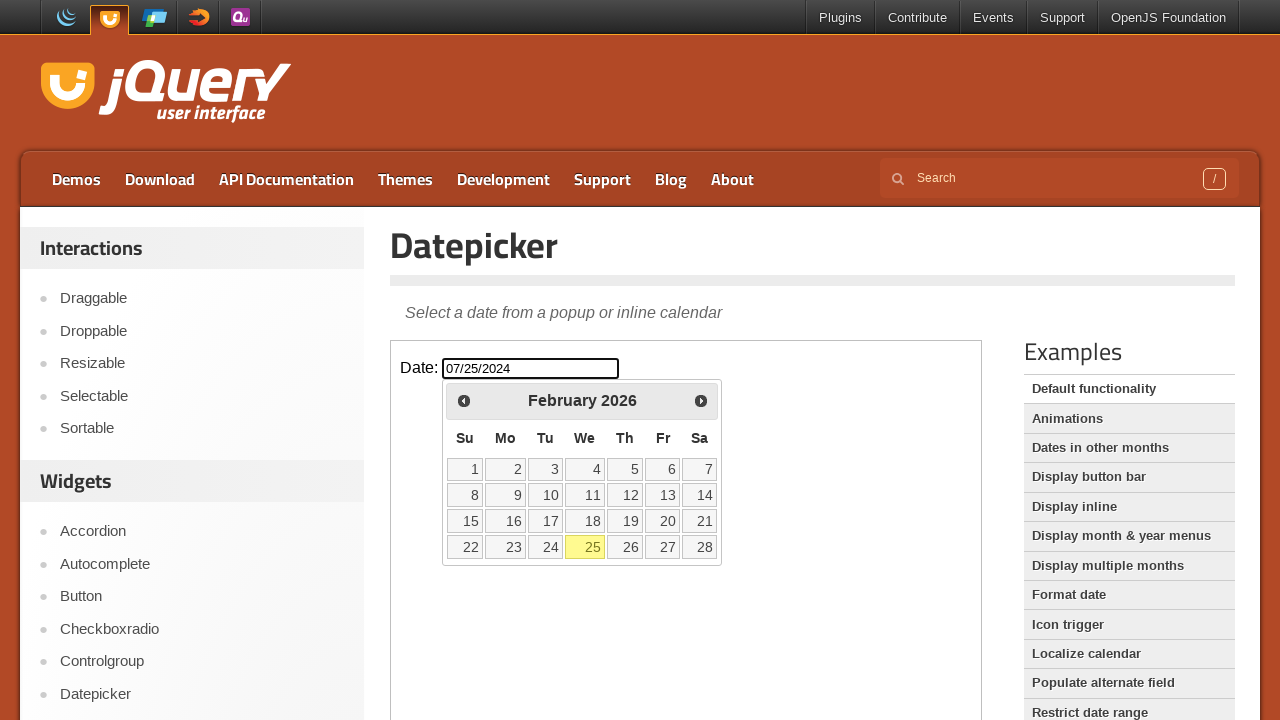

Clicked previous month button to navigate backwards at (464, 400) on iframe >> nth=0 >> internal:control=enter-frame >> xpath=//span[text()='Prev']
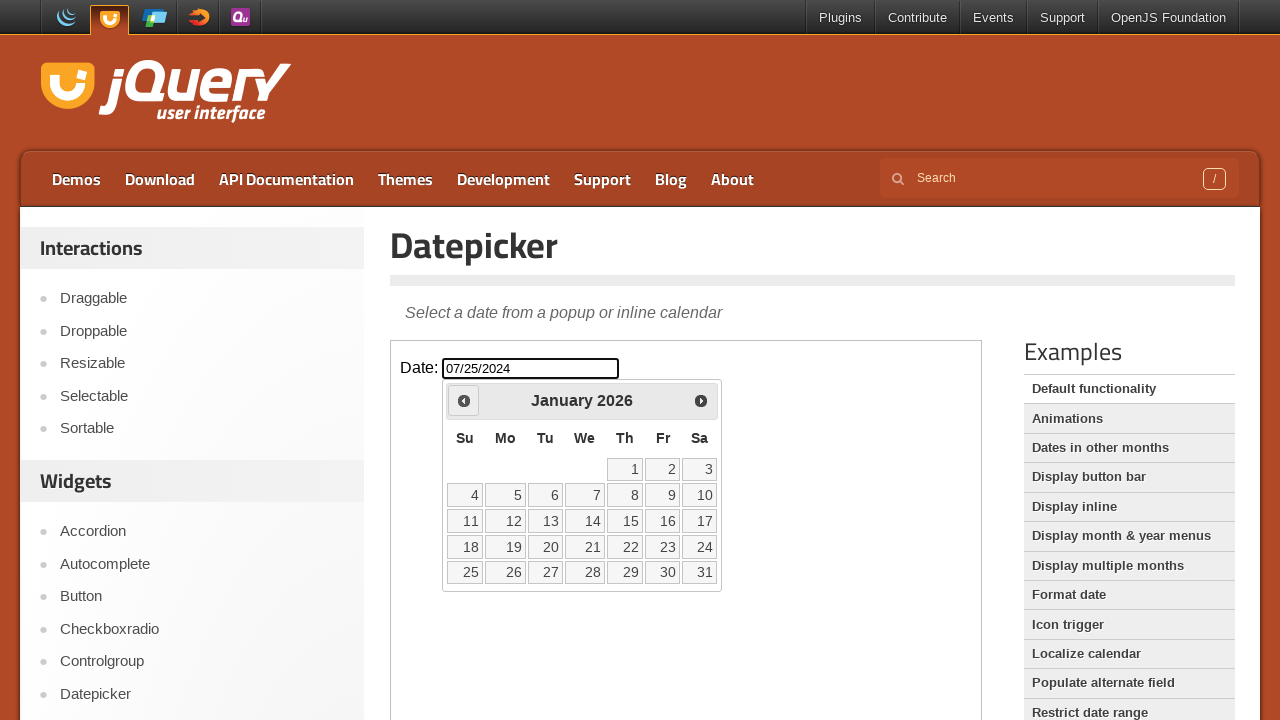

Retrieved current month: January
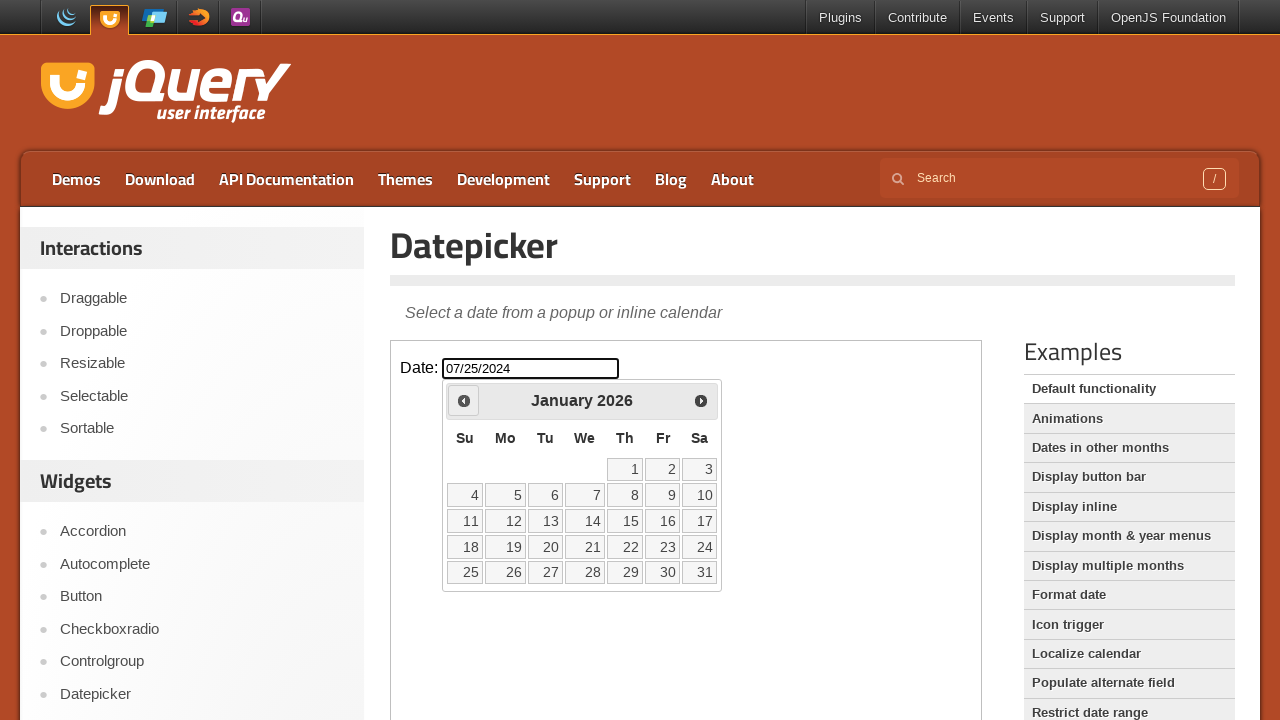

Retrieved current year: 2026
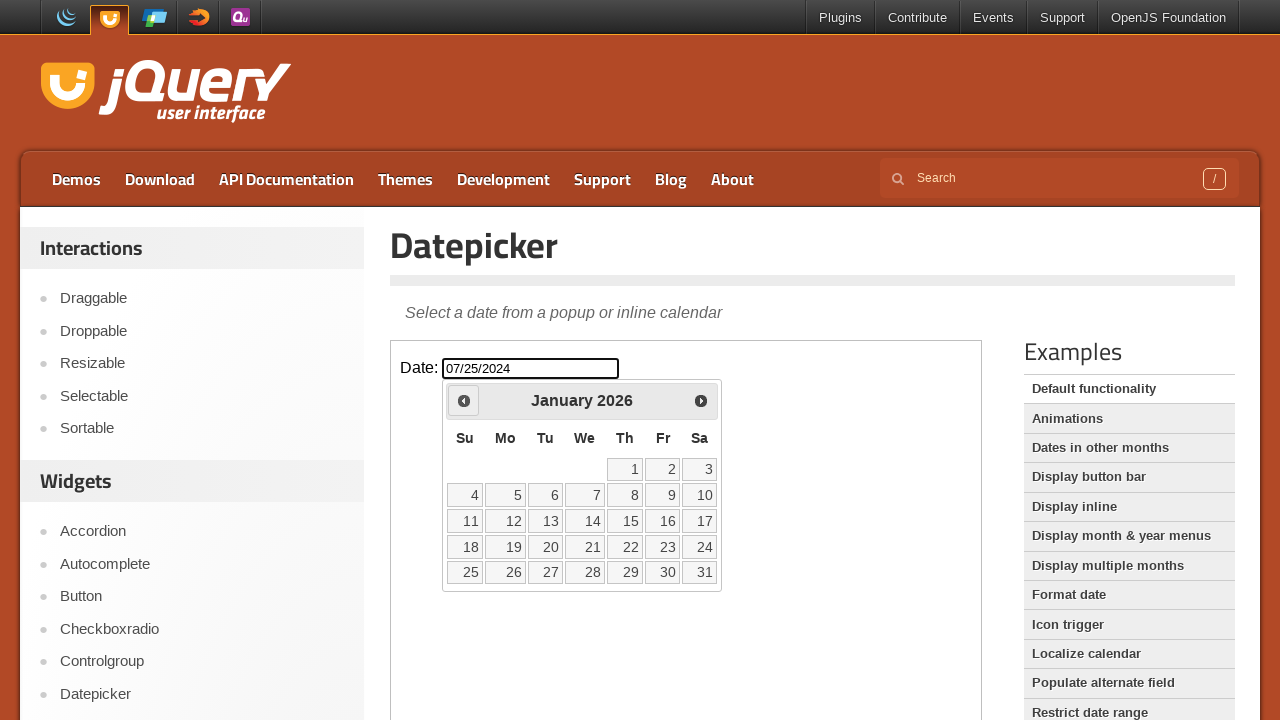

Clicked previous month button to navigate backwards at (464, 400) on iframe >> nth=0 >> internal:control=enter-frame >> xpath=//span[text()='Prev']
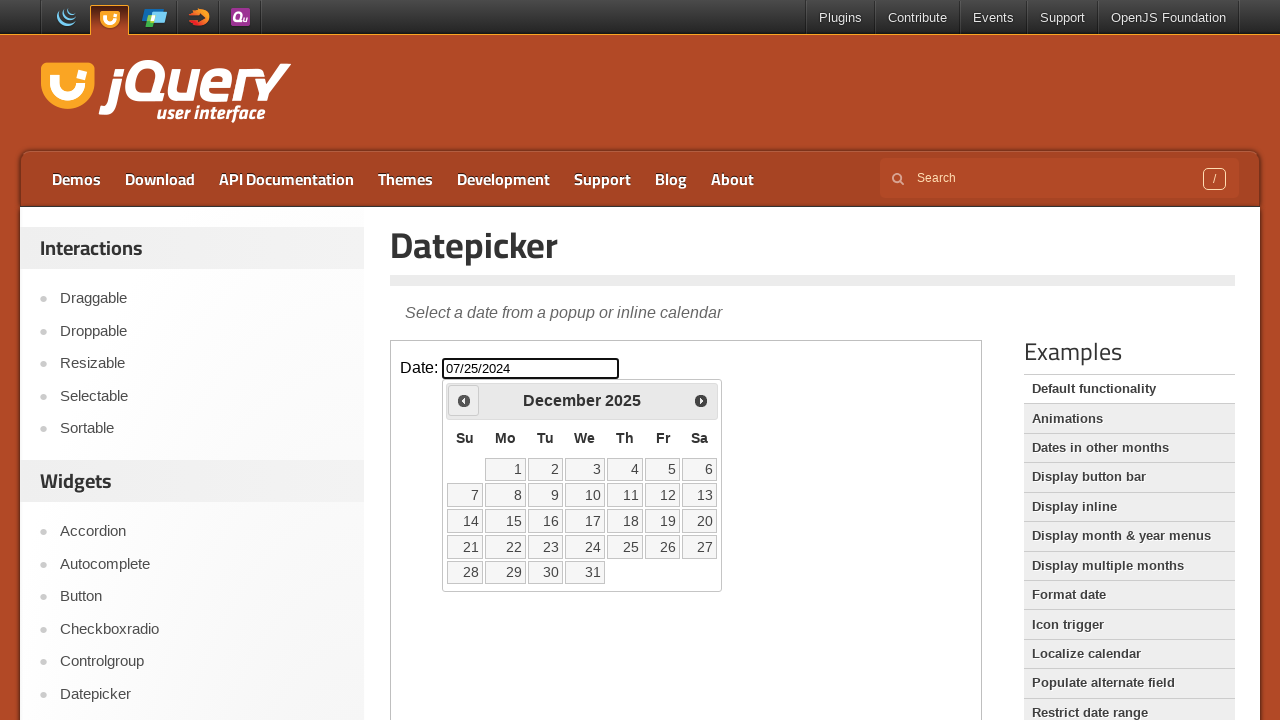

Retrieved current month: December
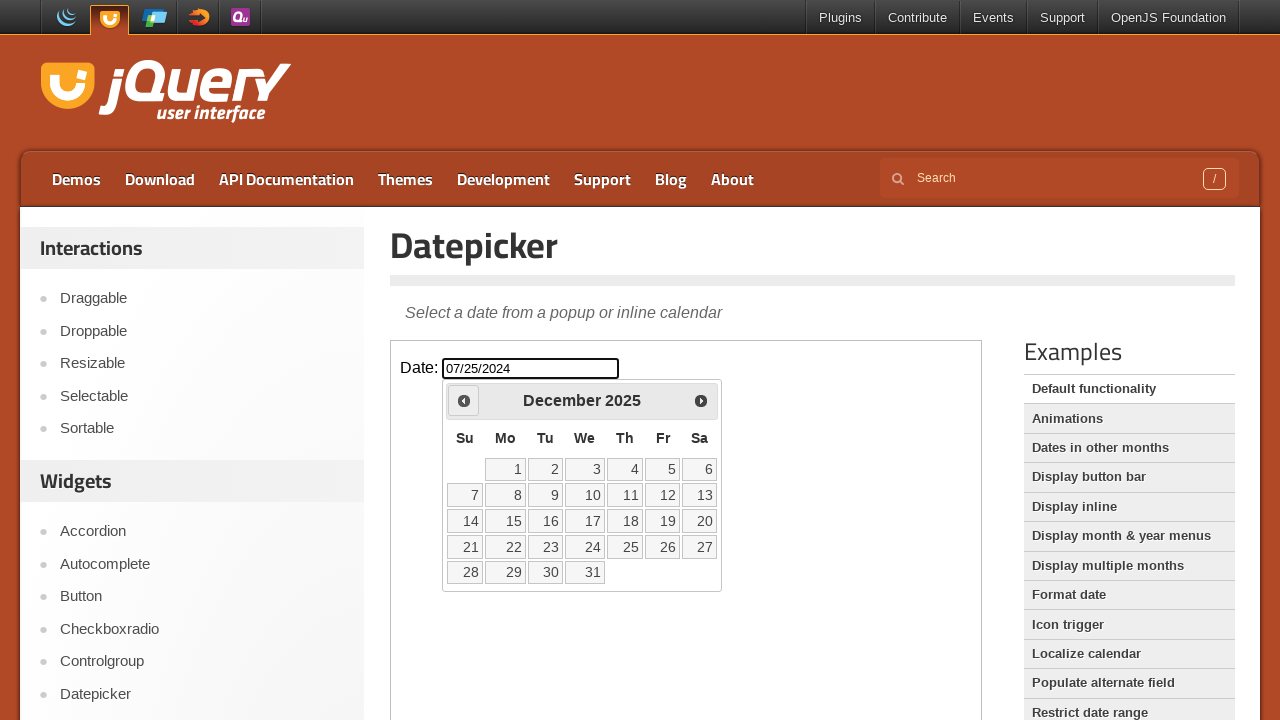

Retrieved current year: 2025
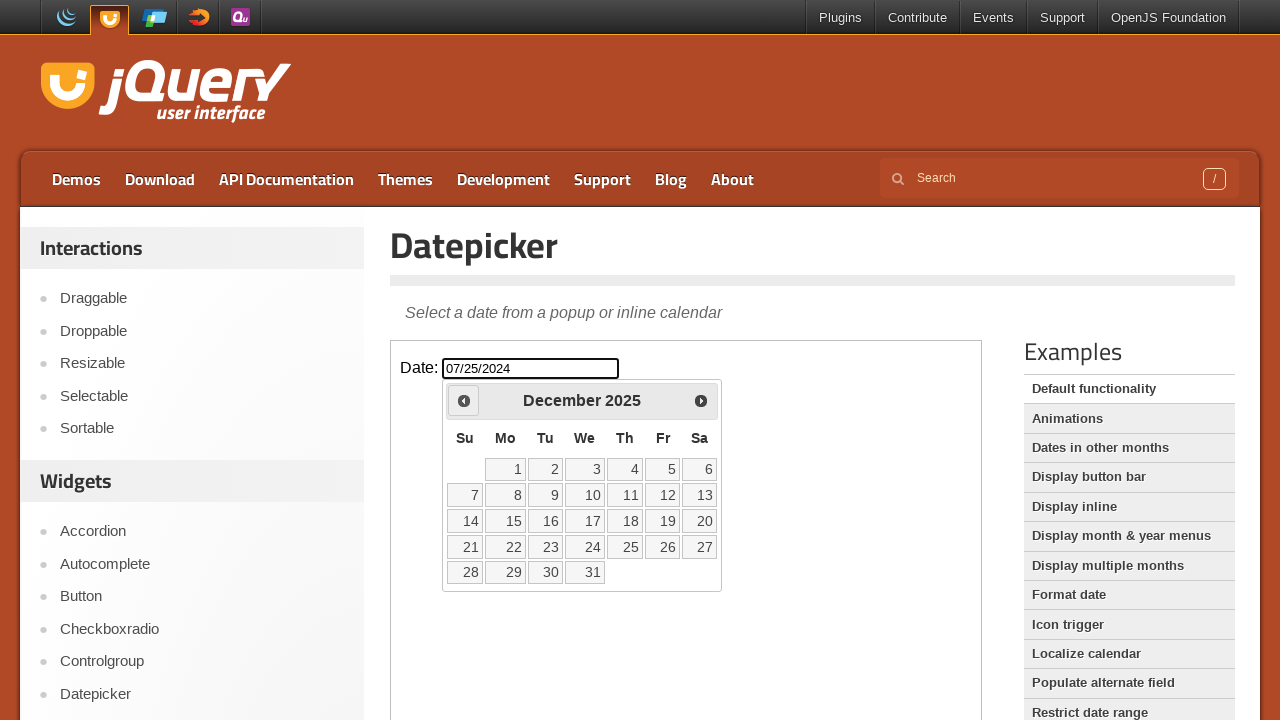

Clicked previous month button to navigate backwards at (464, 400) on iframe >> nth=0 >> internal:control=enter-frame >> xpath=//span[text()='Prev']
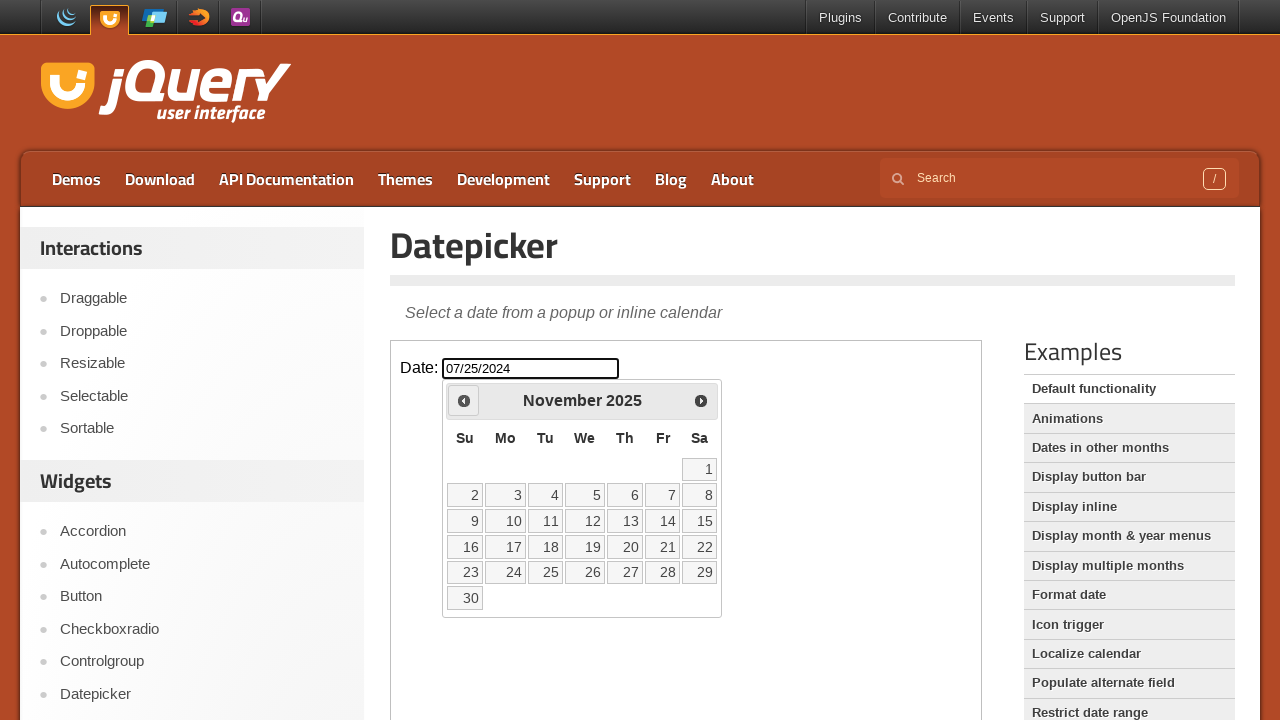

Retrieved current month: November
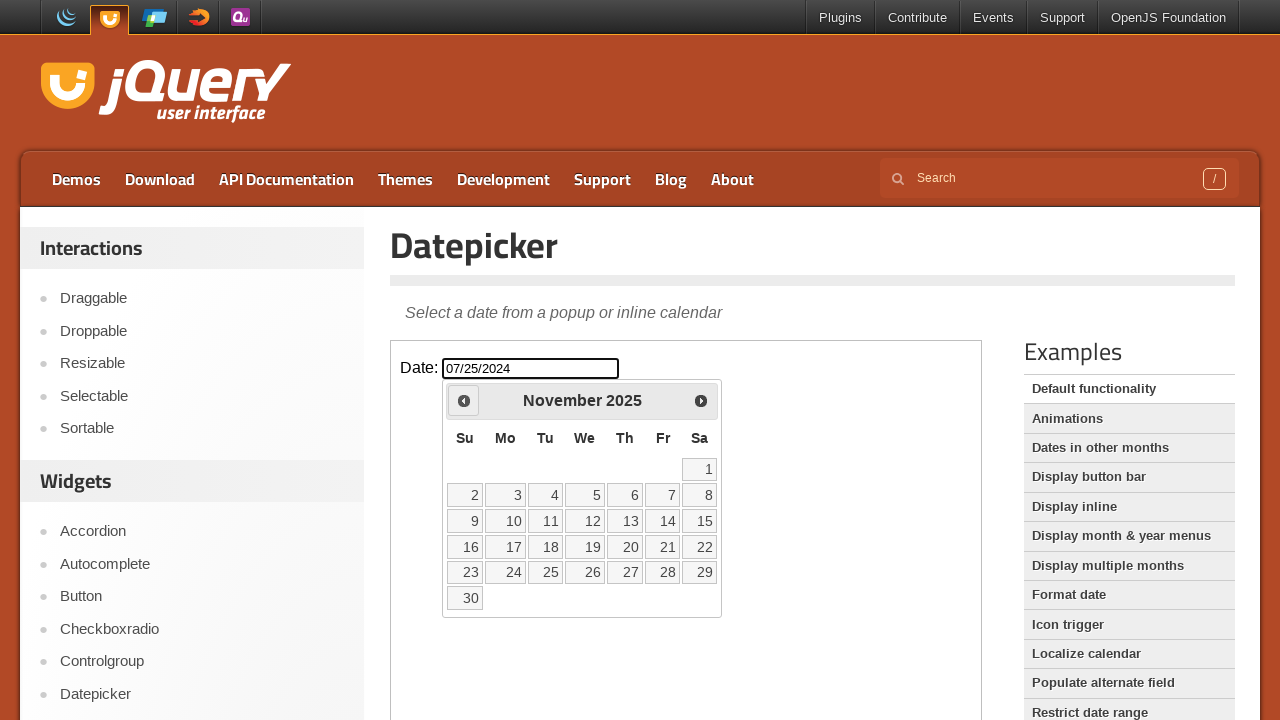

Retrieved current year: 2025
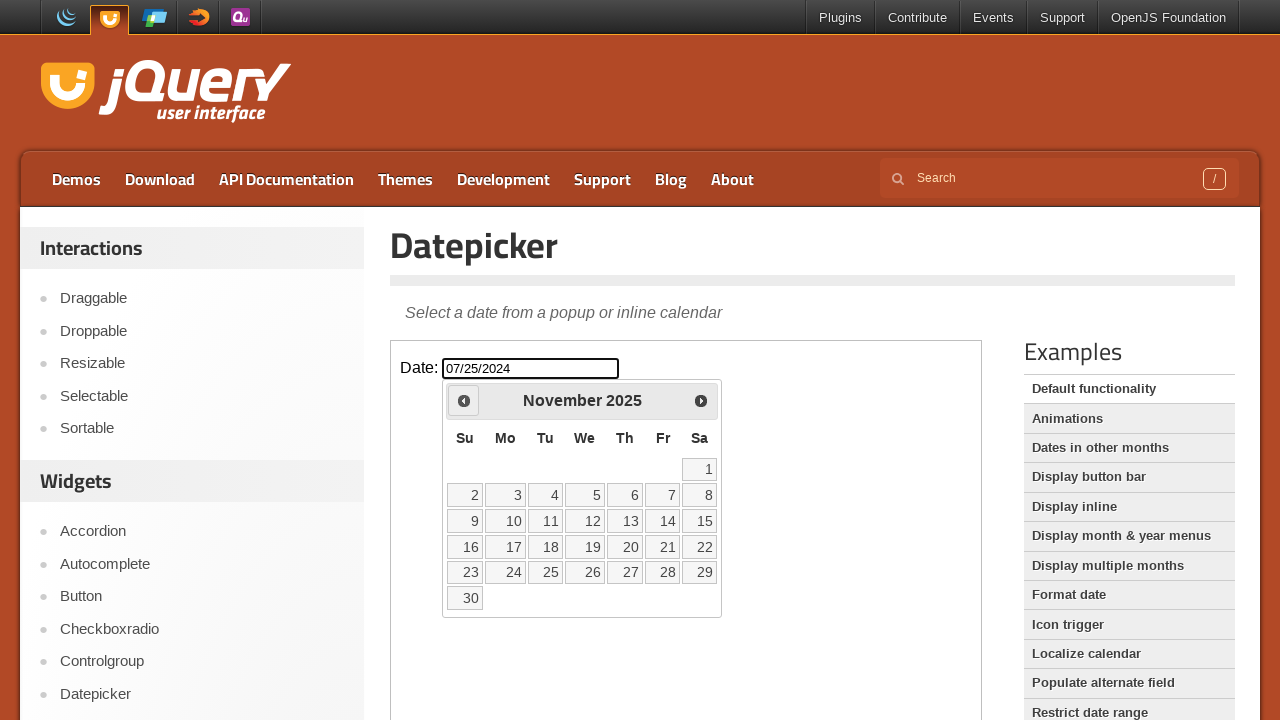

Clicked previous month button to navigate backwards at (464, 400) on iframe >> nth=0 >> internal:control=enter-frame >> xpath=//span[text()='Prev']
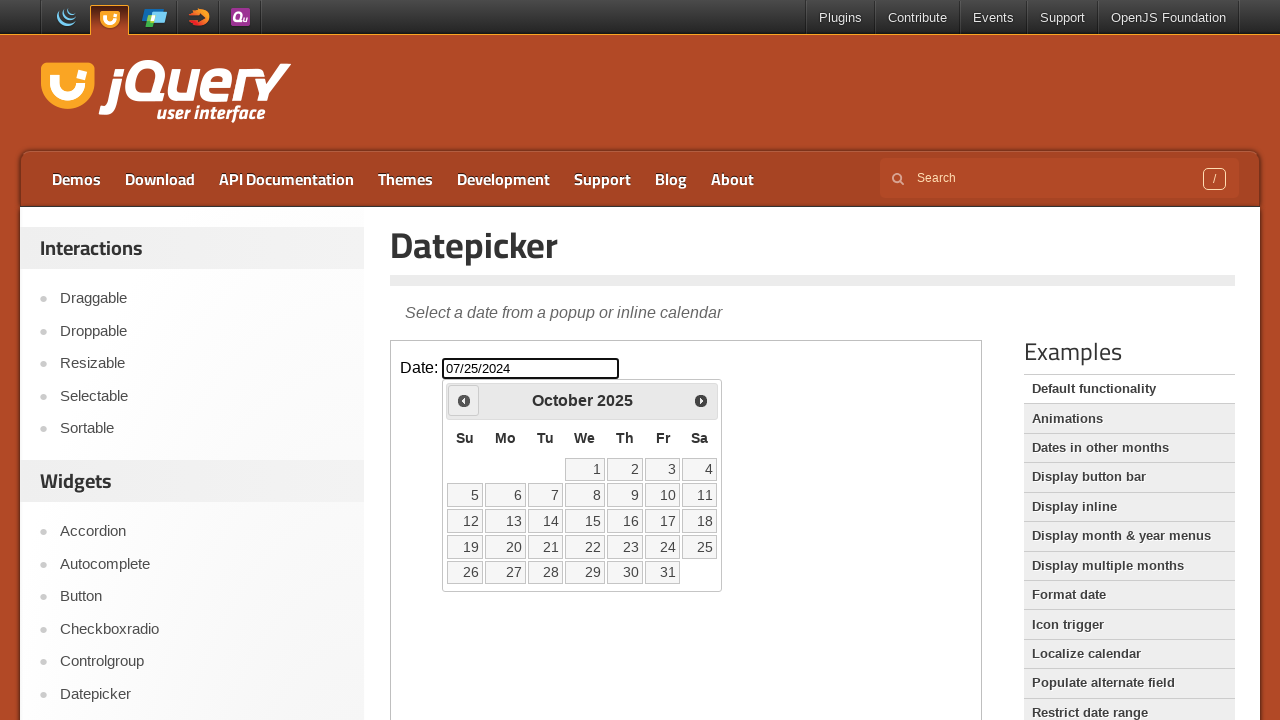

Retrieved current month: October
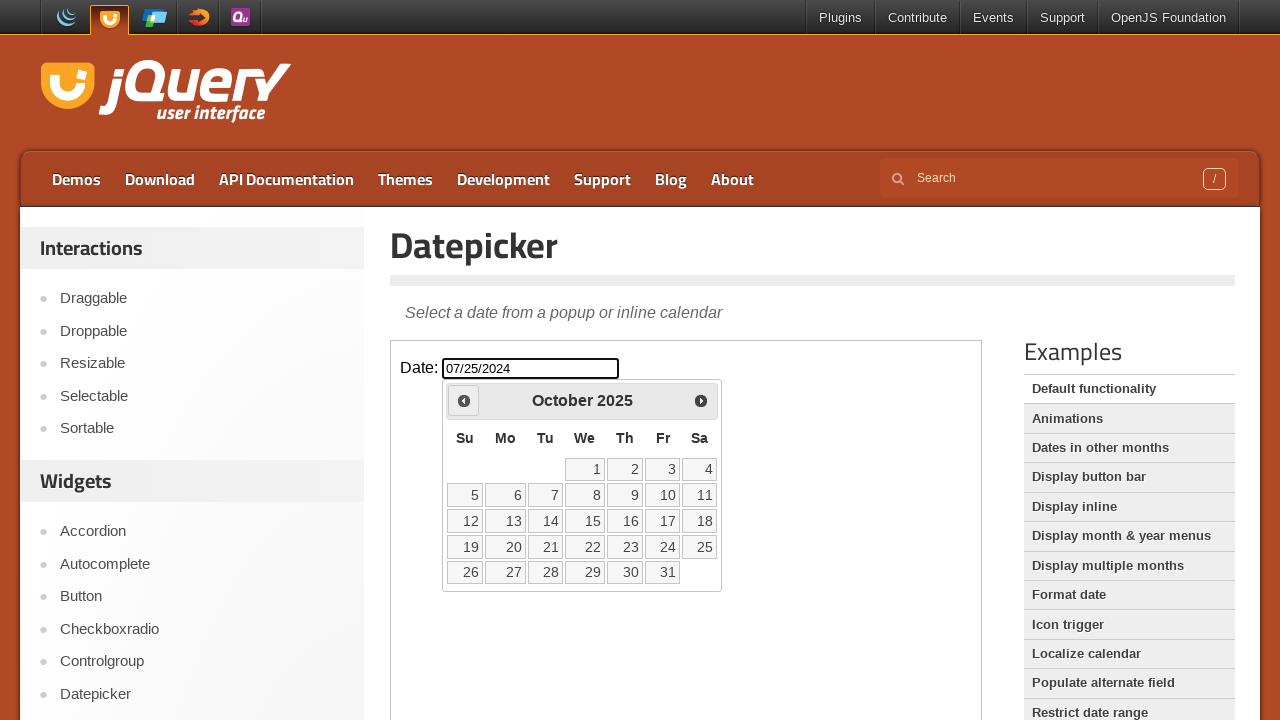

Retrieved current year: 2025
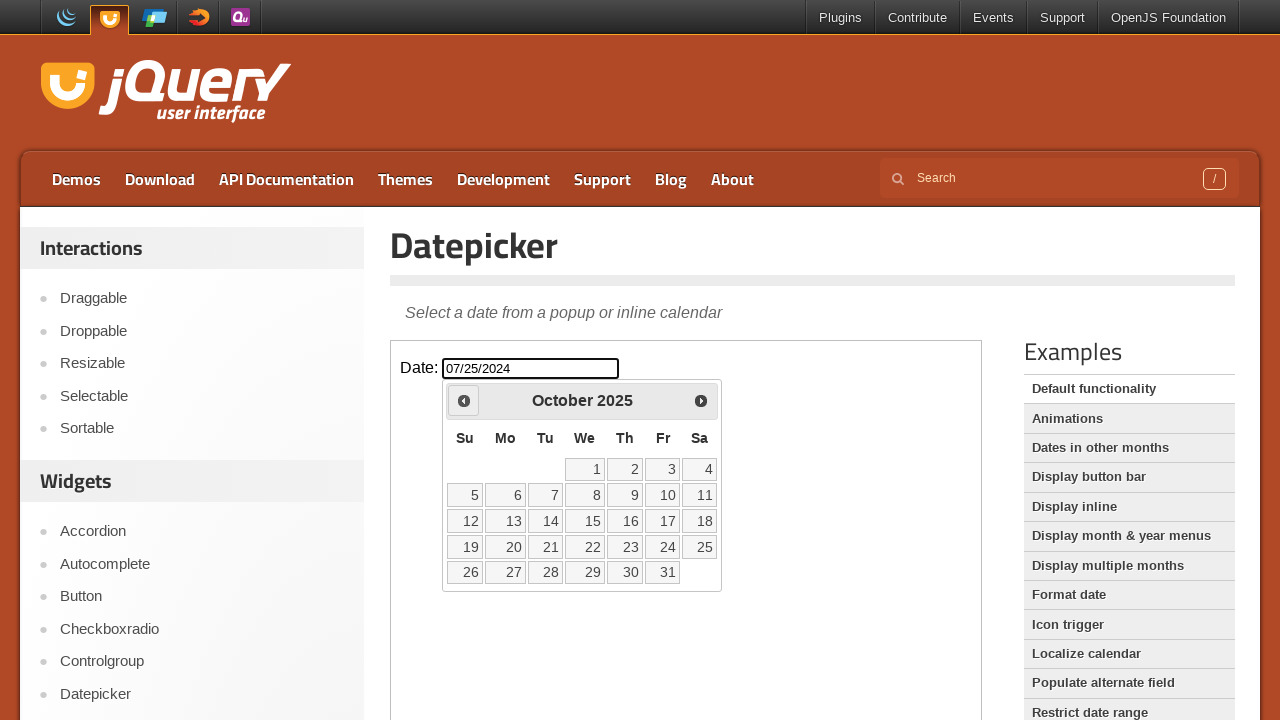

Clicked previous month button to navigate backwards at (464, 400) on iframe >> nth=0 >> internal:control=enter-frame >> xpath=//span[text()='Prev']
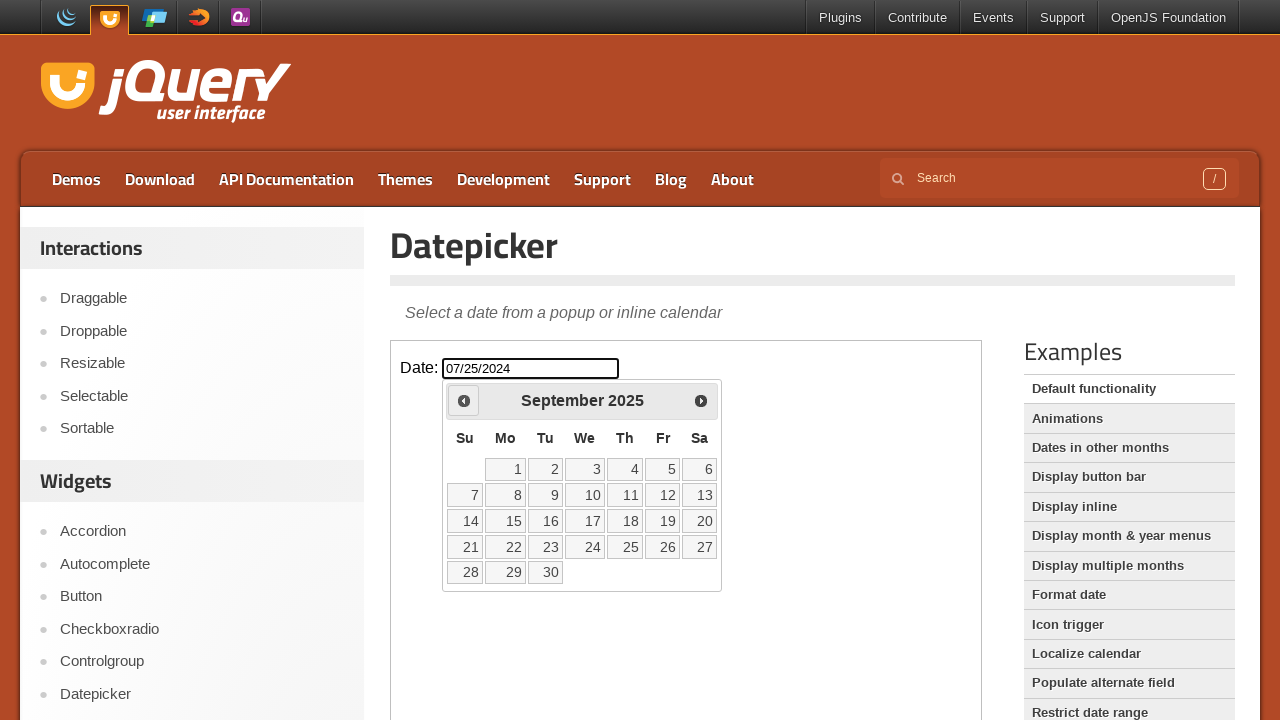

Retrieved current month: September
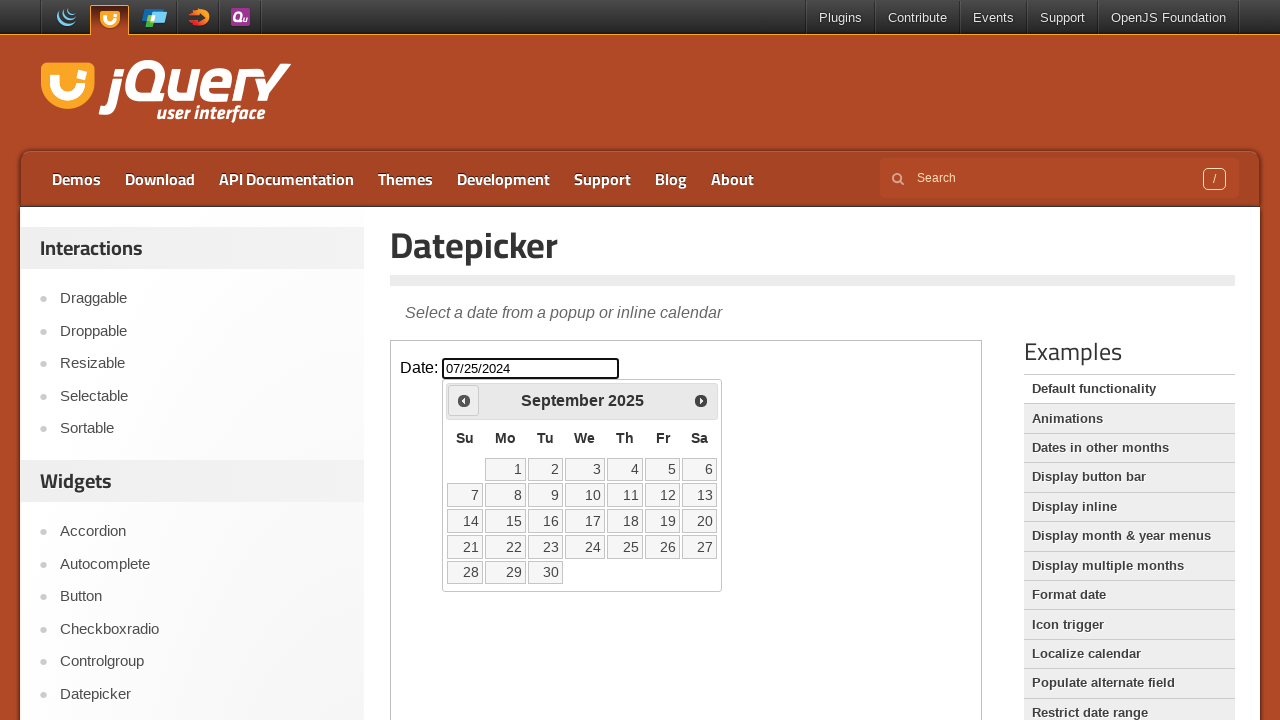

Retrieved current year: 2025
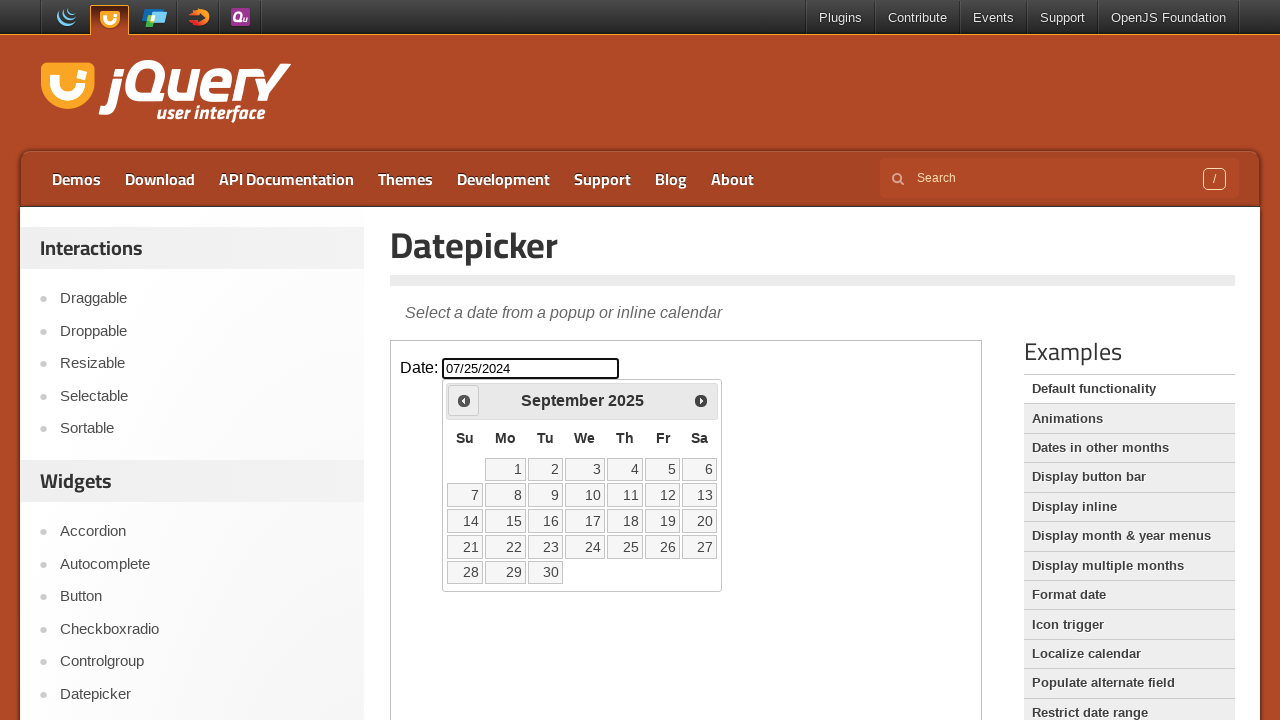

Clicked previous month button to navigate backwards at (464, 400) on iframe >> nth=0 >> internal:control=enter-frame >> xpath=//span[text()='Prev']
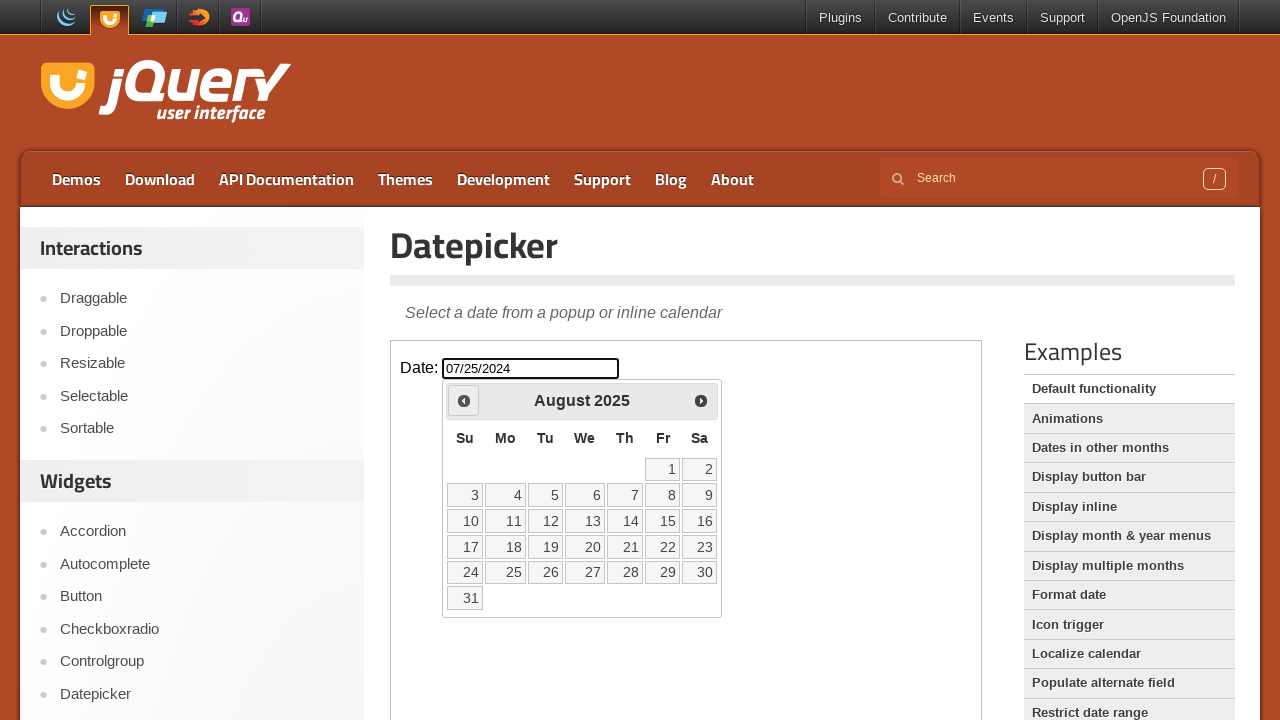

Retrieved current month: August
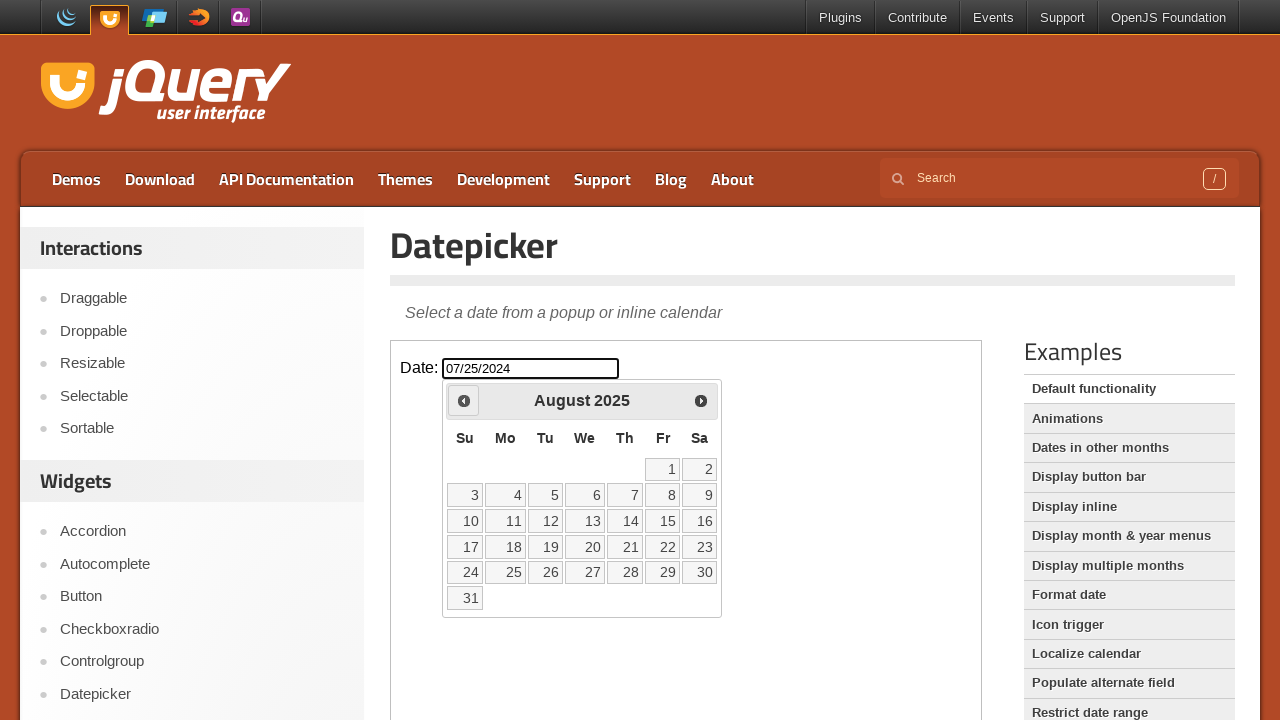

Retrieved current year: 2025
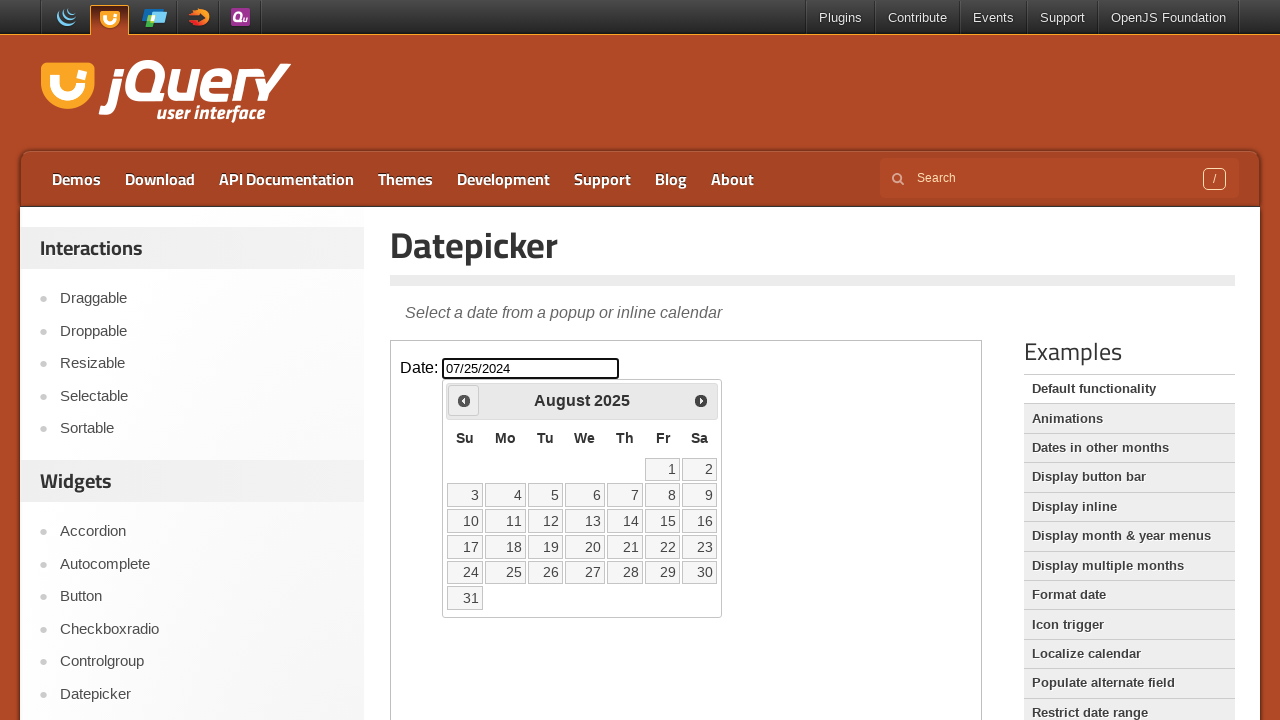

Clicked previous month button to navigate backwards at (464, 400) on iframe >> nth=0 >> internal:control=enter-frame >> xpath=//span[text()='Prev']
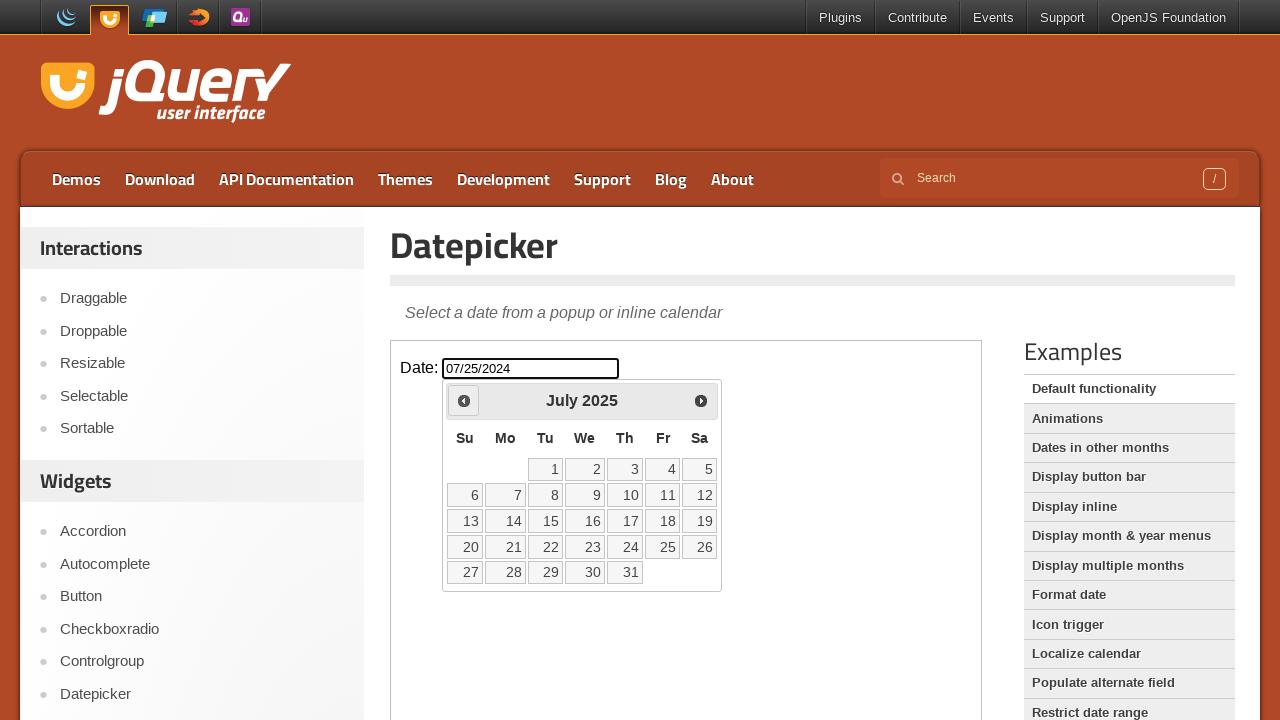

Retrieved current month: July
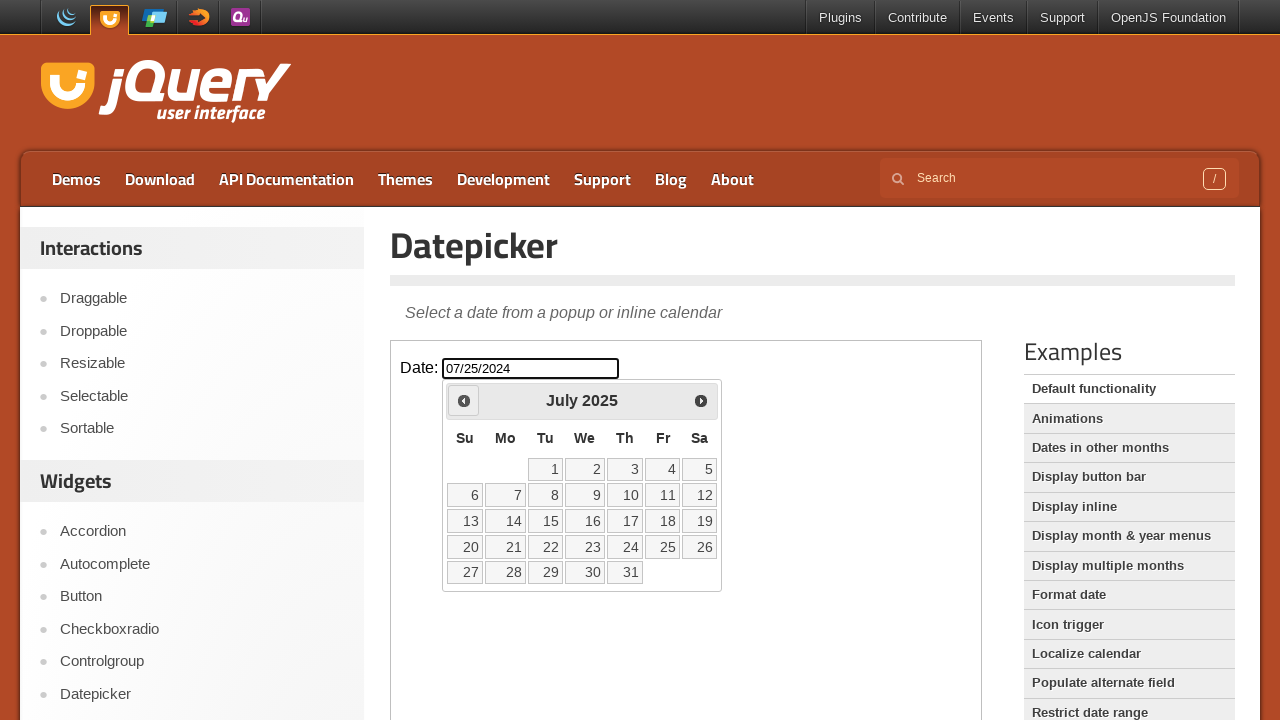

Retrieved current year: 2025
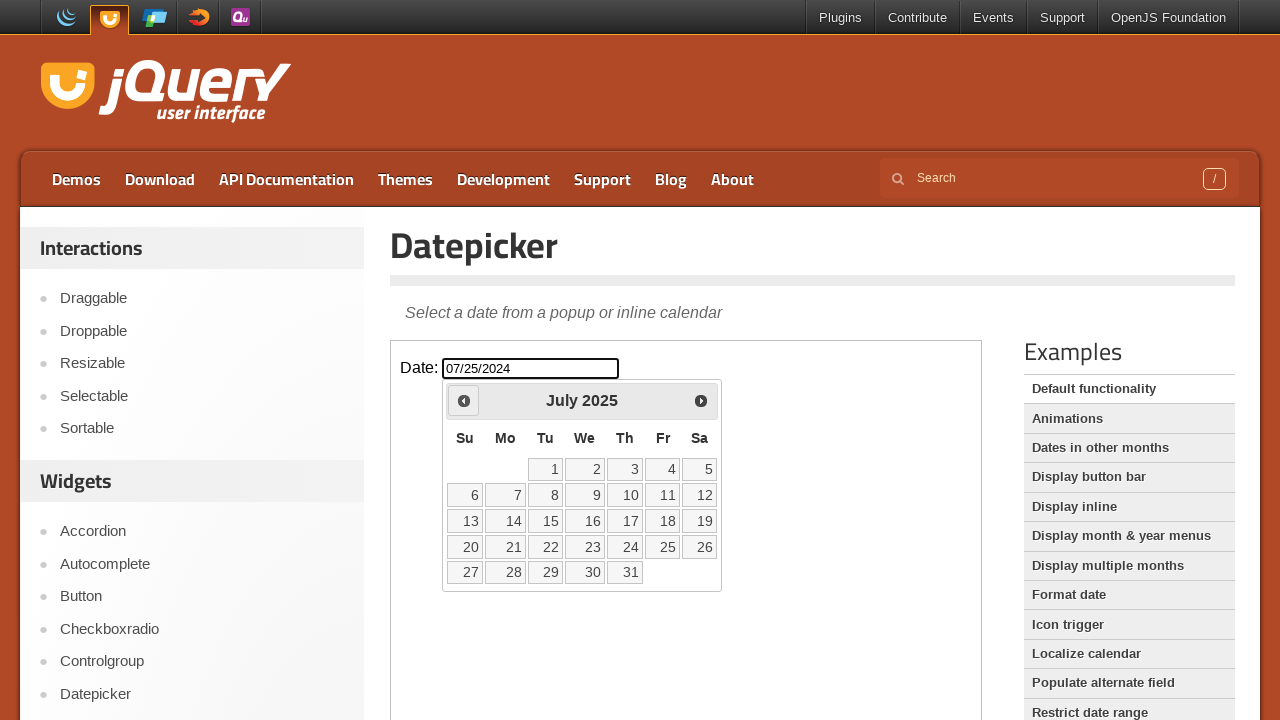

Clicked previous month button to navigate backwards at (464, 400) on iframe >> nth=0 >> internal:control=enter-frame >> xpath=//span[text()='Prev']
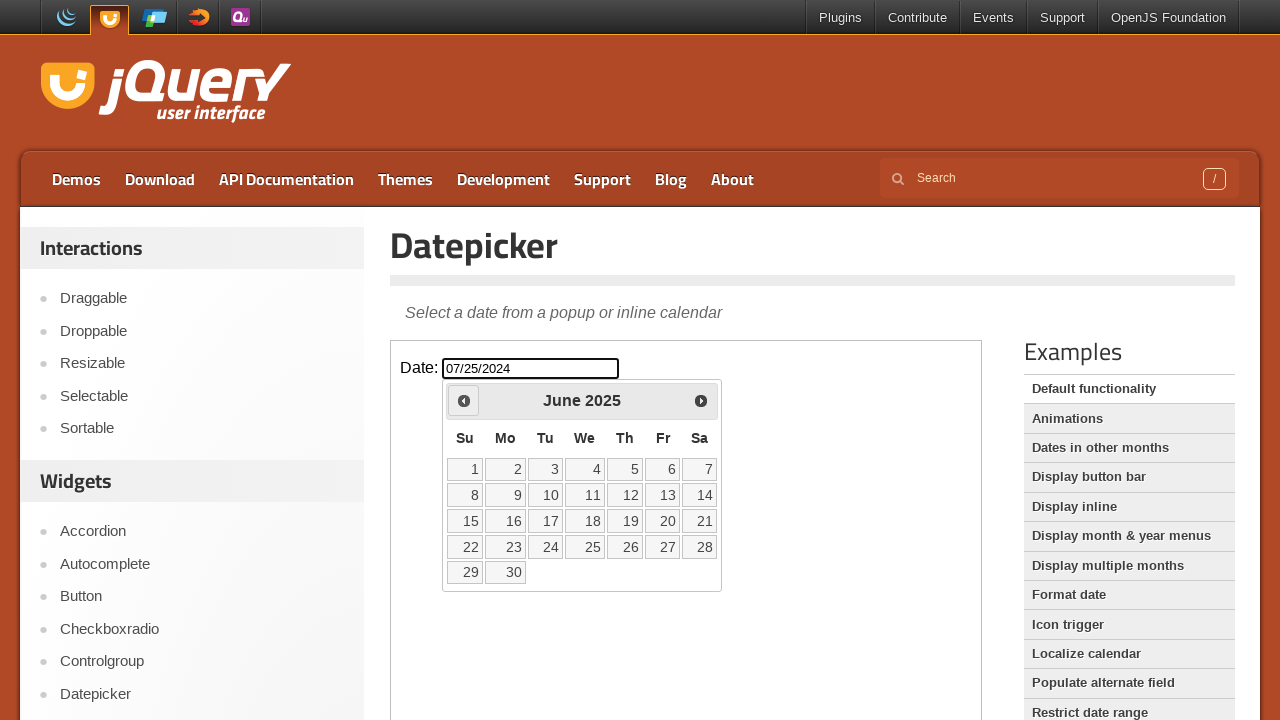

Retrieved current month: June
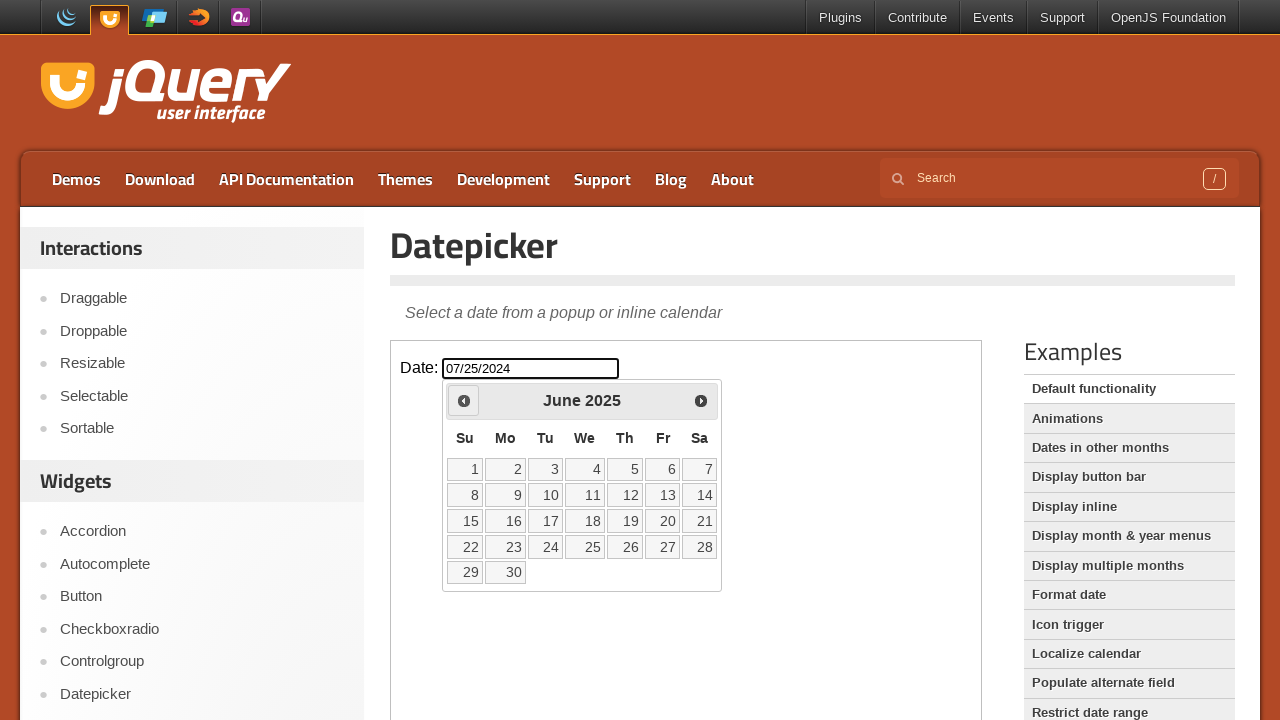

Retrieved current year: 2025
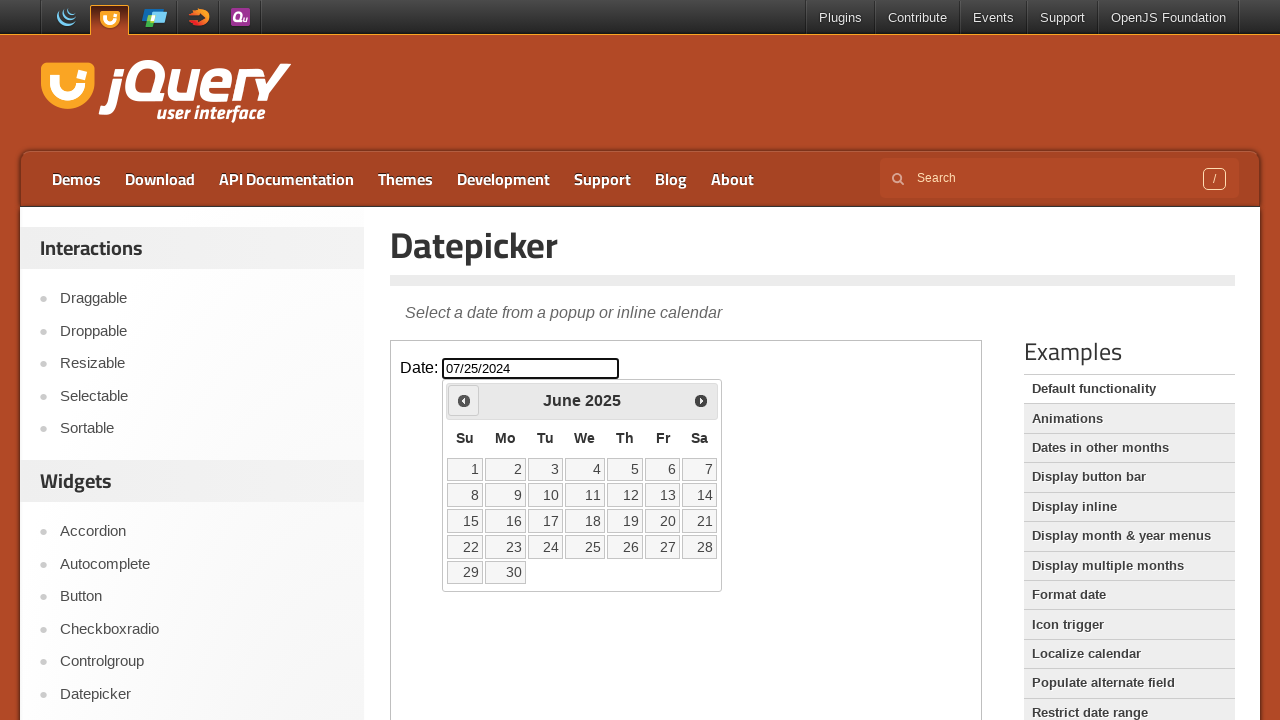

Clicked previous month button to navigate backwards at (464, 400) on iframe >> nth=0 >> internal:control=enter-frame >> xpath=//span[text()='Prev']
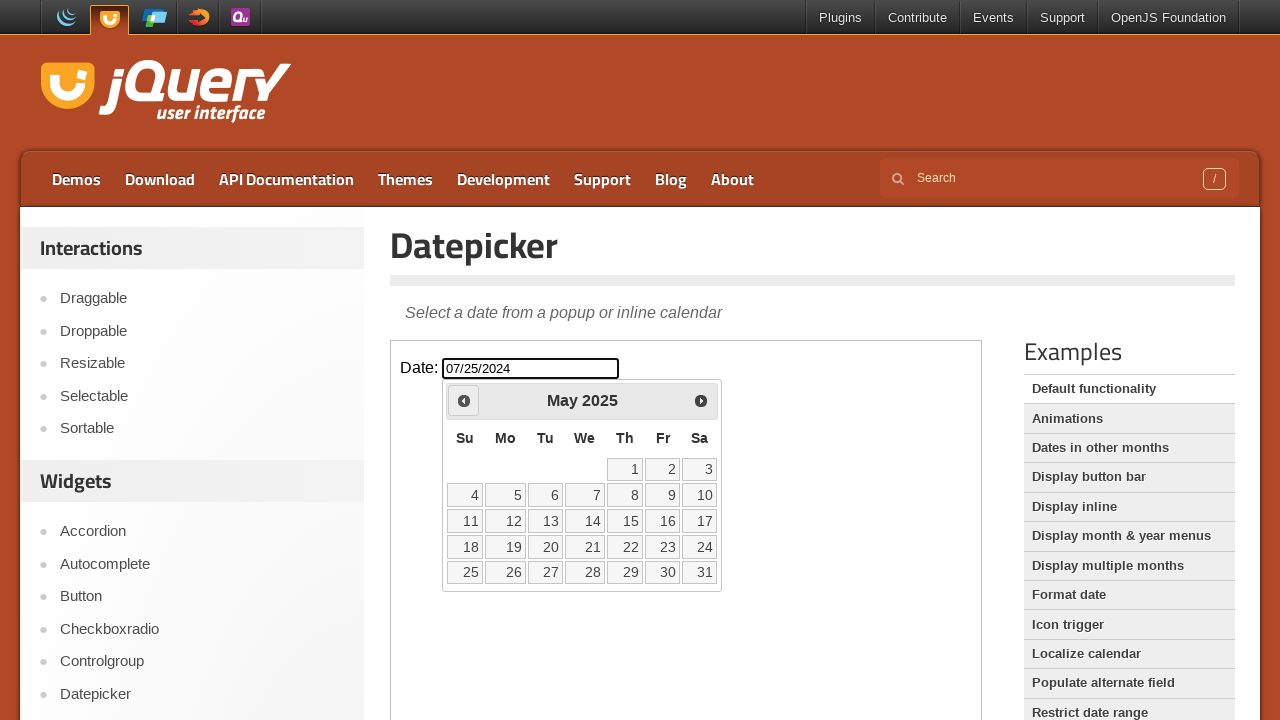

Retrieved current month: May
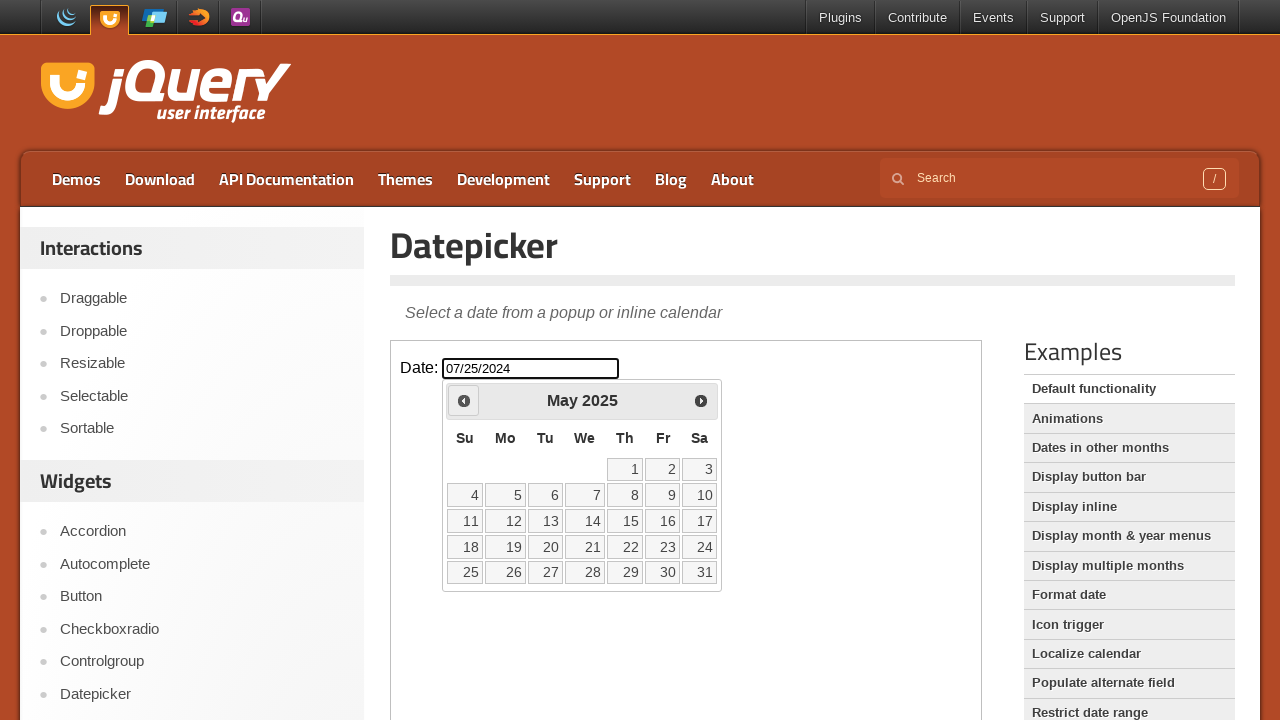

Retrieved current year: 2025
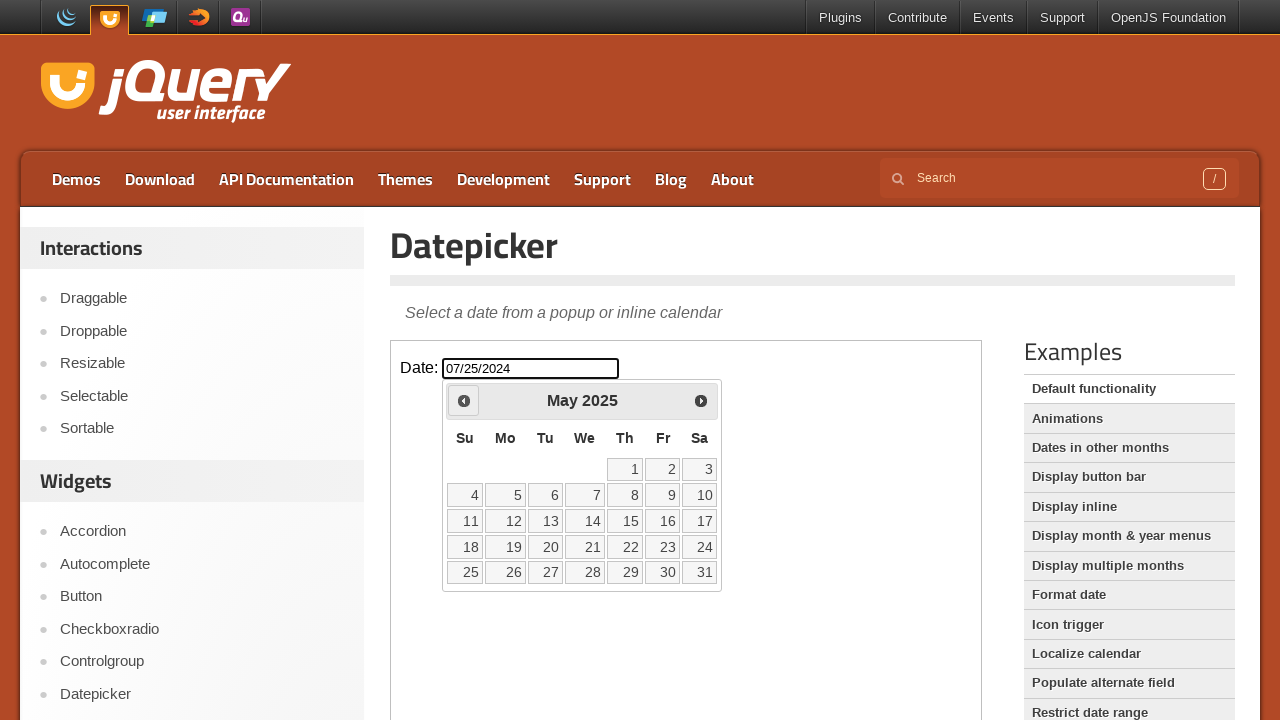

Clicked previous month button to navigate backwards at (464, 400) on iframe >> nth=0 >> internal:control=enter-frame >> xpath=//span[text()='Prev']
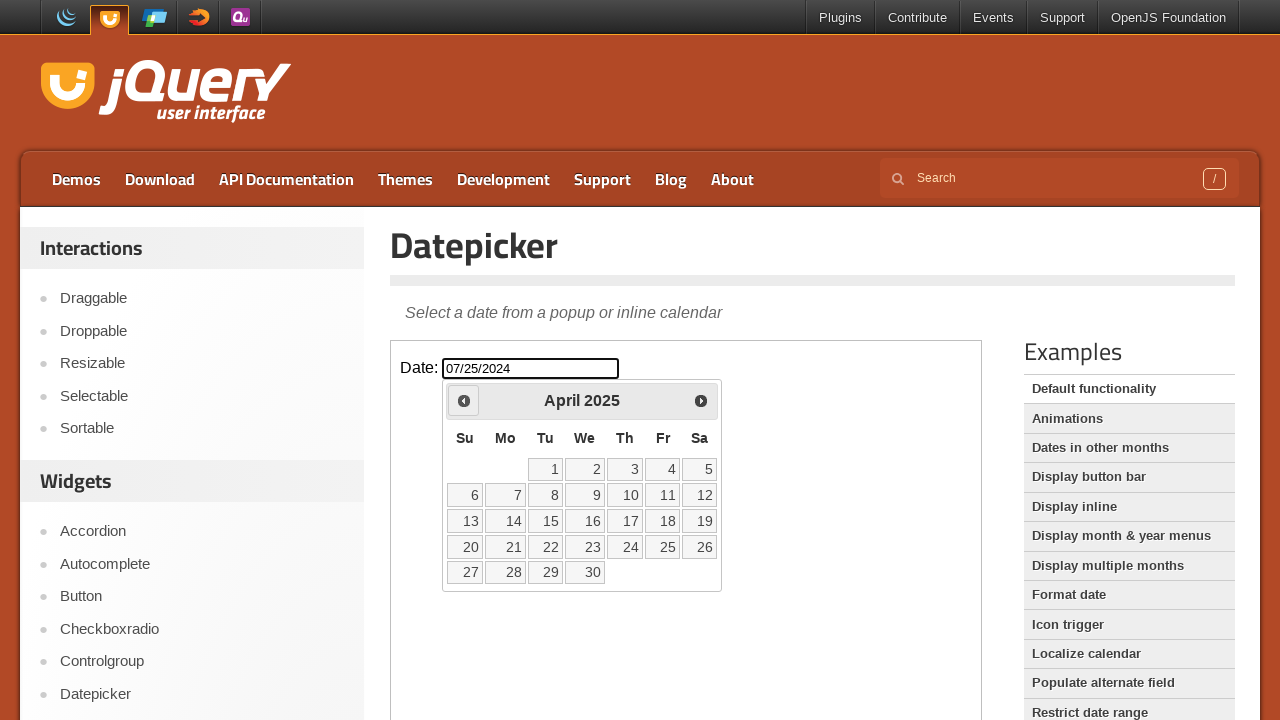

Retrieved current month: April
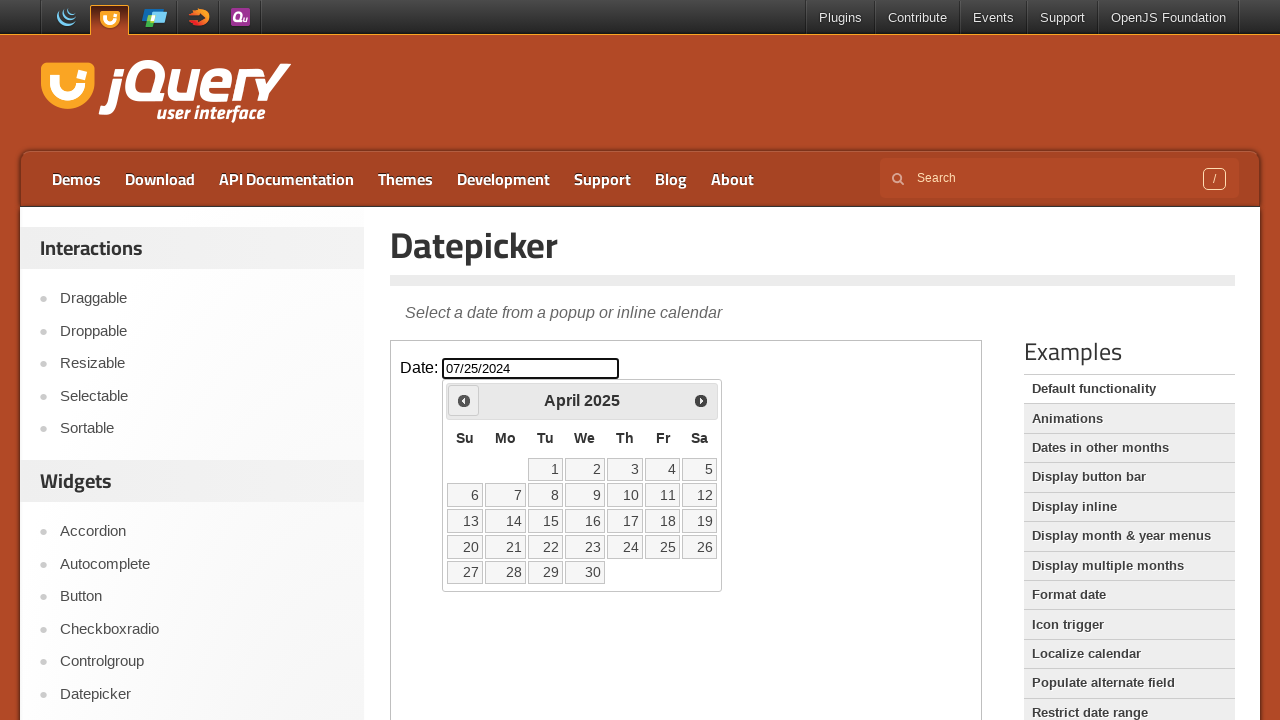

Retrieved current year: 2025
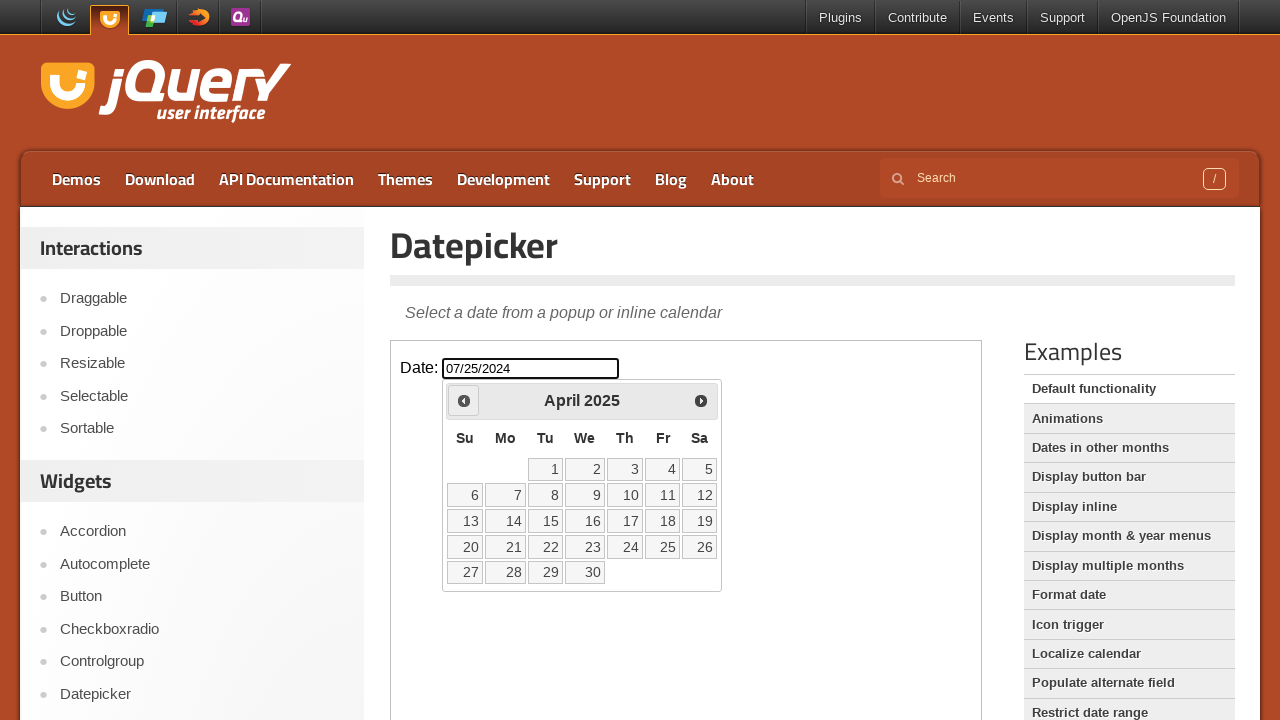

Clicked previous month button to navigate backwards at (464, 400) on iframe >> nth=0 >> internal:control=enter-frame >> xpath=//span[text()='Prev']
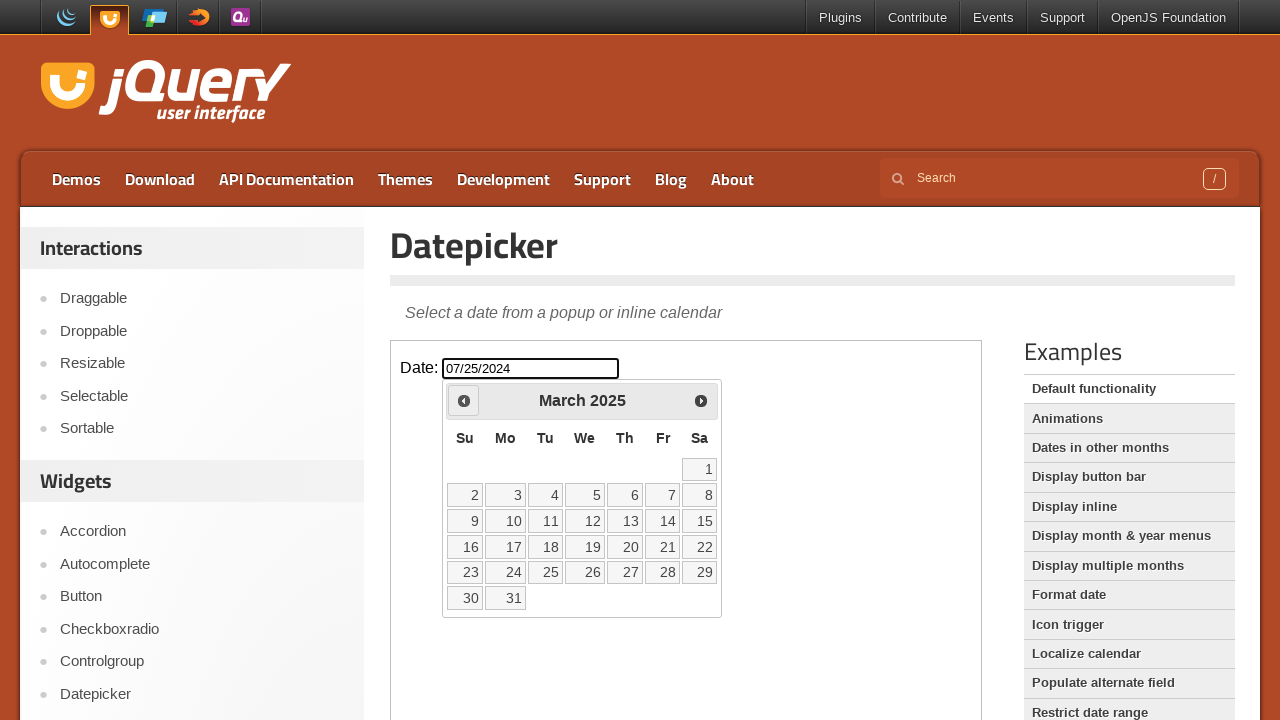

Retrieved current month: March
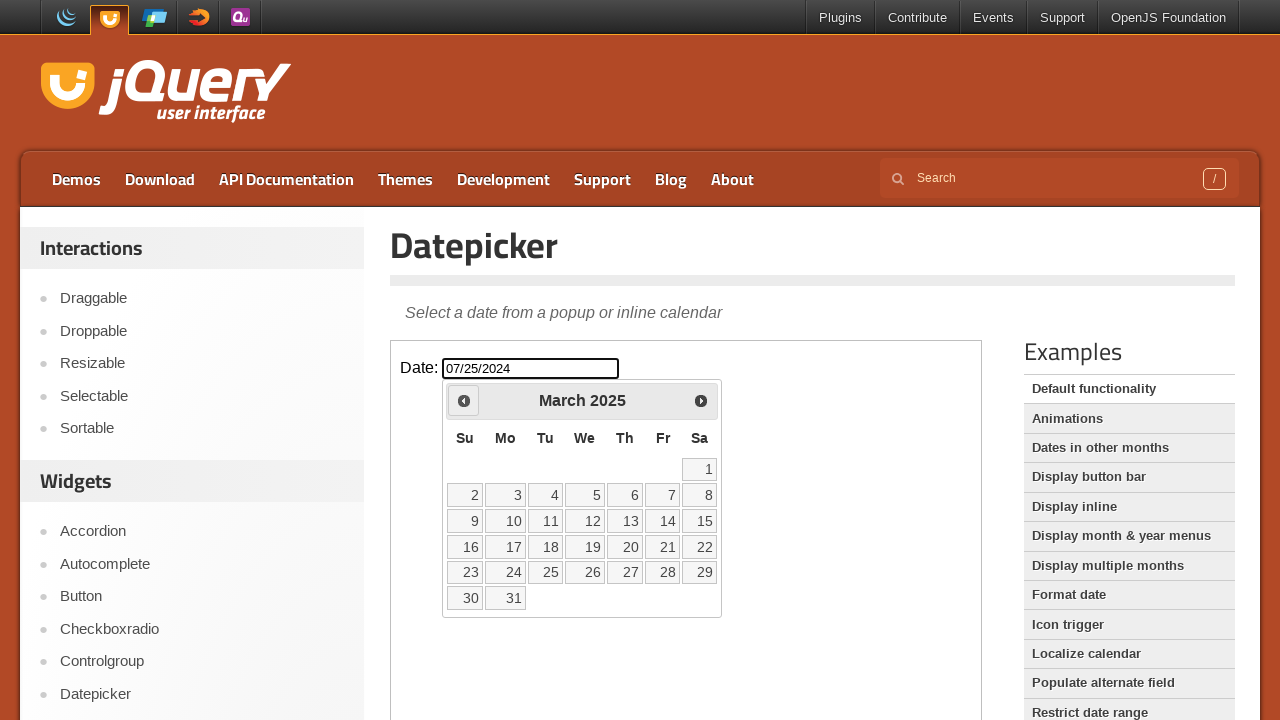

Retrieved current year: 2025
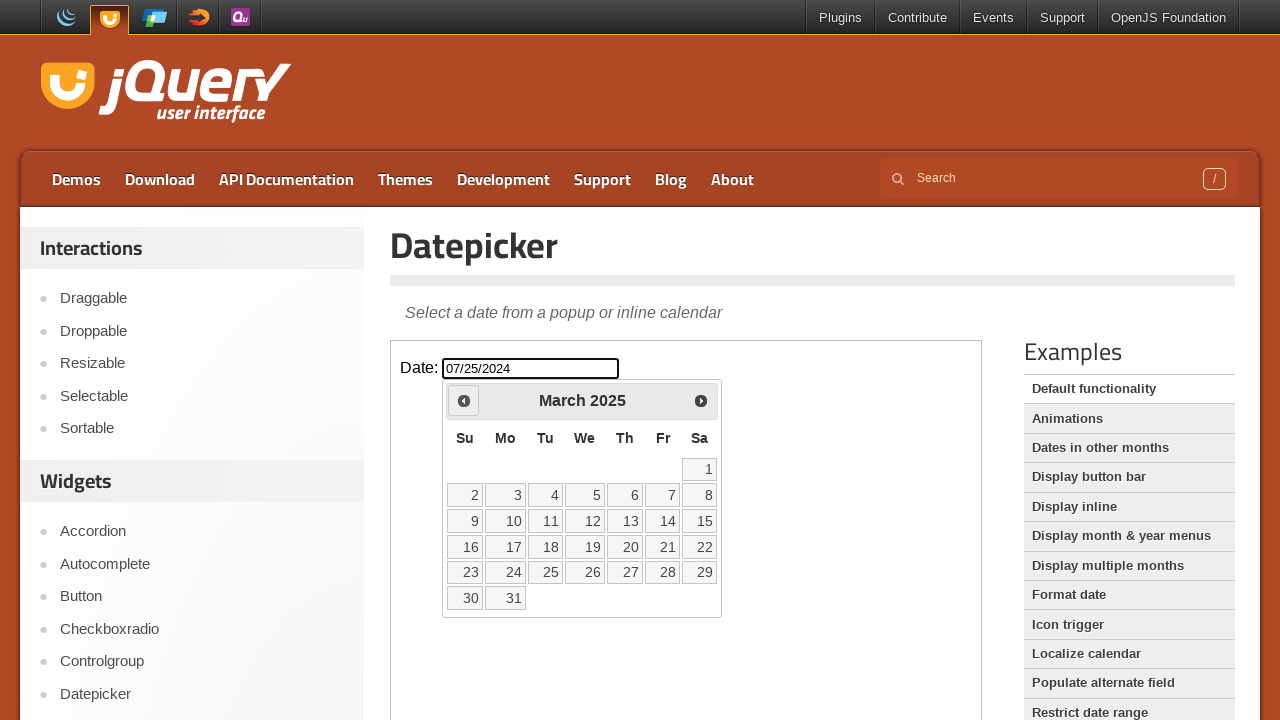

Clicked previous month button to navigate backwards at (464, 400) on iframe >> nth=0 >> internal:control=enter-frame >> xpath=//span[text()='Prev']
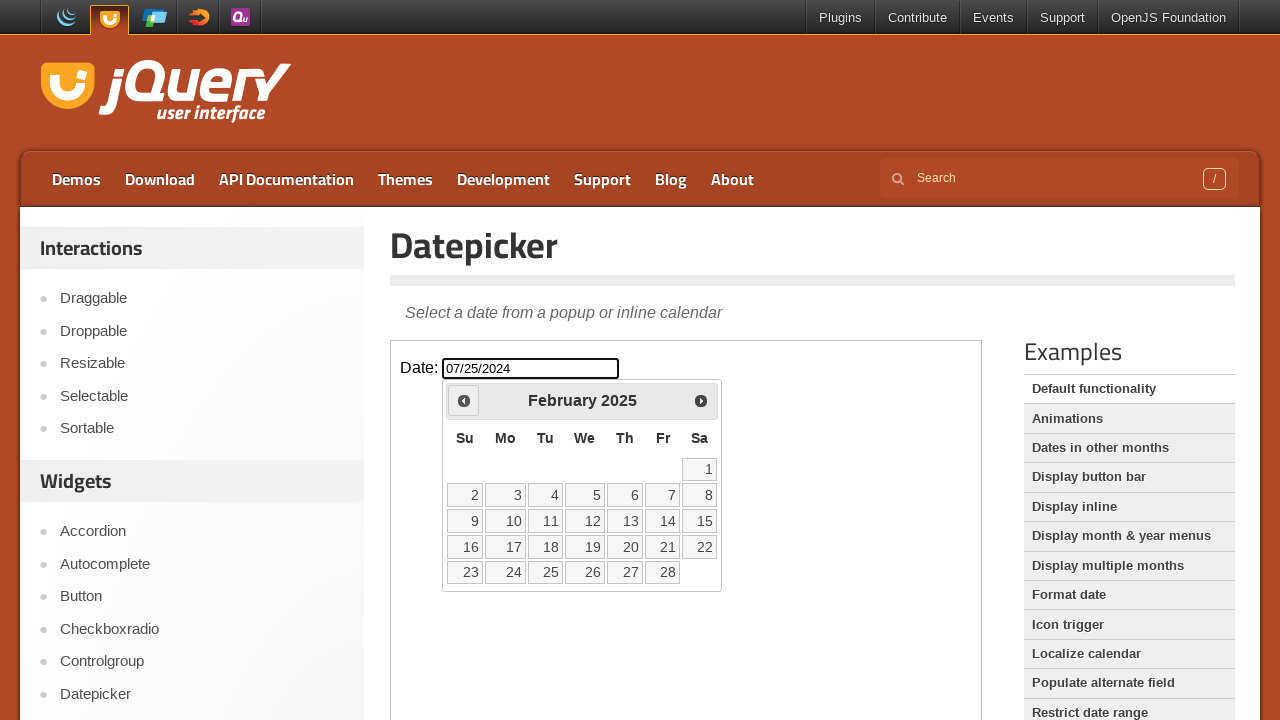

Retrieved current month: February
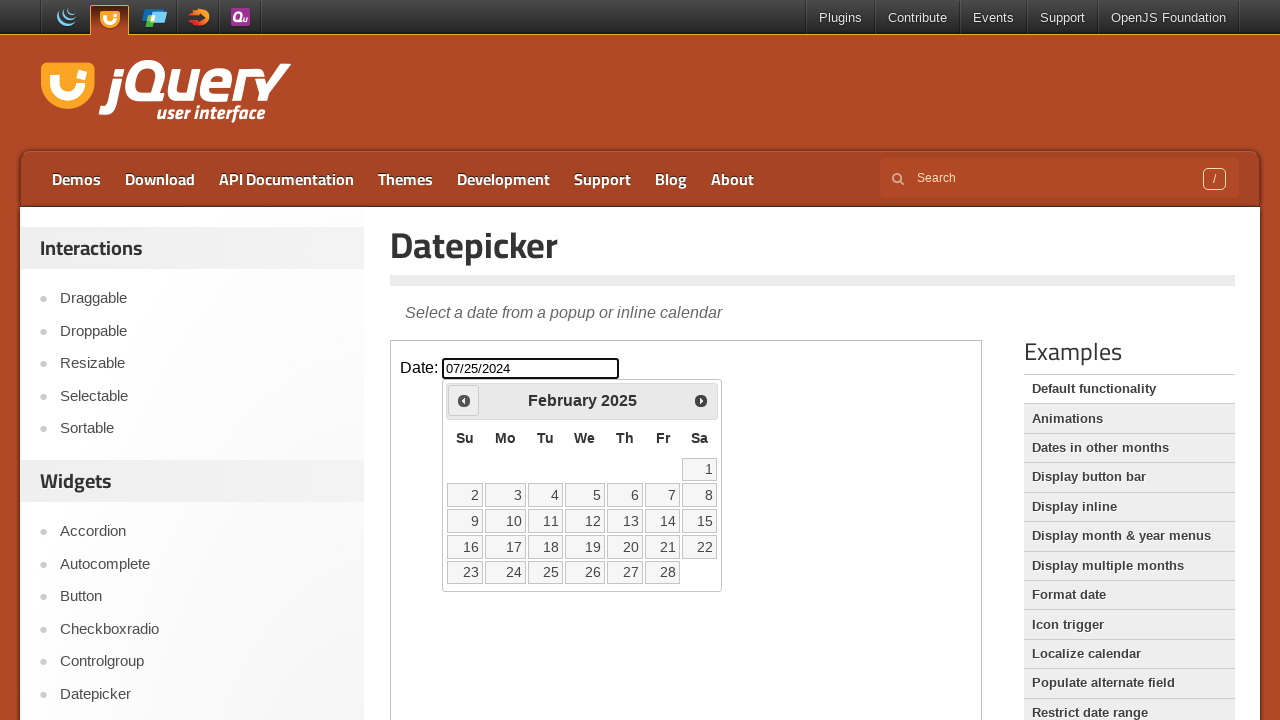

Retrieved current year: 2025
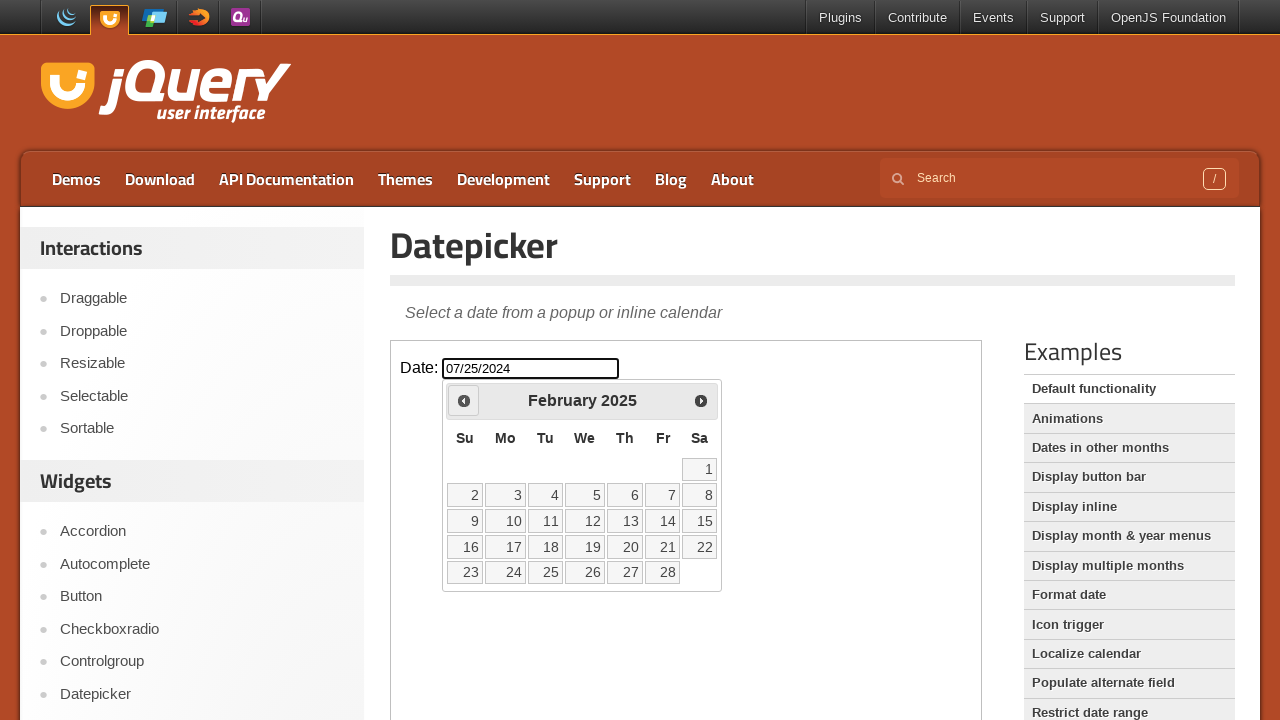

Clicked previous month button to navigate backwards at (464, 400) on iframe >> nth=0 >> internal:control=enter-frame >> xpath=//span[text()='Prev']
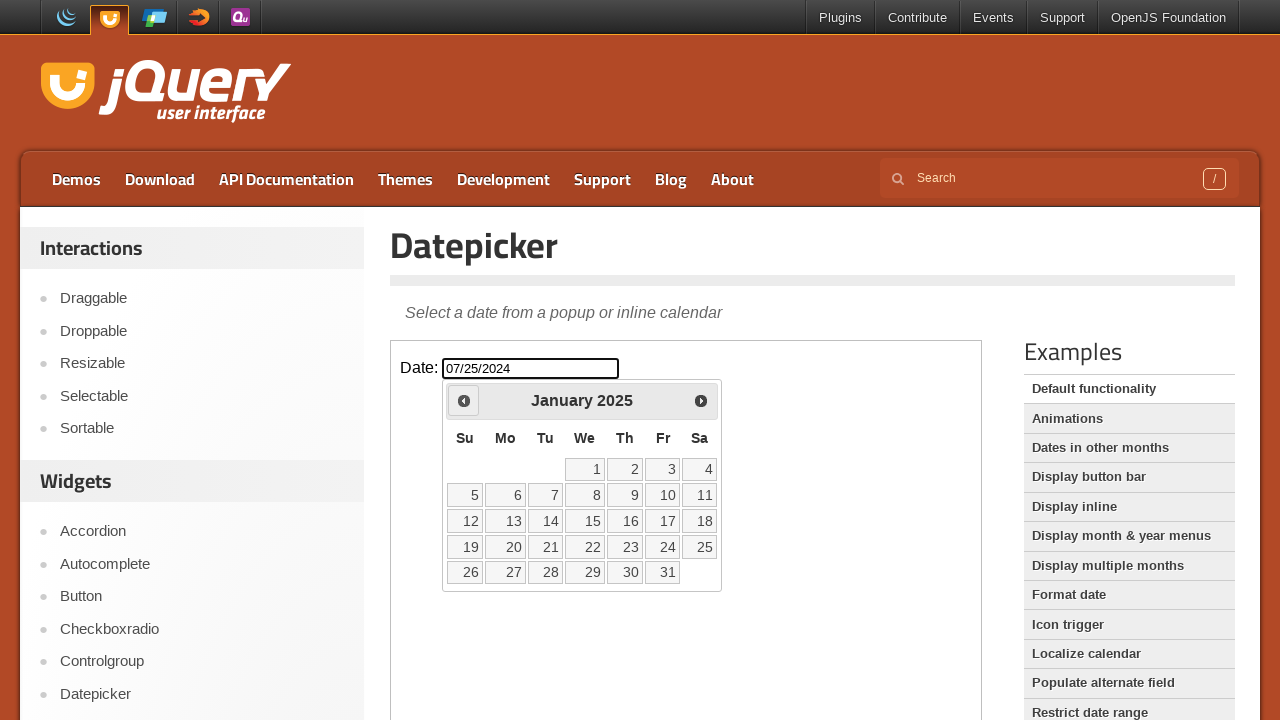

Retrieved current month: January
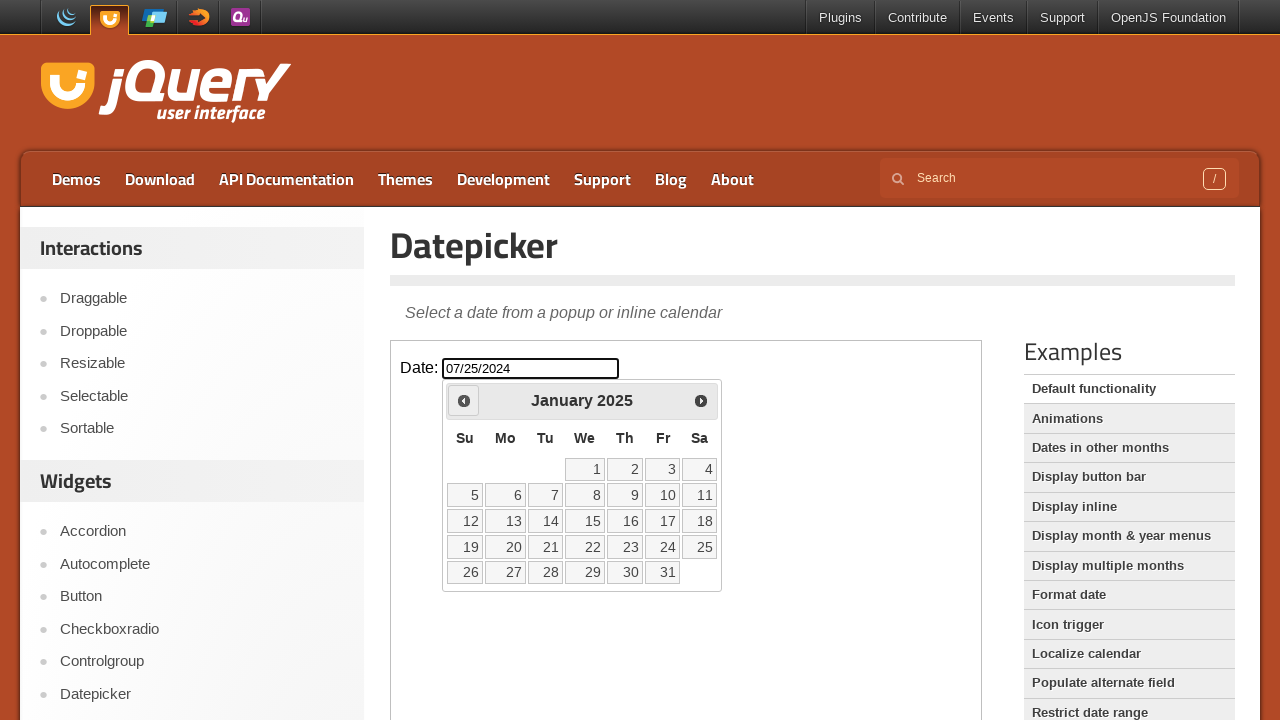

Retrieved current year: 2025
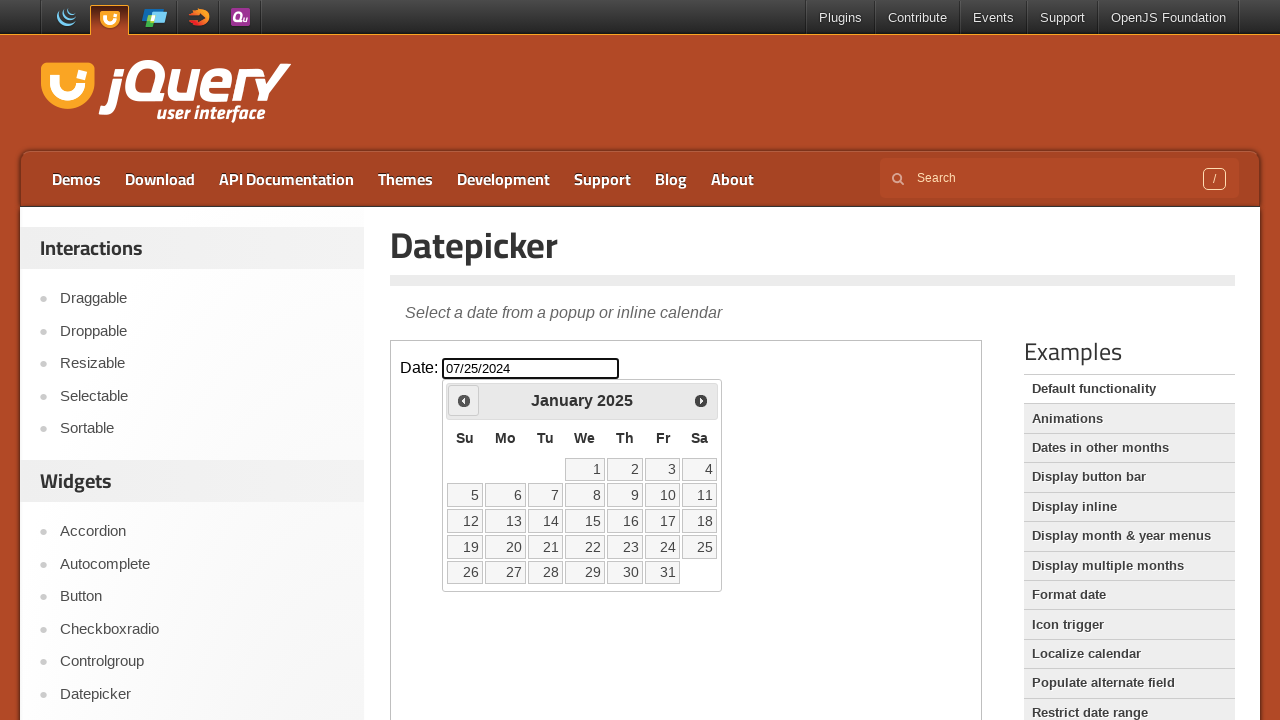

Clicked previous month button to navigate backwards at (464, 400) on iframe >> nth=0 >> internal:control=enter-frame >> xpath=//span[text()='Prev']
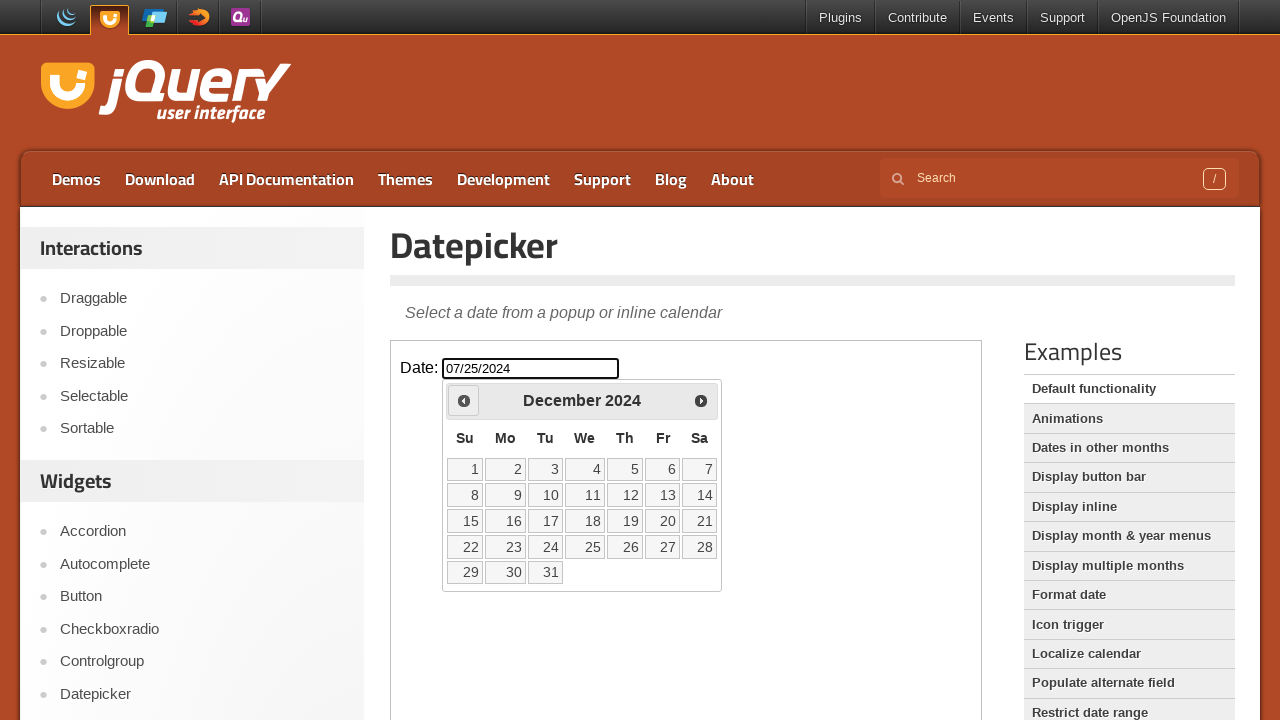

Retrieved current month: December
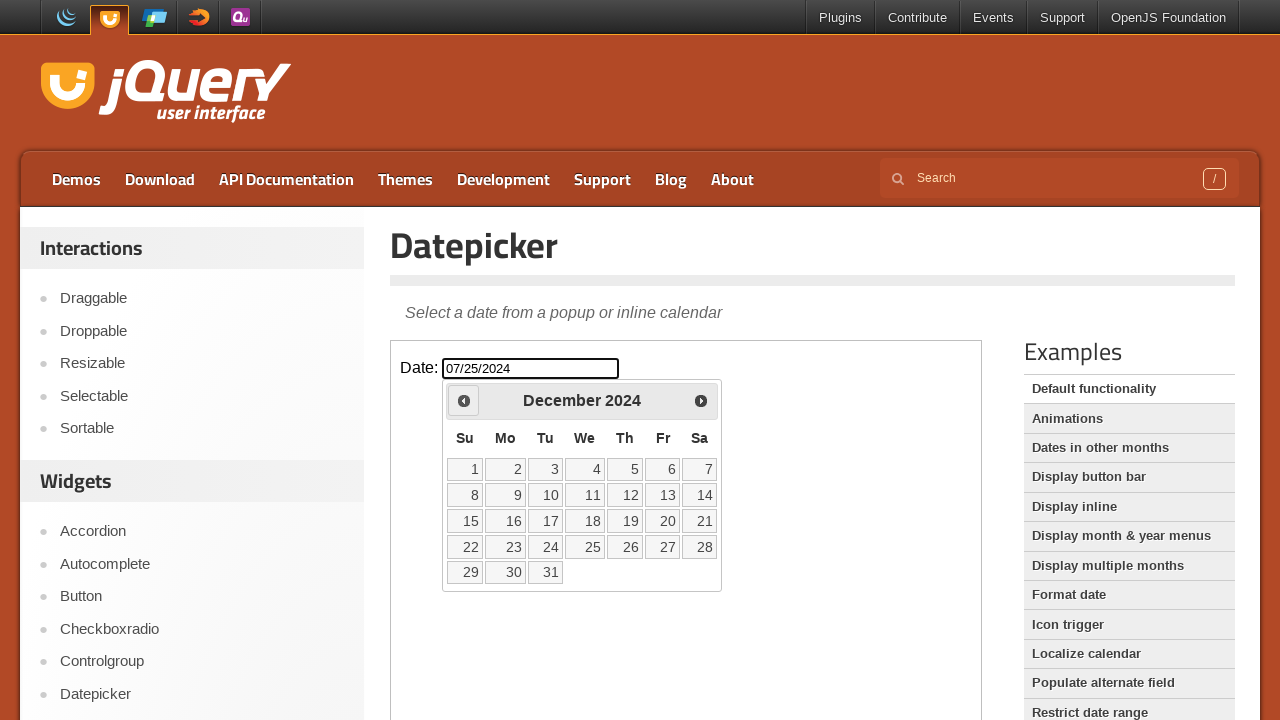

Retrieved current year: 2024
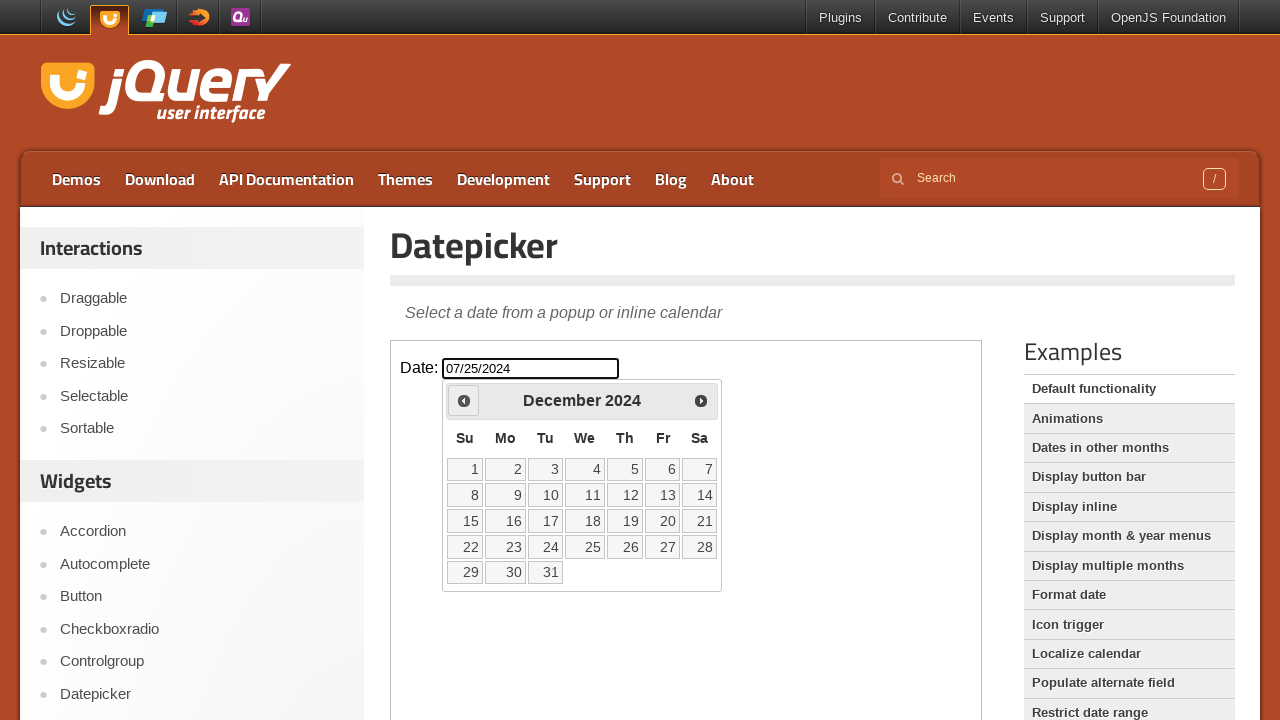

Clicked previous month button to navigate backwards at (464, 400) on iframe >> nth=0 >> internal:control=enter-frame >> xpath=//span[text()='Prev']
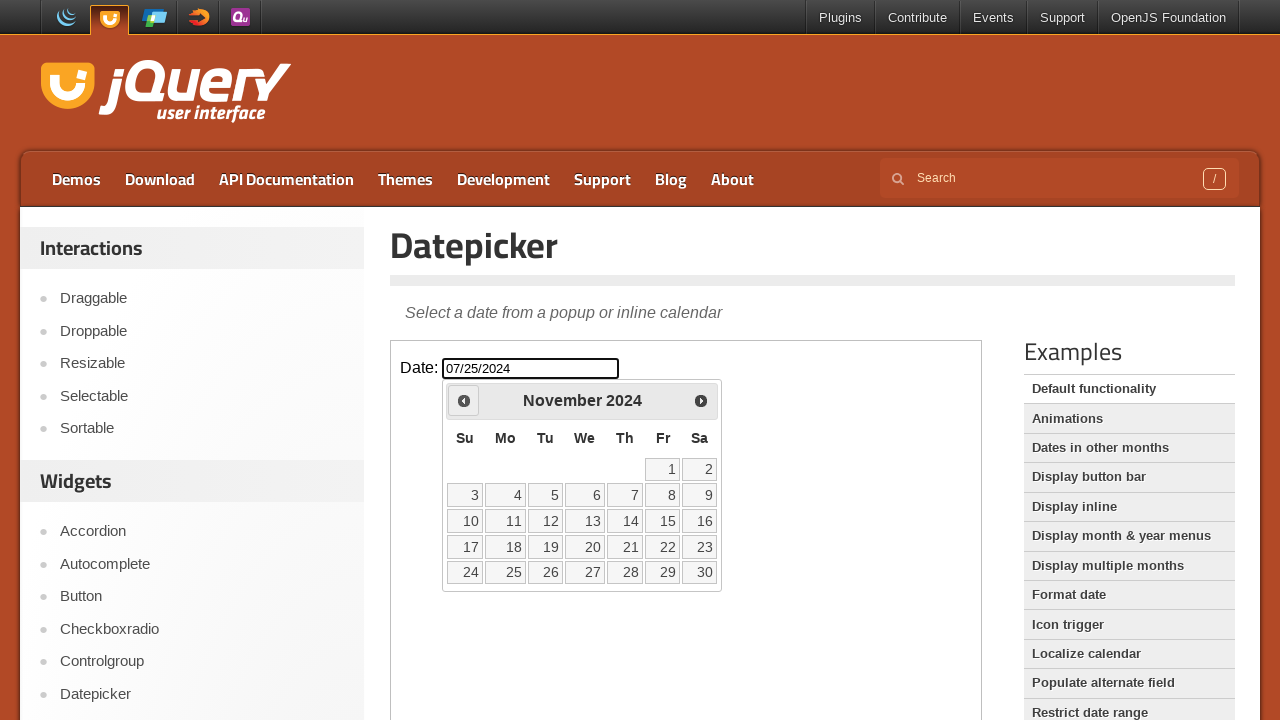

Retrieved current month: November
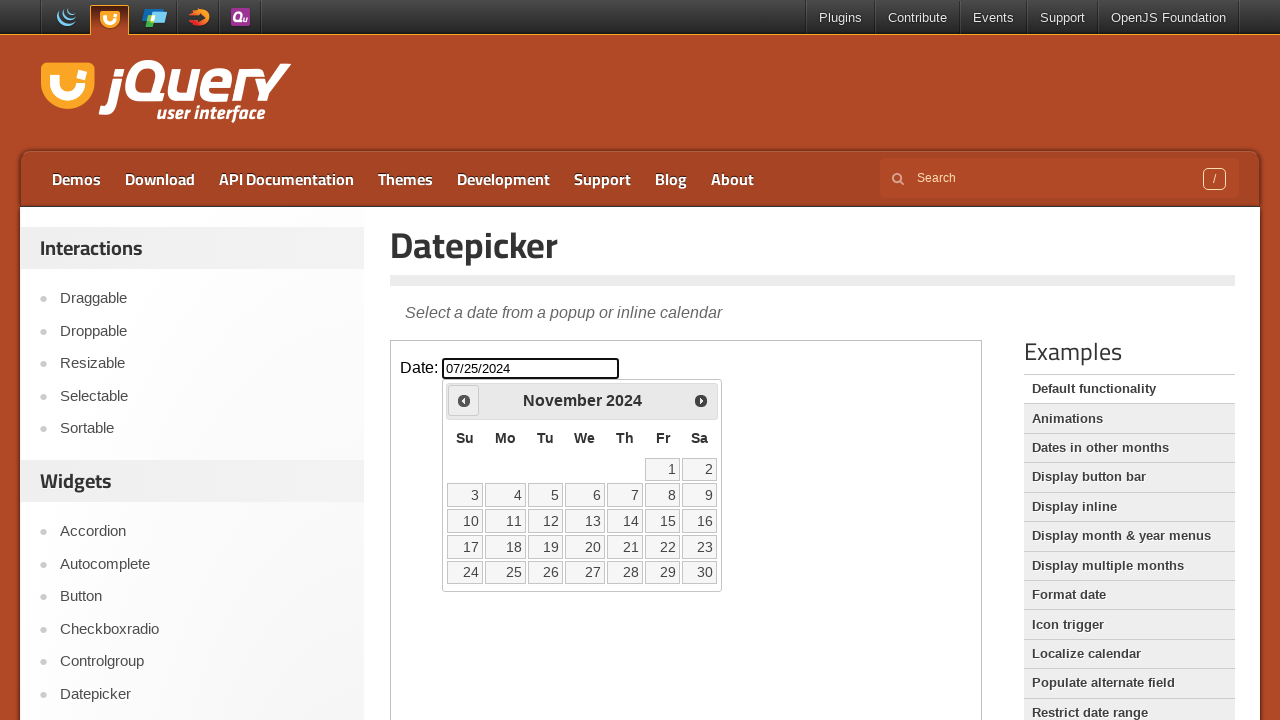

Retrieved current year: 2024
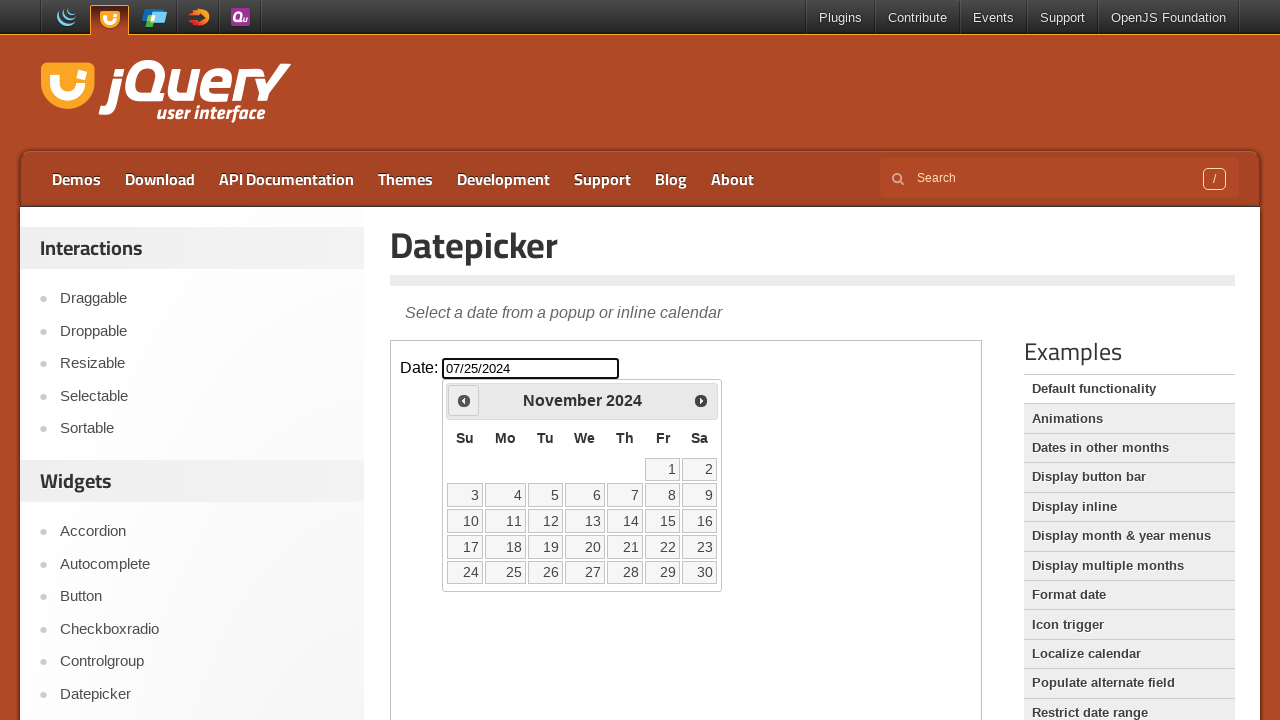

Clicked previous month button to navigate backwards at (464, 400) on iframe >> nth=0 >> internal:control=enter-frame >> xpath=//span[text()='Prev']
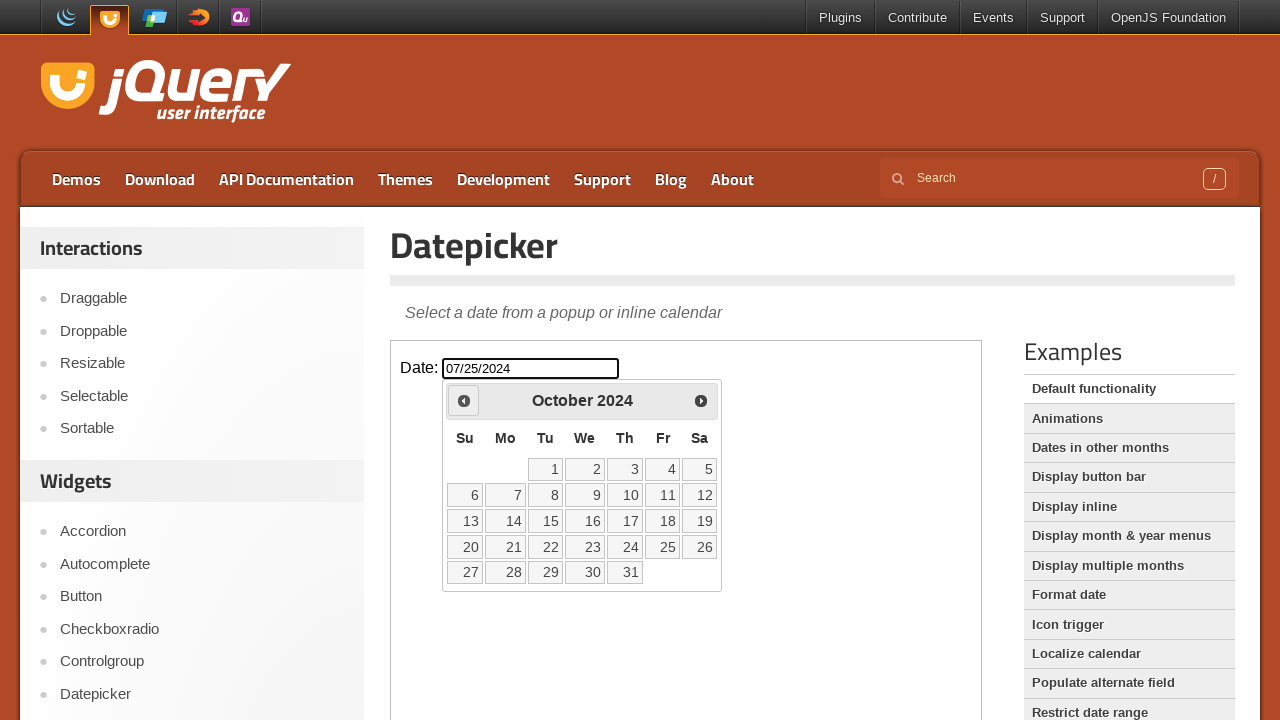

Retrieved current month: October
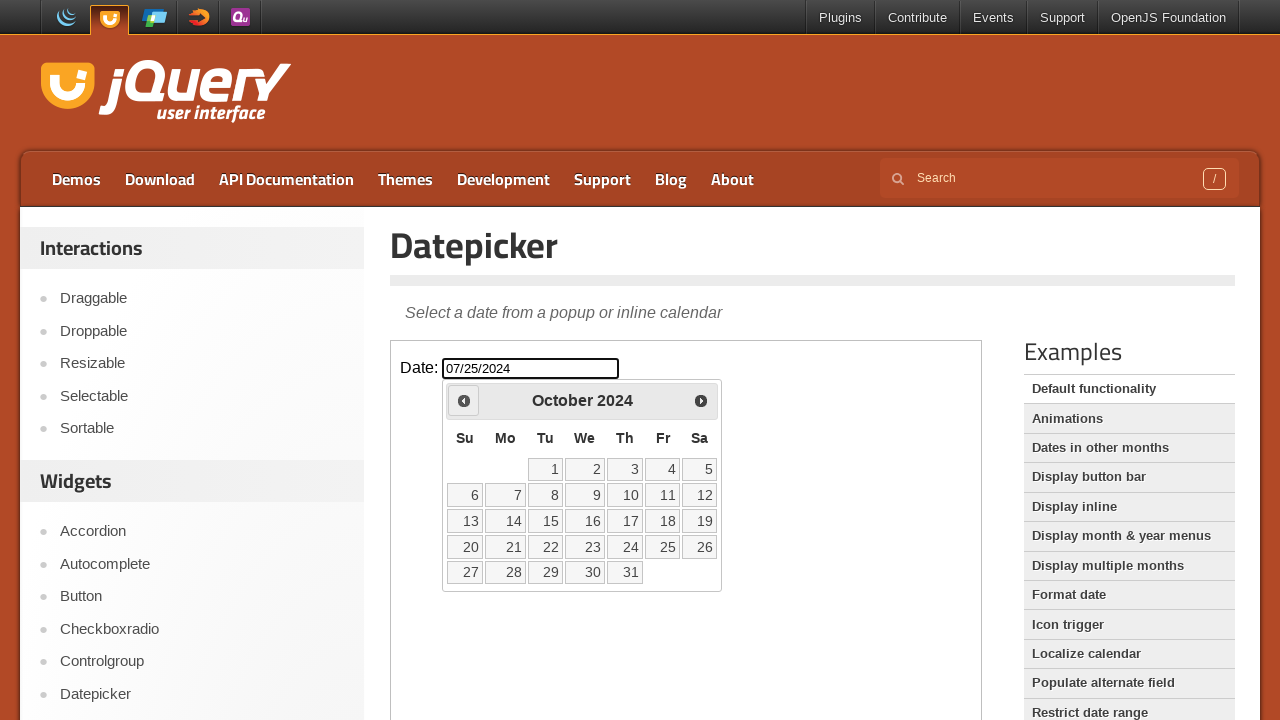

Retrieved current year: 2024
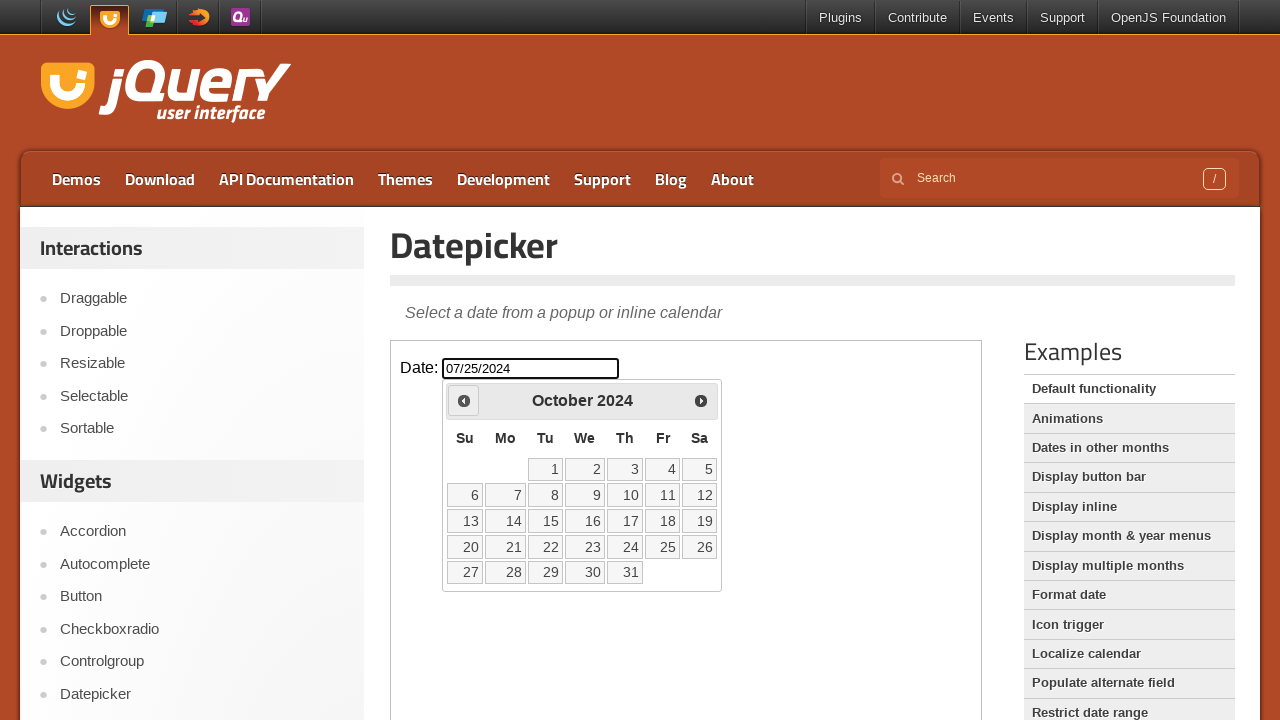

Clicked previous month button to navigate backwards at (464, 400) on iframe >> nth=0 >> internal:control=enter-frame >> xpath=//span[text()='Prev']
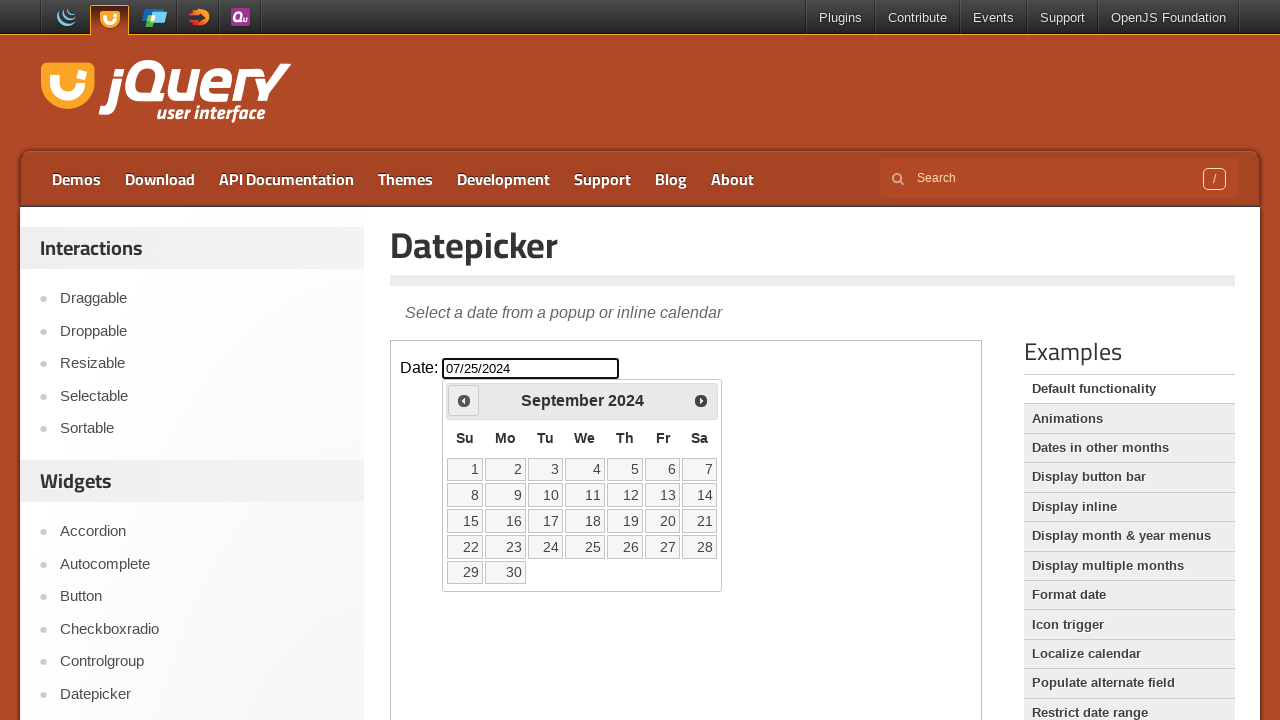

Retrieved current month: September
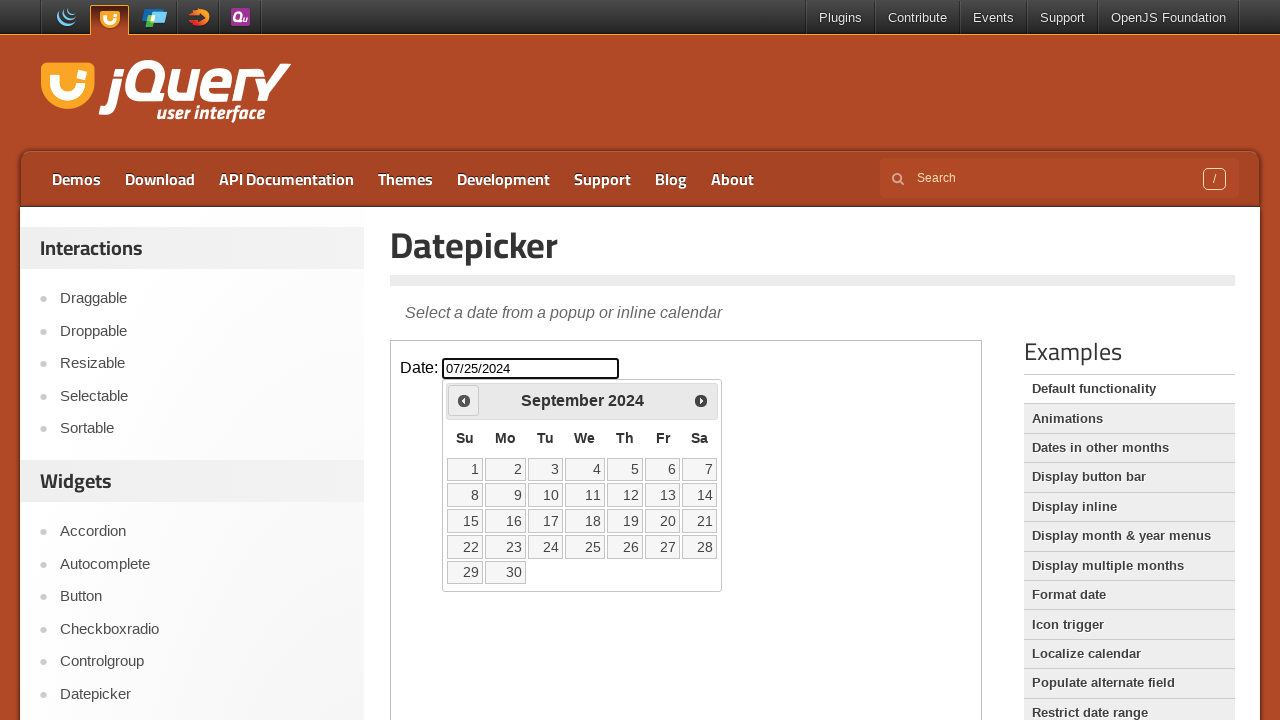

Retrieved current year: 2024
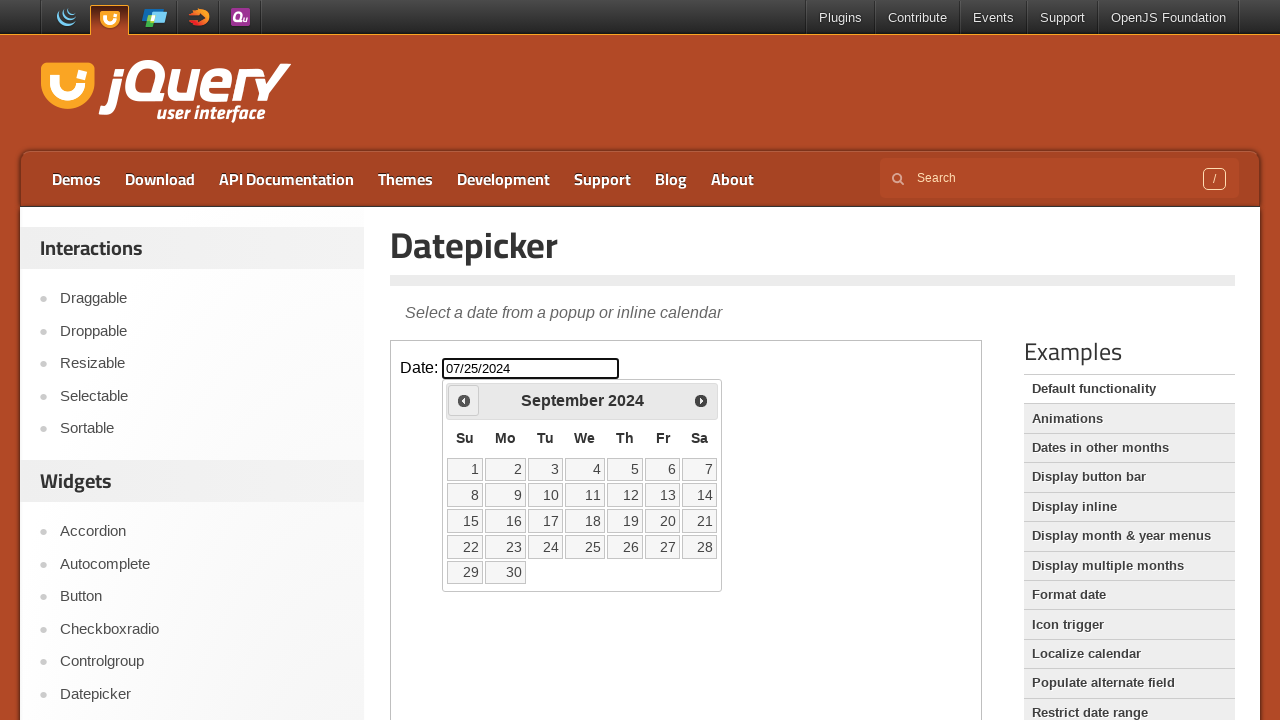

Clicked previous month button to navigate backwards at (464, 400) on iframe >> nth=0 >> internal:control=enter-frame >> xpath=//span[text()='Prev']
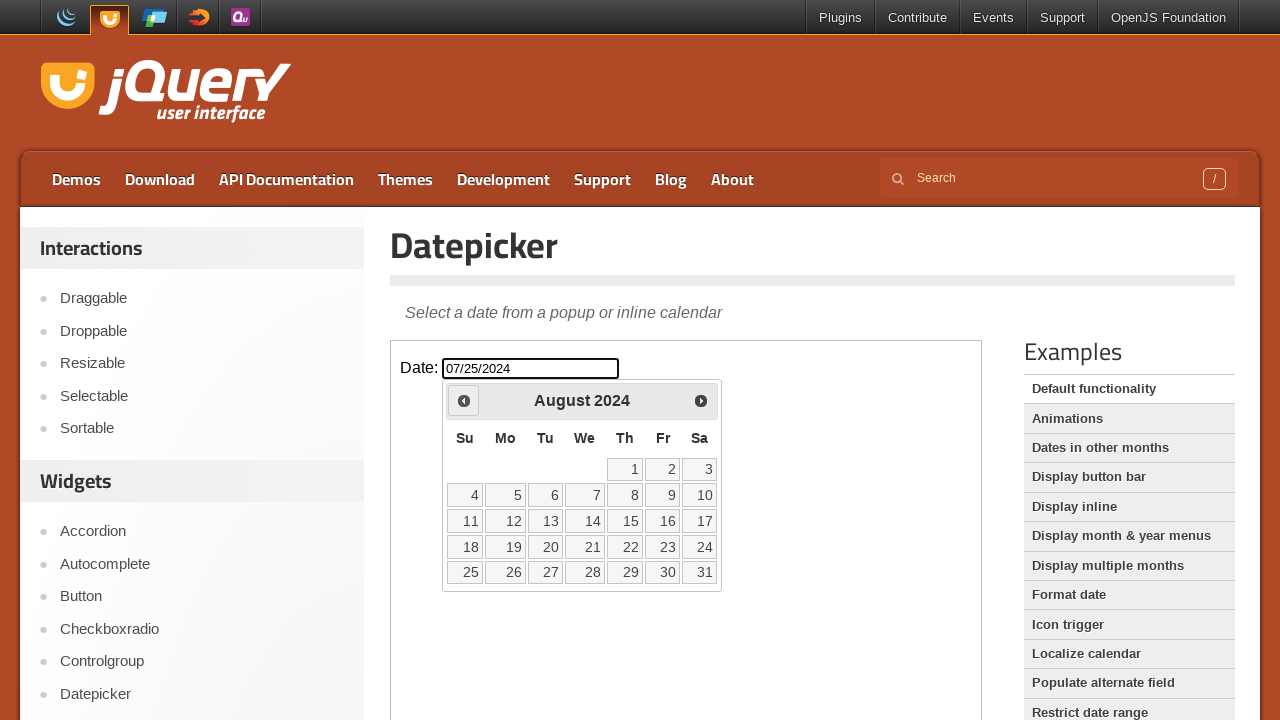

Retrieved current month: August
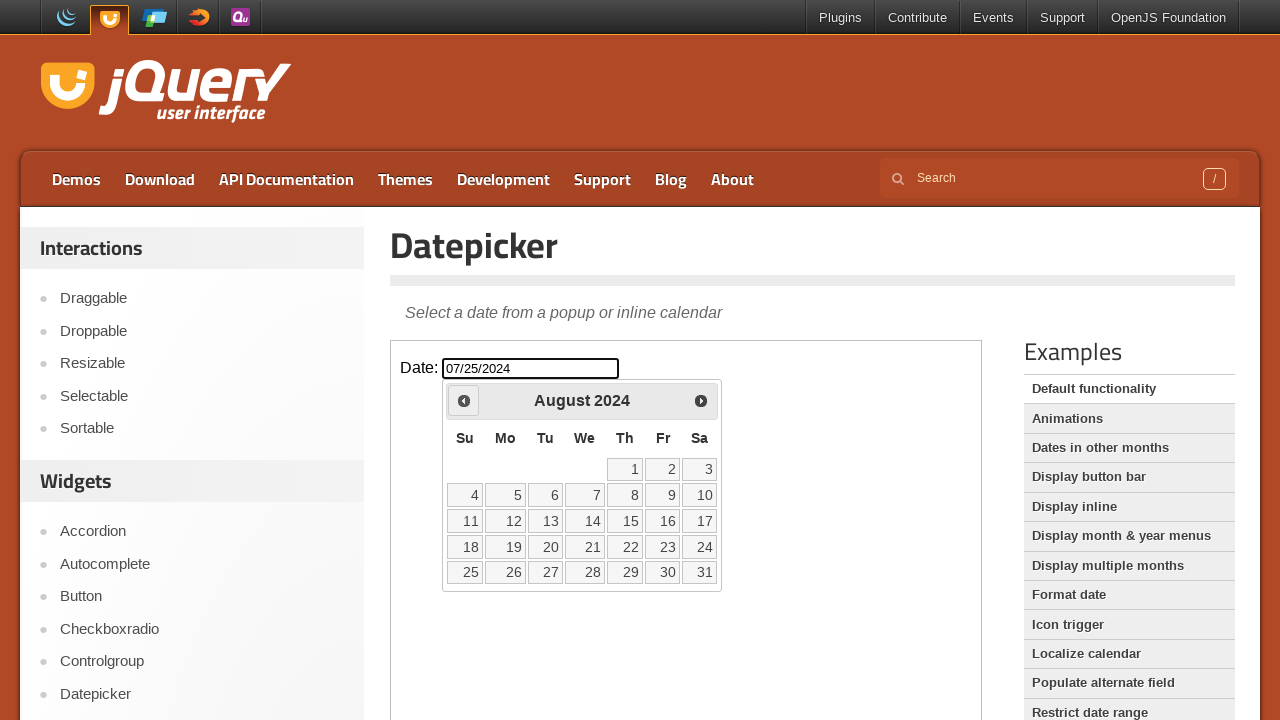

Retrieved current year: 2024
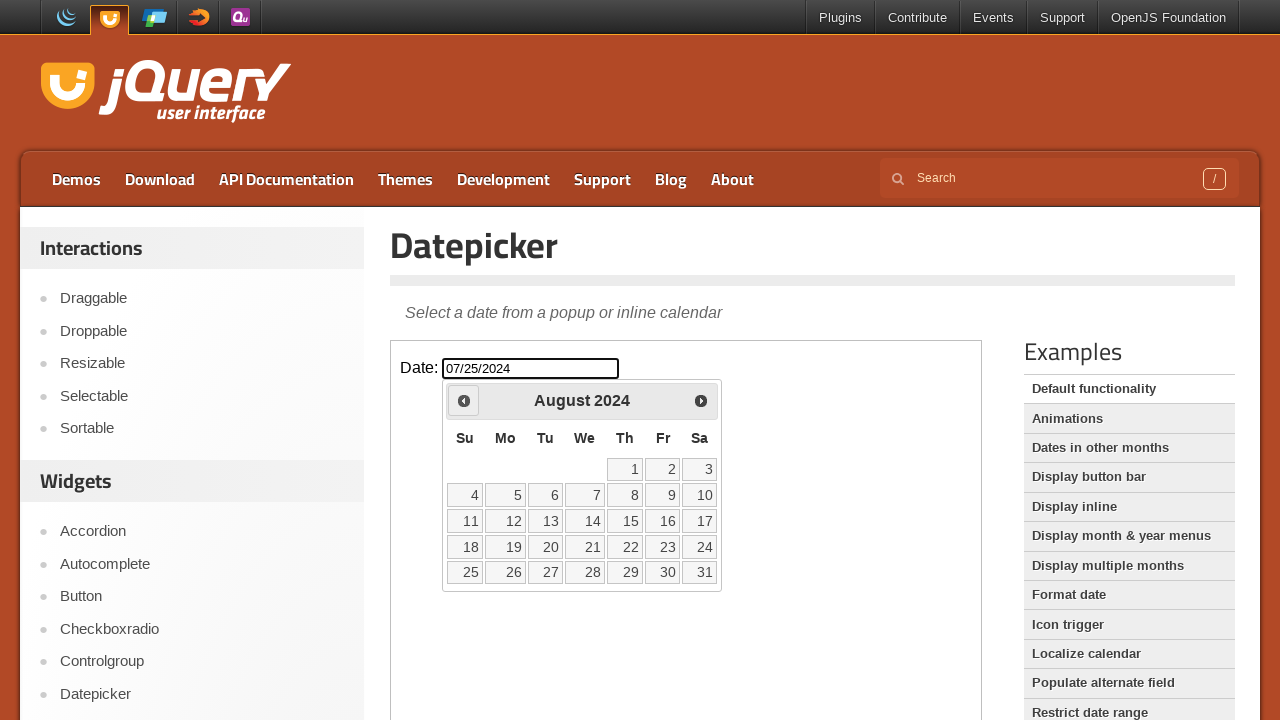

Clicked previous month button to navigate backwards at (464, 400) on iframe >> nth=0 >> internal:control=enter-frame >> xpath=//span[text()='Prev']
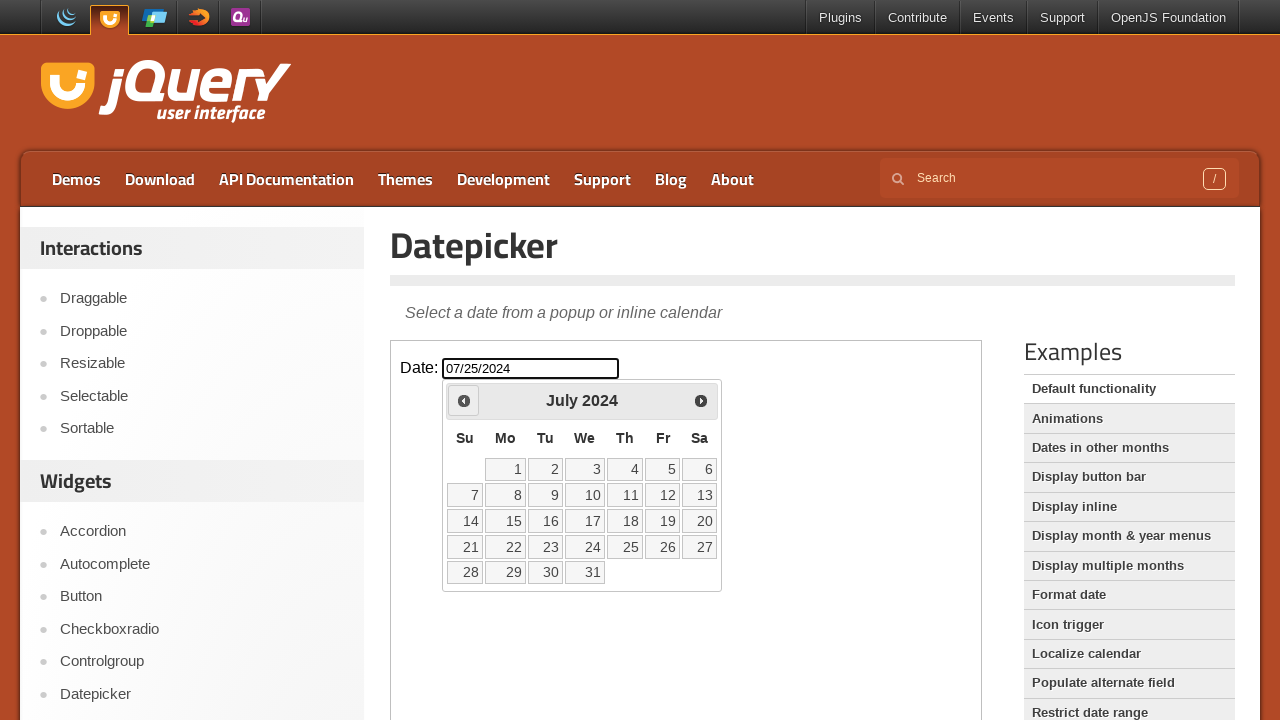

Retrieved current month: July
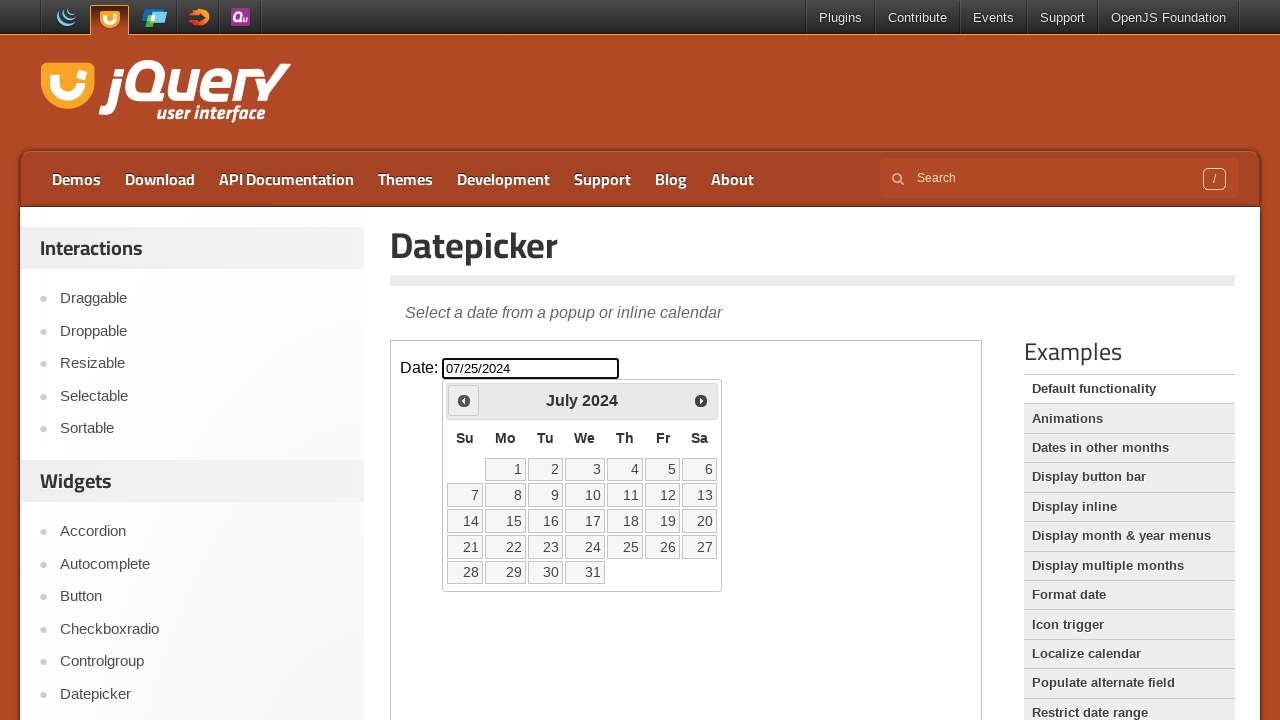

Retrieved current year: 2024
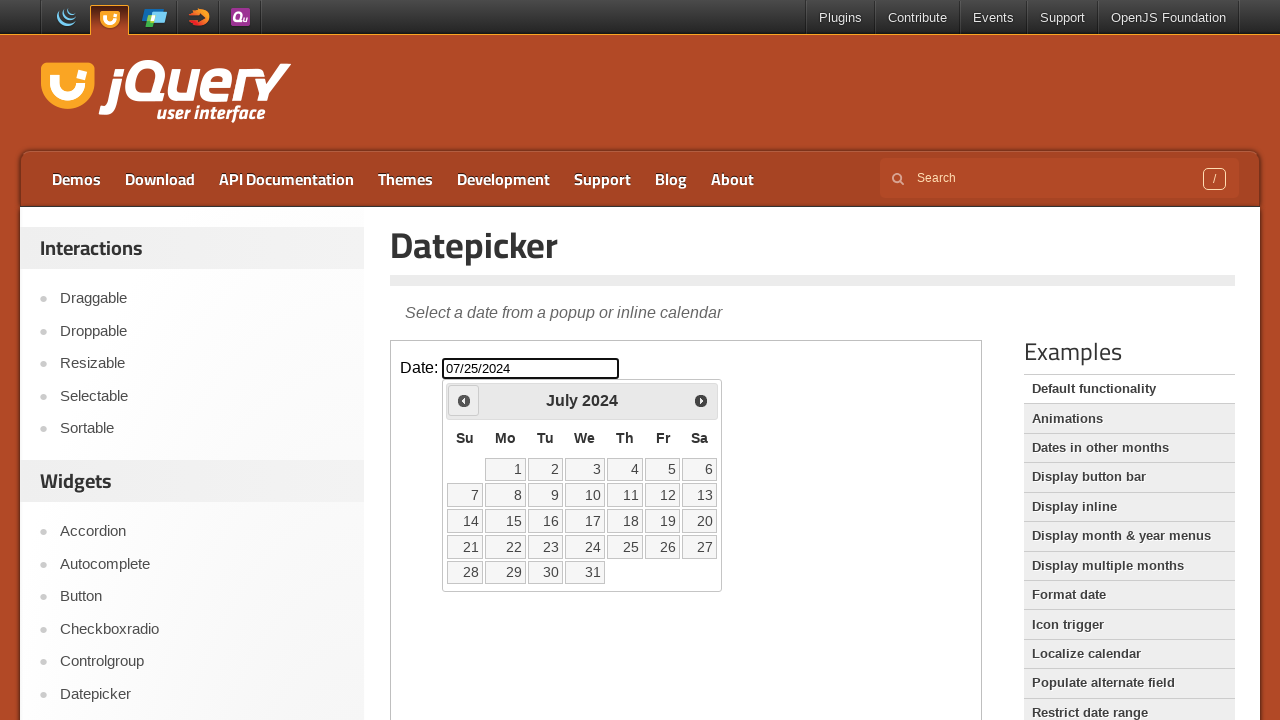

Clicked previous month button to navigate backwards at (464, 400) on iframe >> nth=0 >> internal:control=enter-frame >> xpath=//span[text()='Prev']
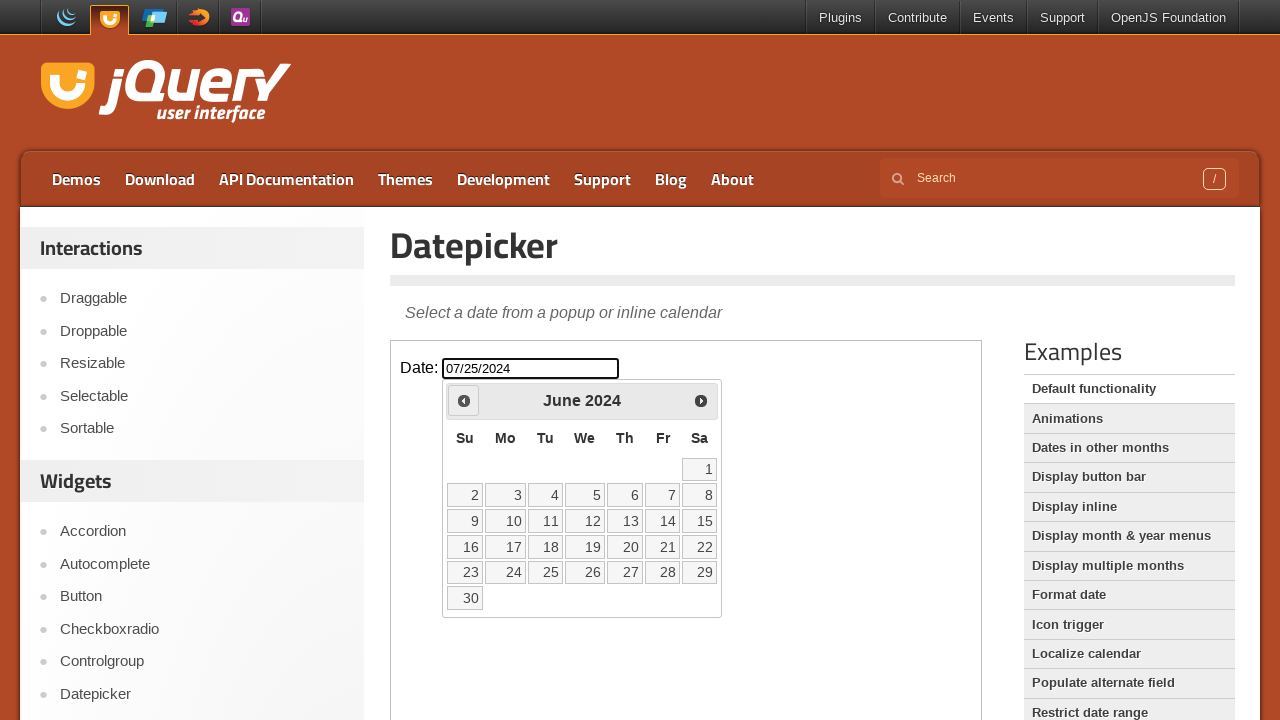

Retrieved current month: June
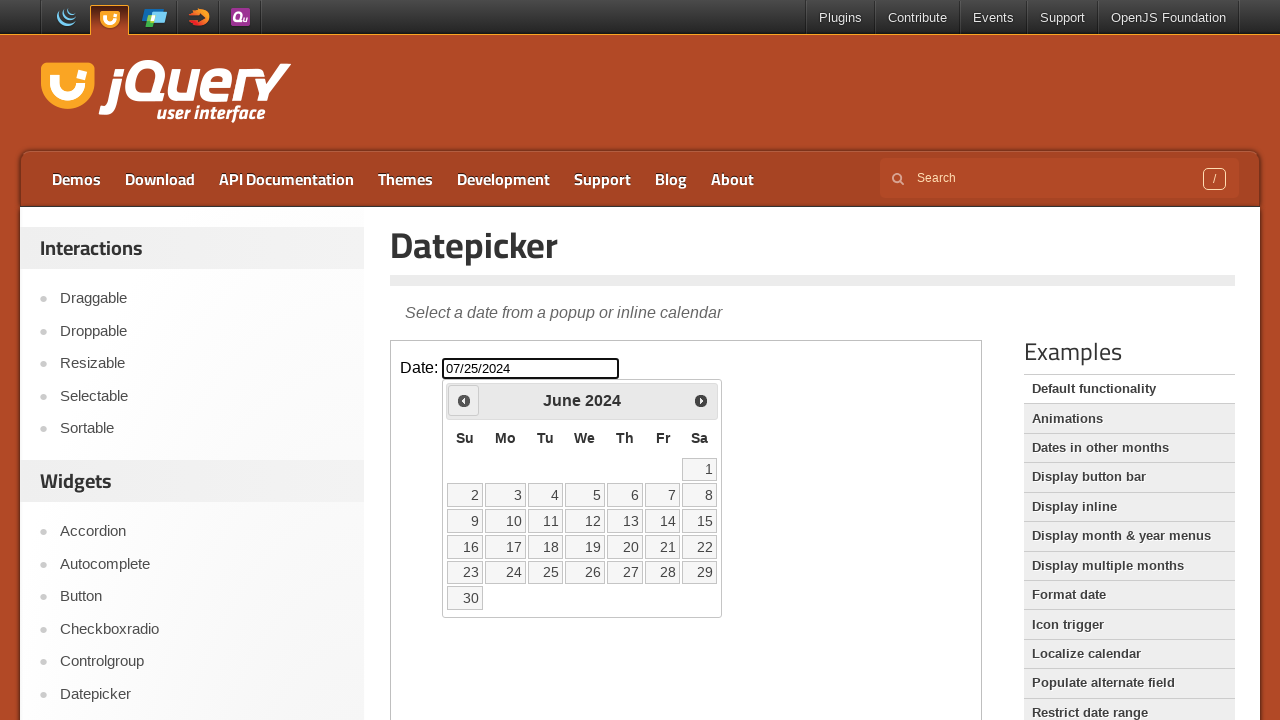

Retrieved current year: 2024
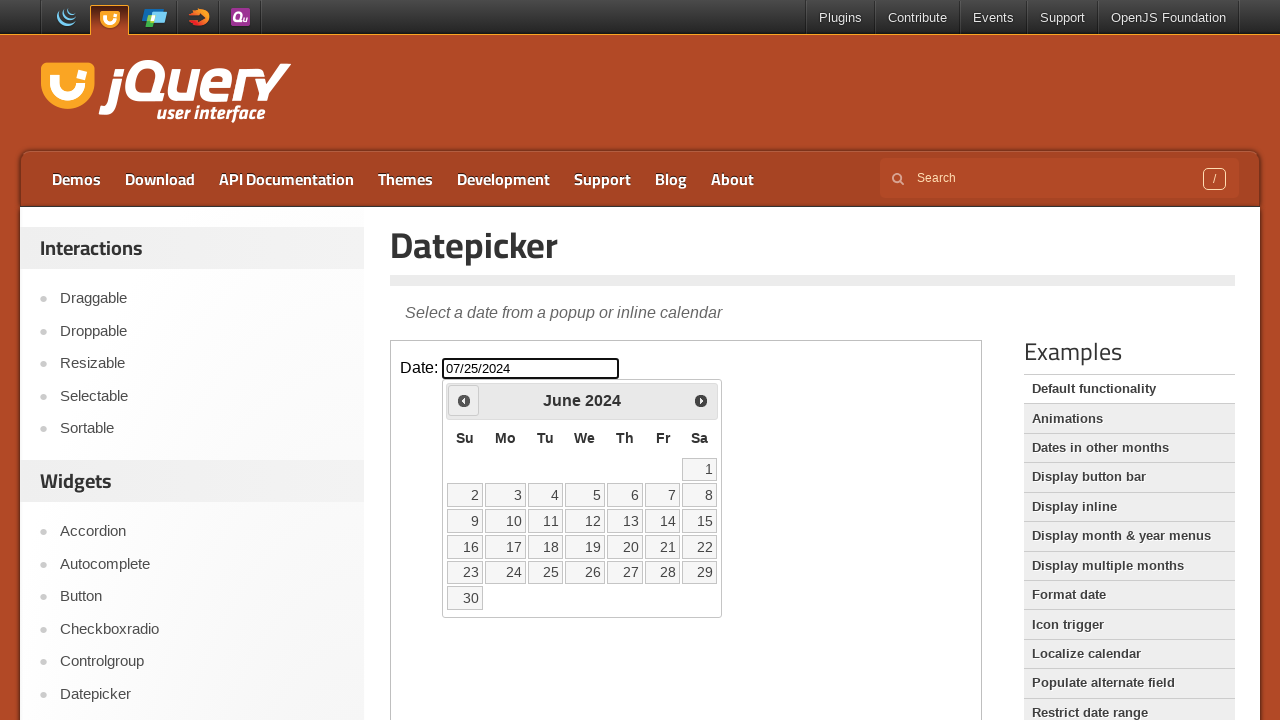

Clicked previous month button to navigate backwards at (464, 400) on iframe >> nth=0 >> internal:control=enter-frame >> xpath=//span[text()='Prev']
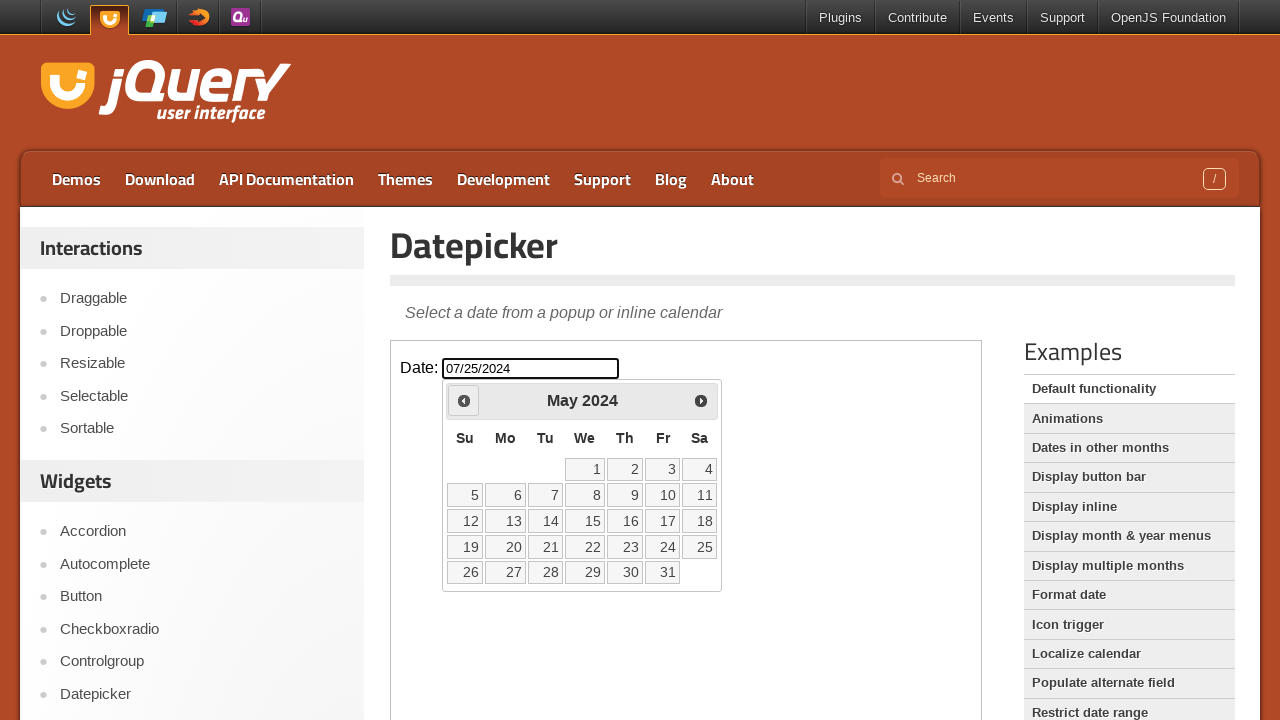

Retrieved current month: May
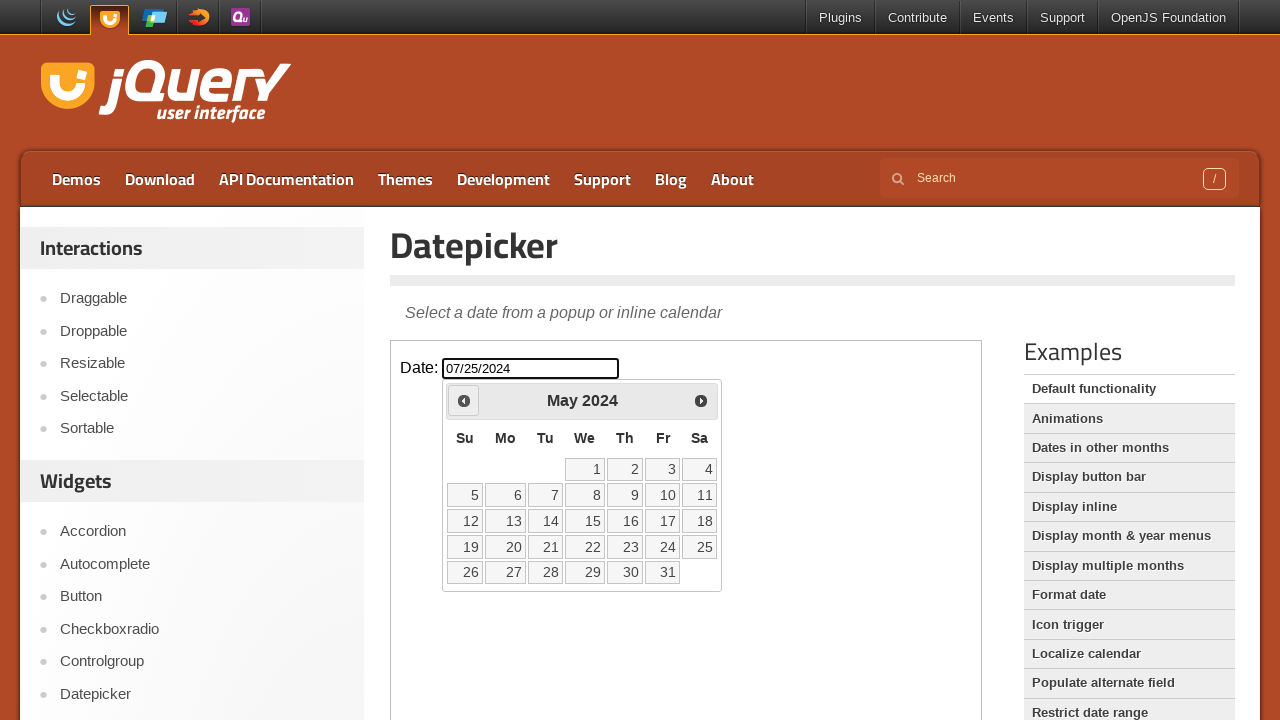

Retrieved current year: 2024
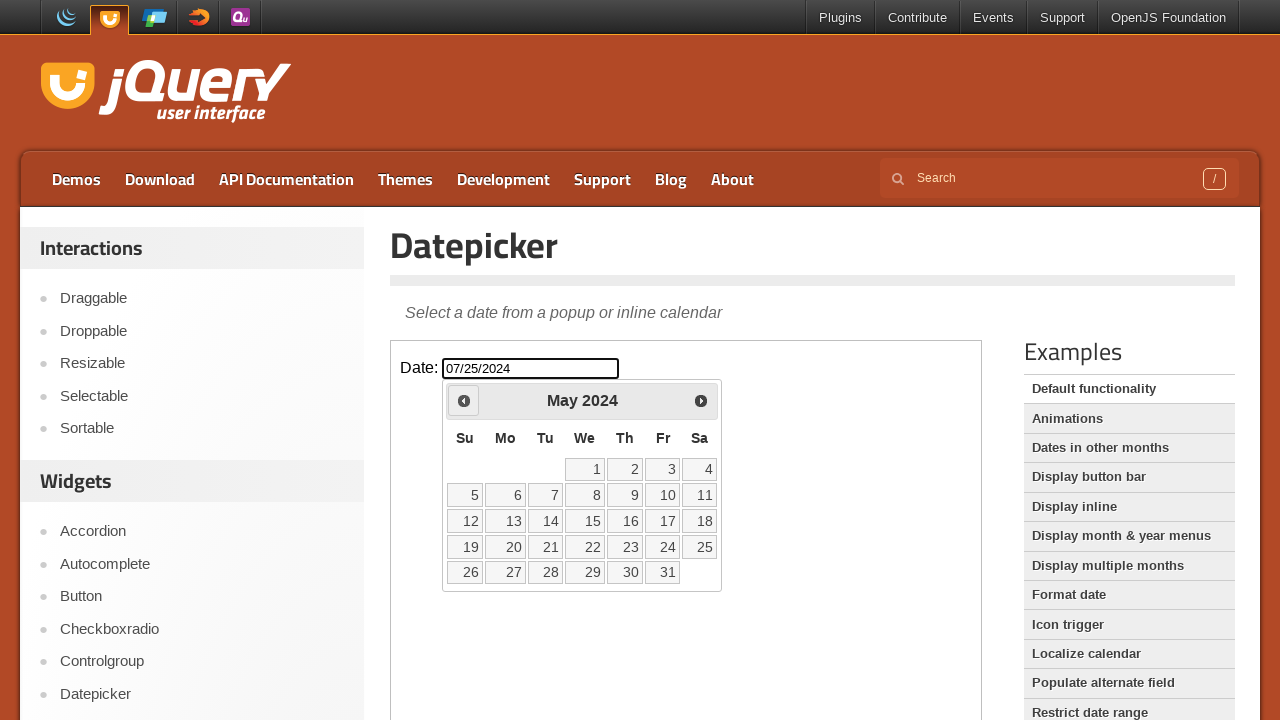

Clicked previous month button to navigate backwards at (464, 400) on iframe >> nth=0 >> internal:control=enter-frame >> xpath=//span[text()='Prev']
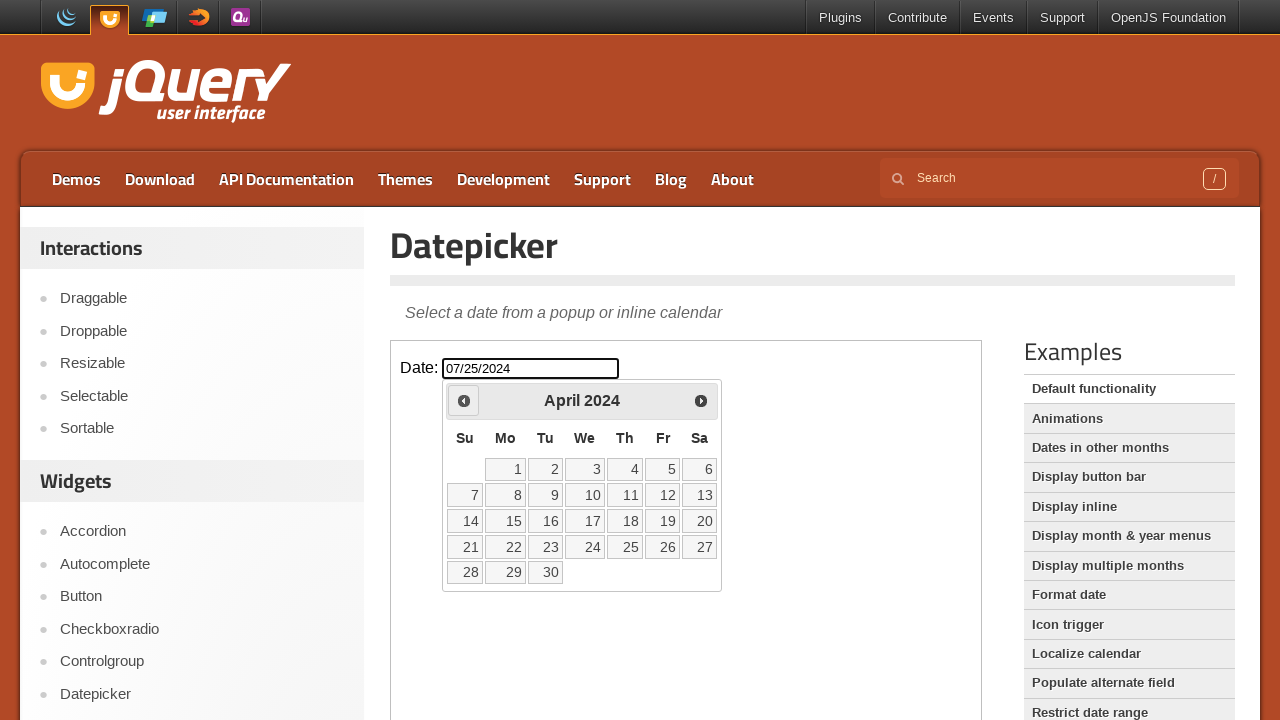

Retrieved current month: April
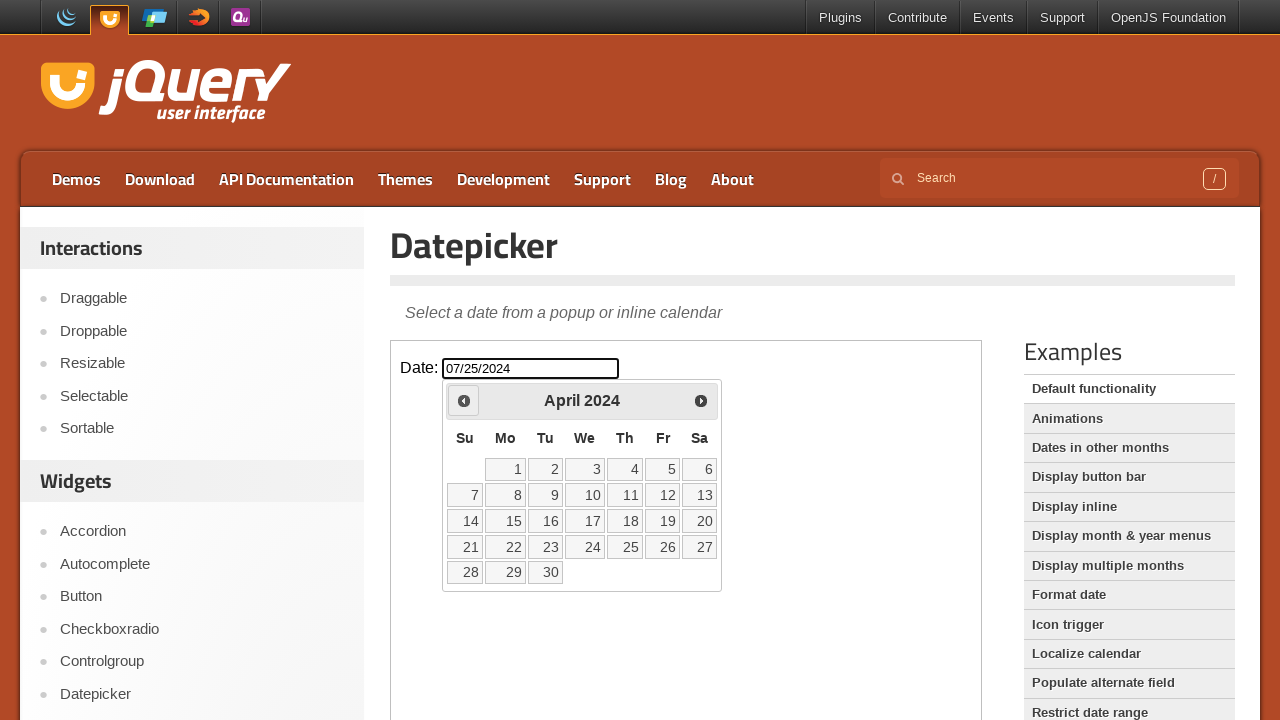

Retrieved current year: 2024
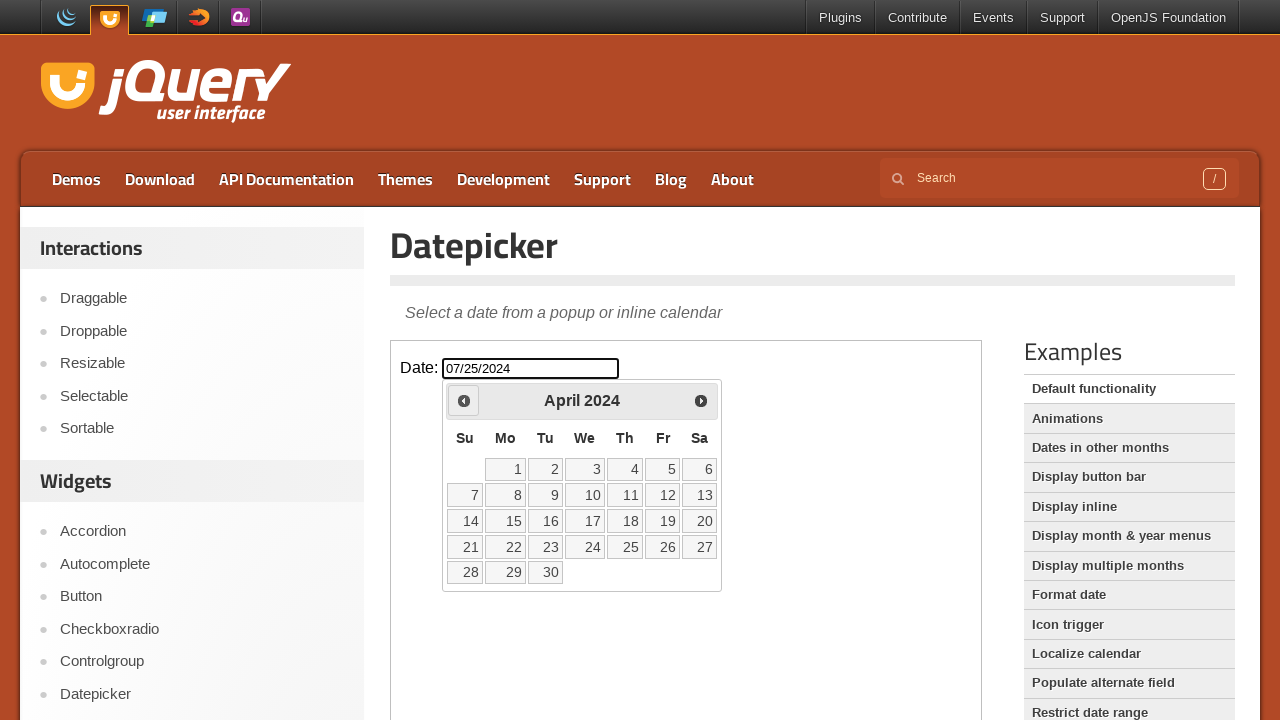

Clicked previous month button to navigate backwards at (464, 400) on iframe >> nth=0 >> internal:control=enter-frame >> xpath=//span[text()='Prev']
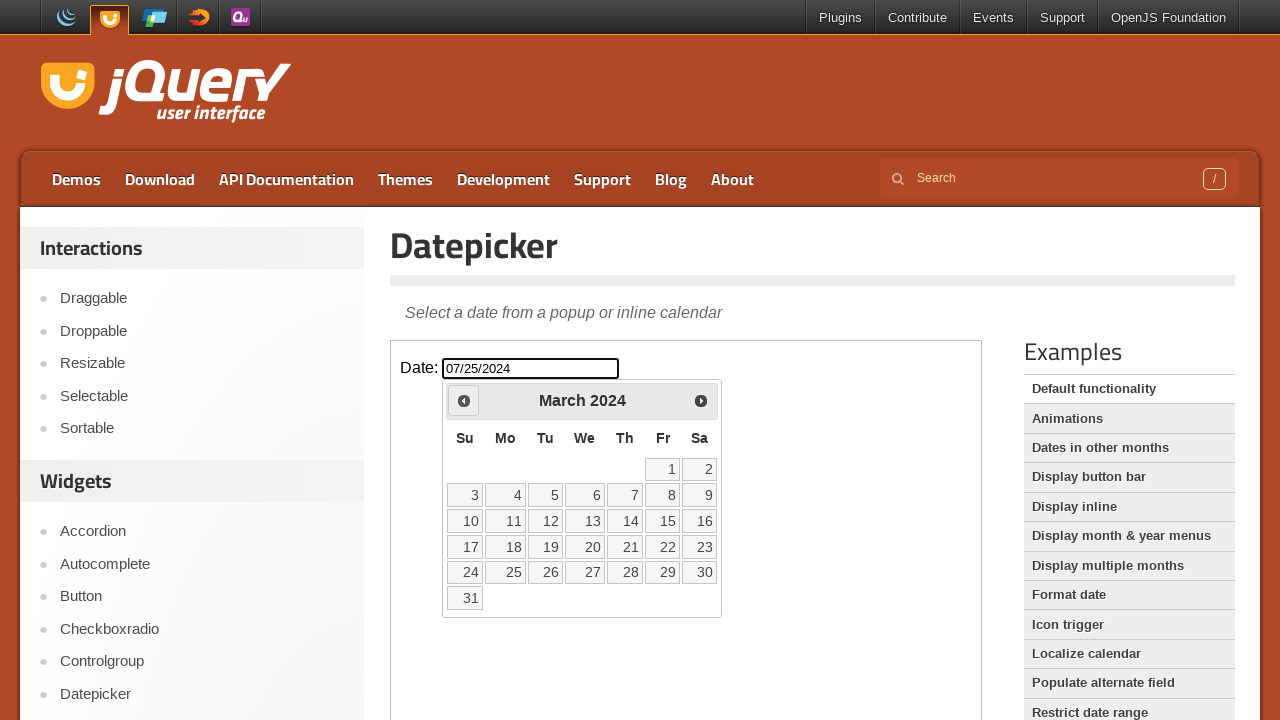

Retrieved current month: March
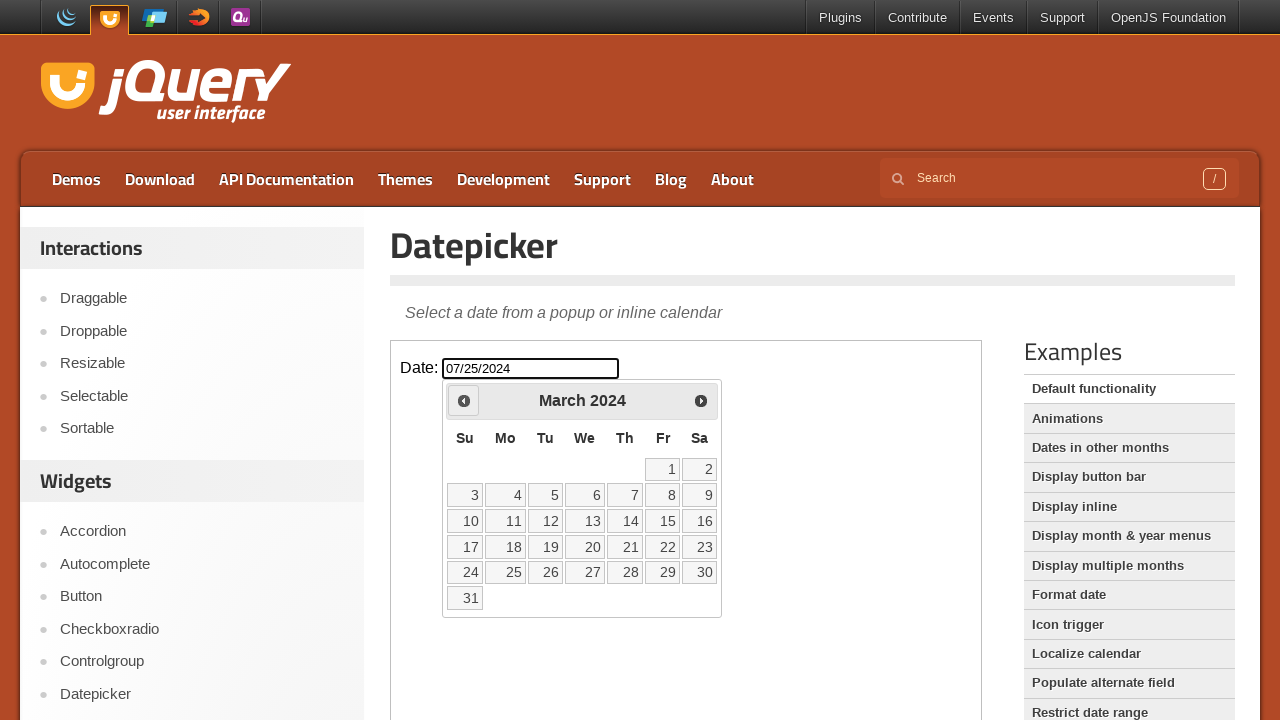

Retrieved current year: 2024
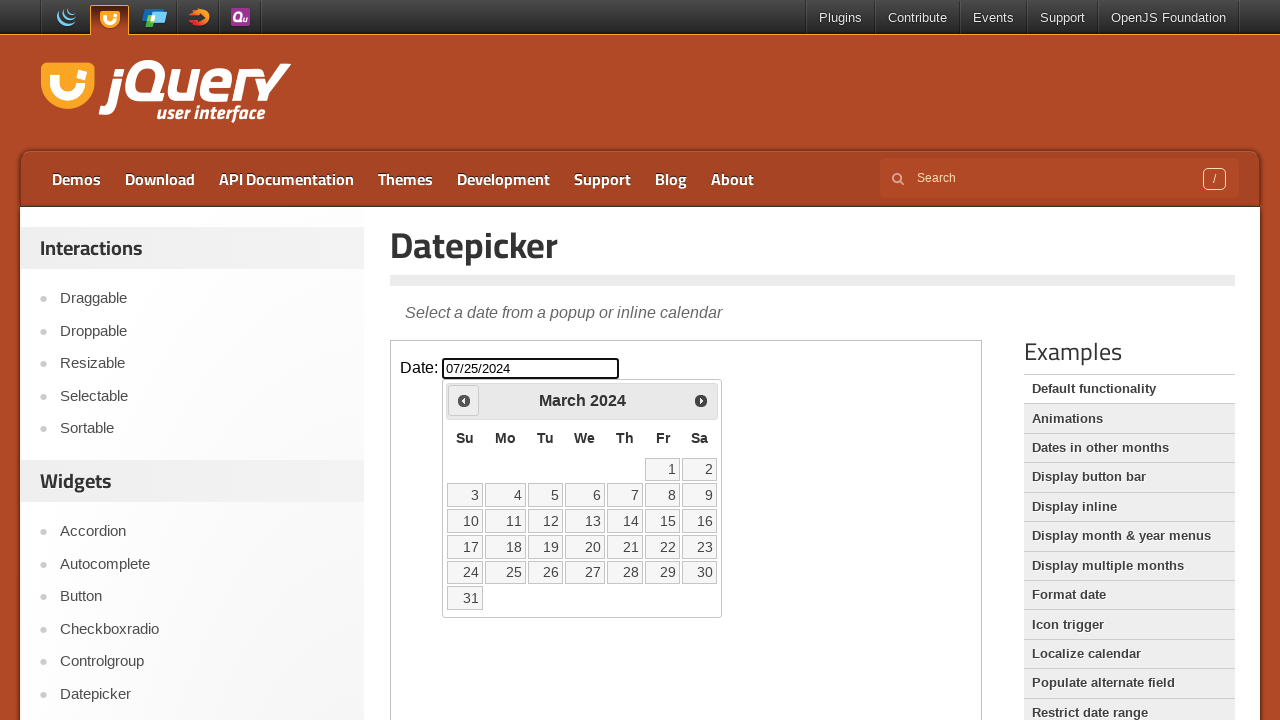

Clicked previous month button to navigate backwards at (464, 400) on iframe >> nth=0 >> internal:control=enter-frame >> xpath=//span[text()='Prev']
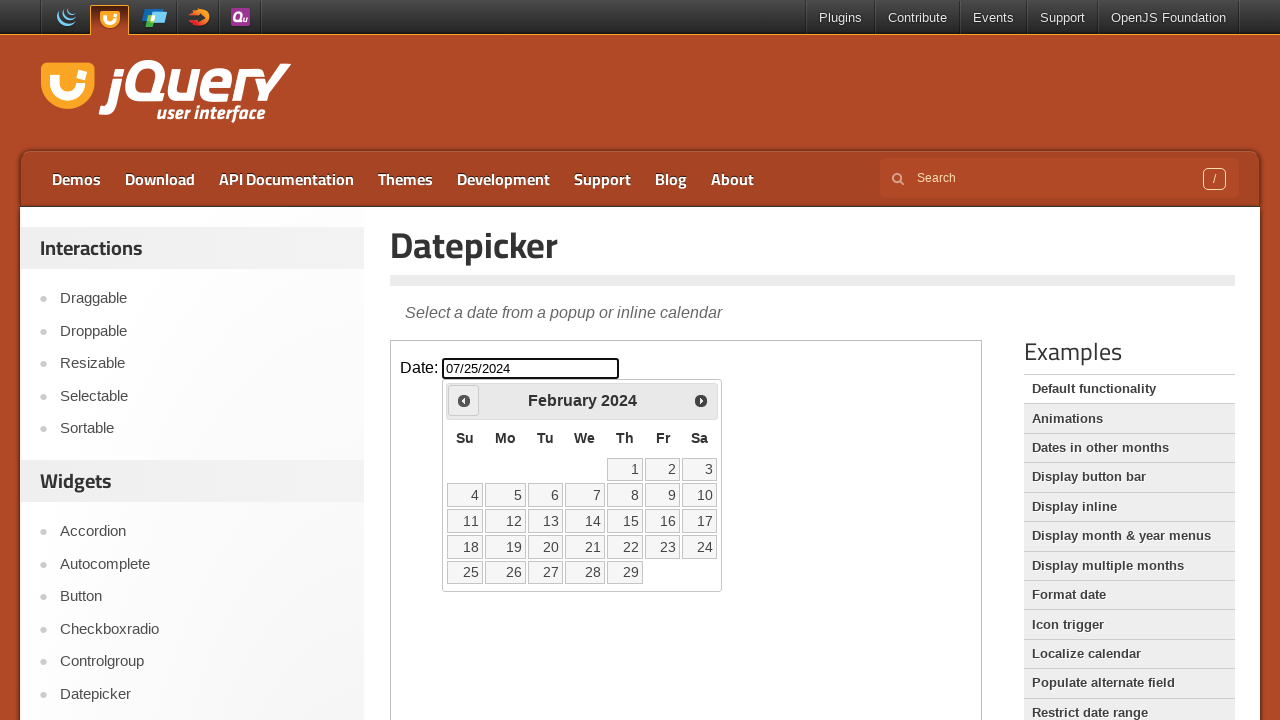

Retrieved current month: February
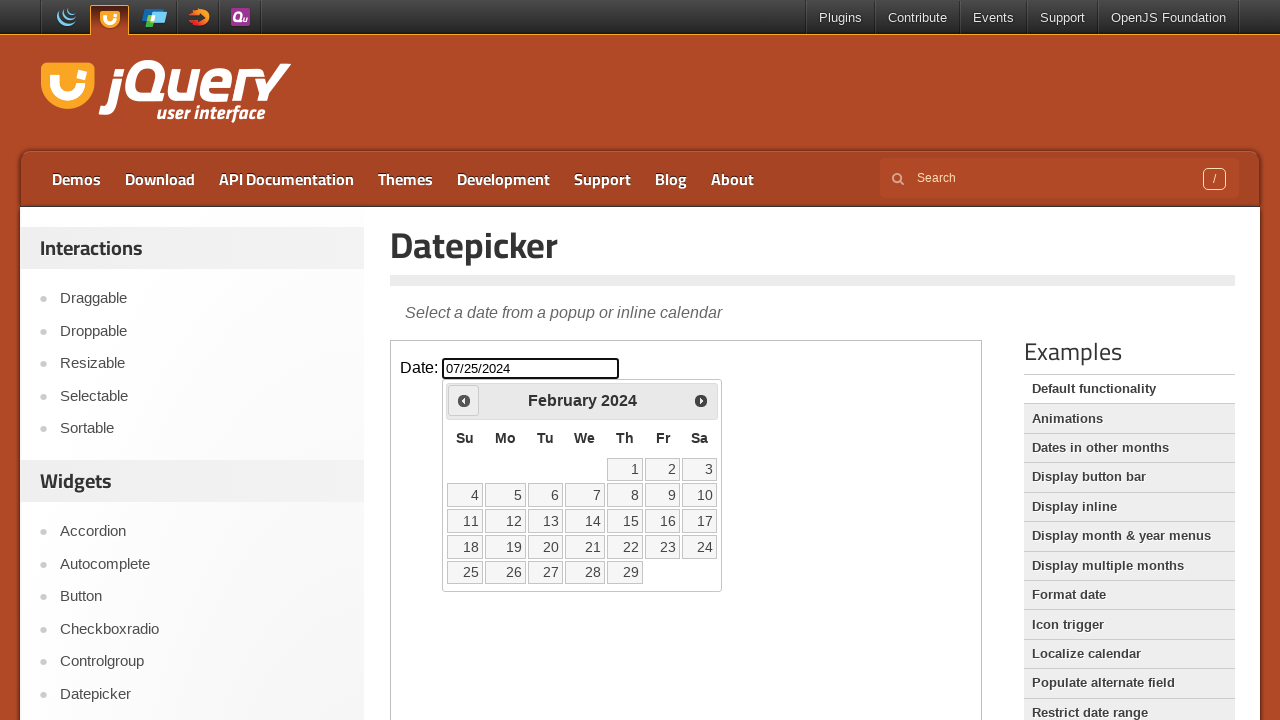

Retrieved current year: 2024
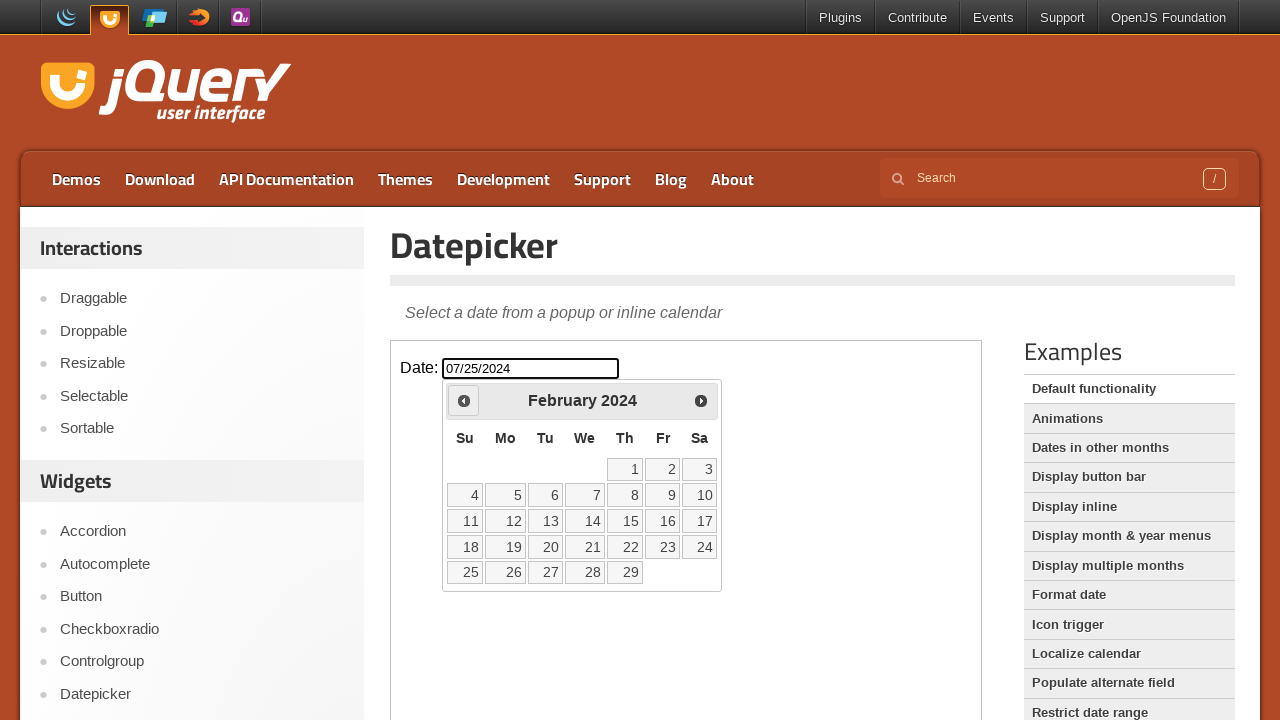

Clicked previous month button to navigate backwards at (464, 400) on iframe >> nth=0 >> internal:control=enter-frame >> xpath=//span[text()='Prev']
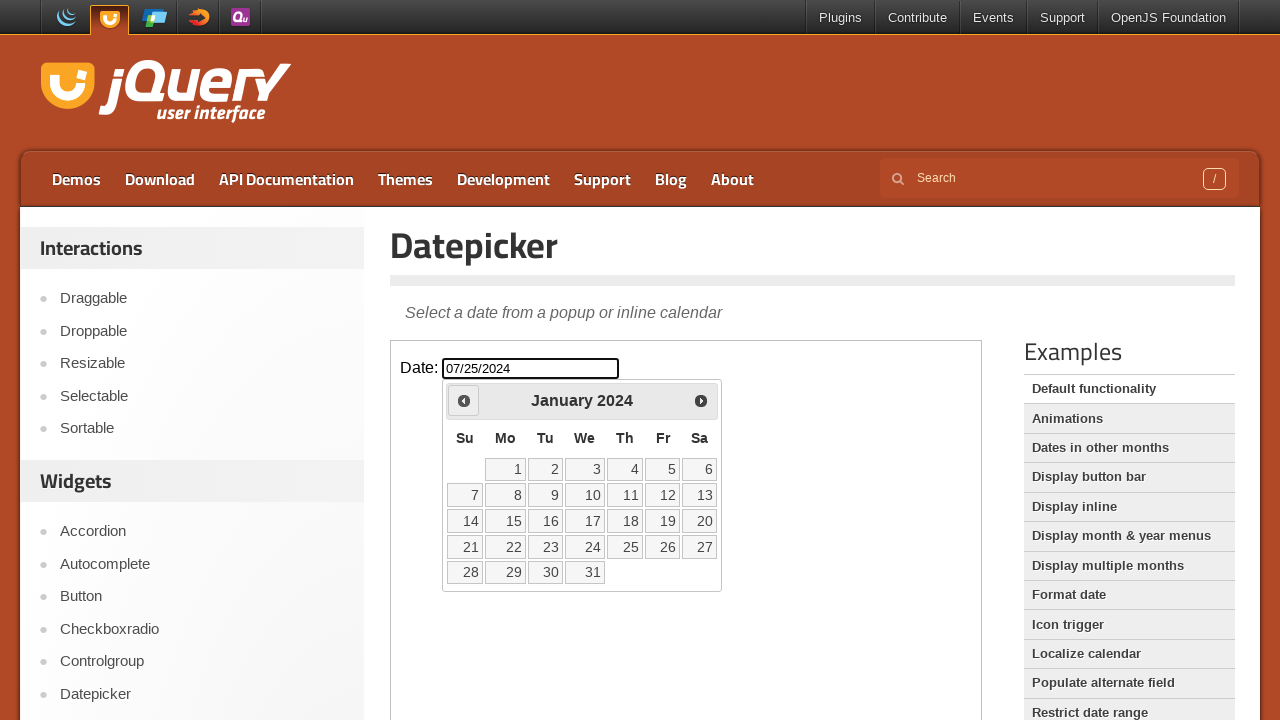

Retrieved current month: January
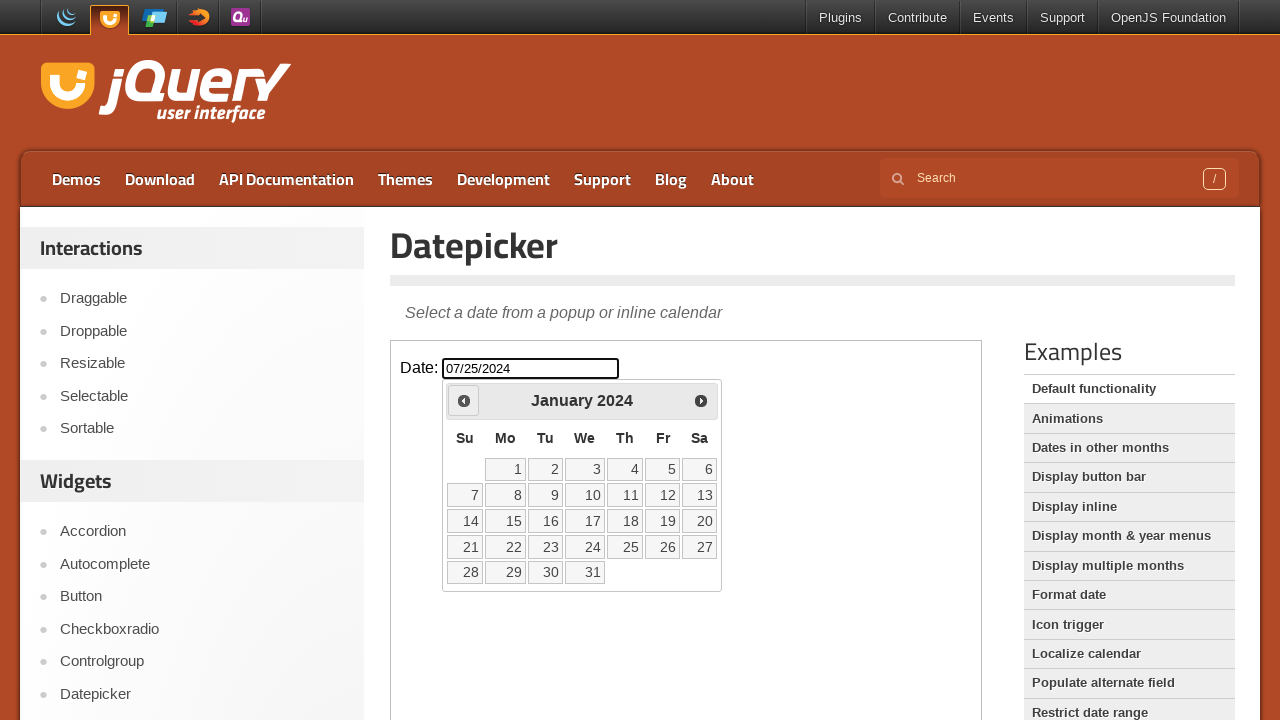

Retrieved current year: 2024
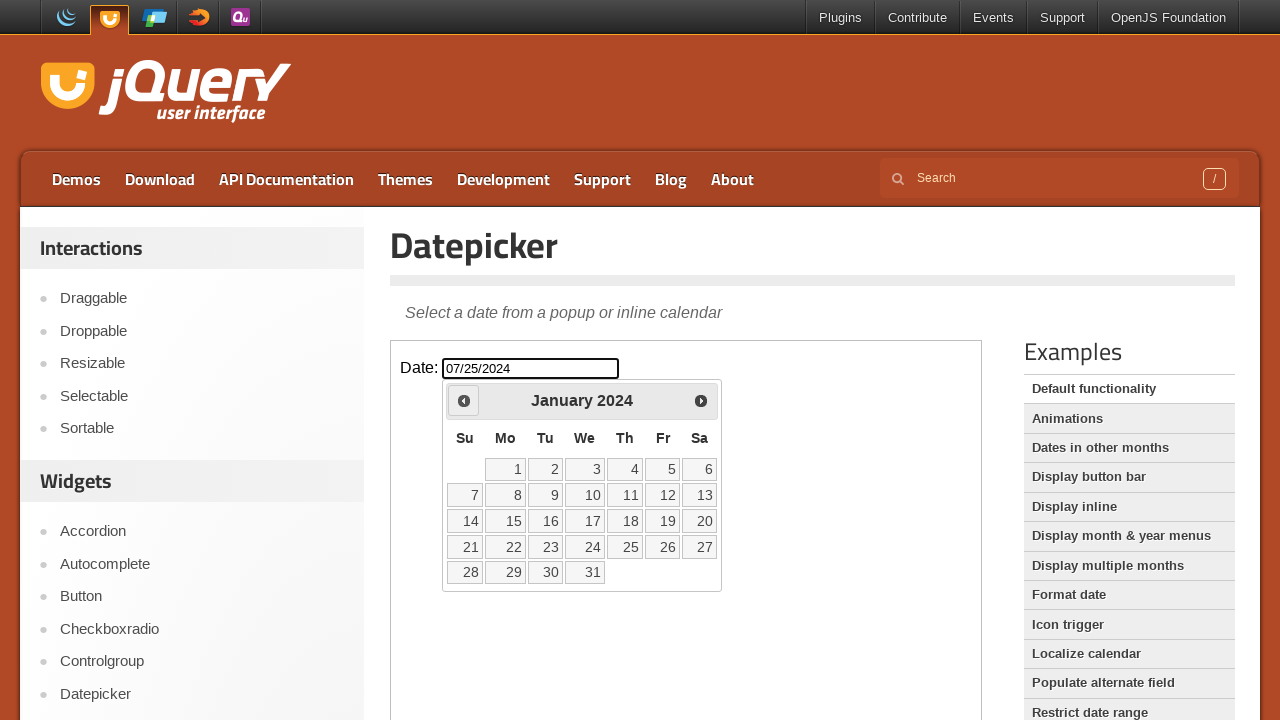

Clicked previous month button to navigate backwards at (464, 400) on iframe >> nth=0 >> internal:control=enter-frame >> xpath=//span[text()='Prev']
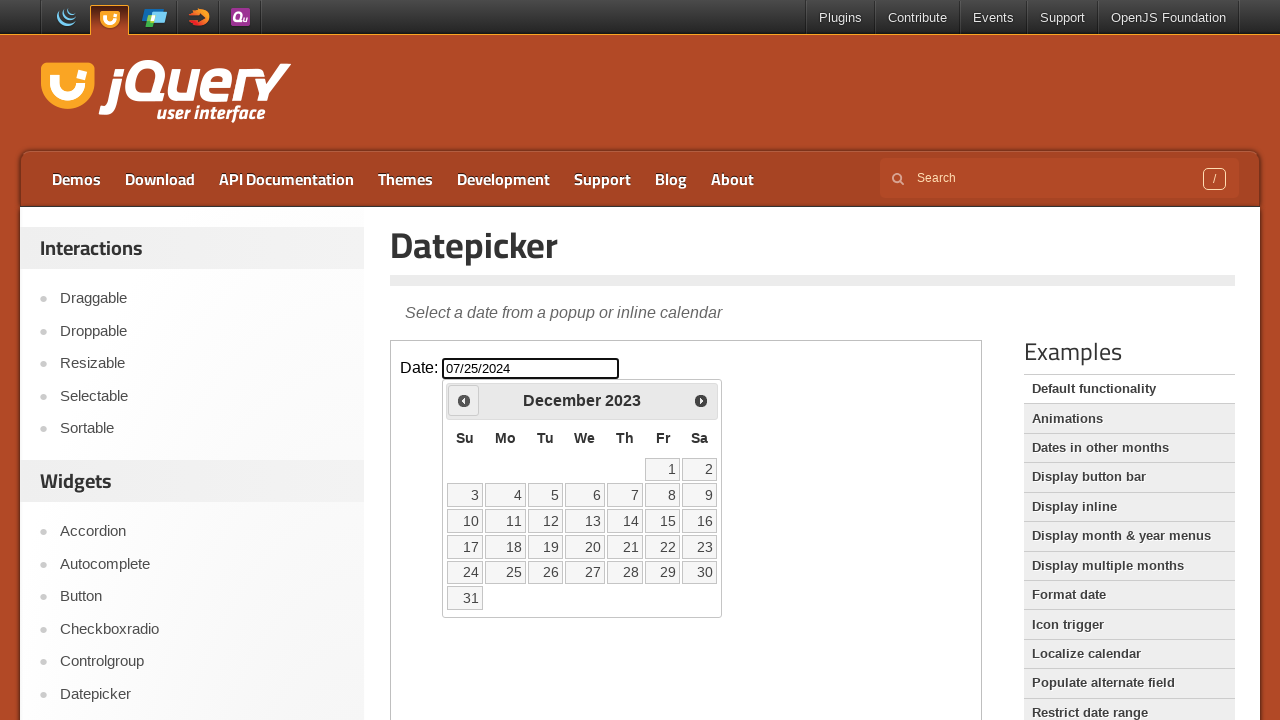

Retrieved current month: December
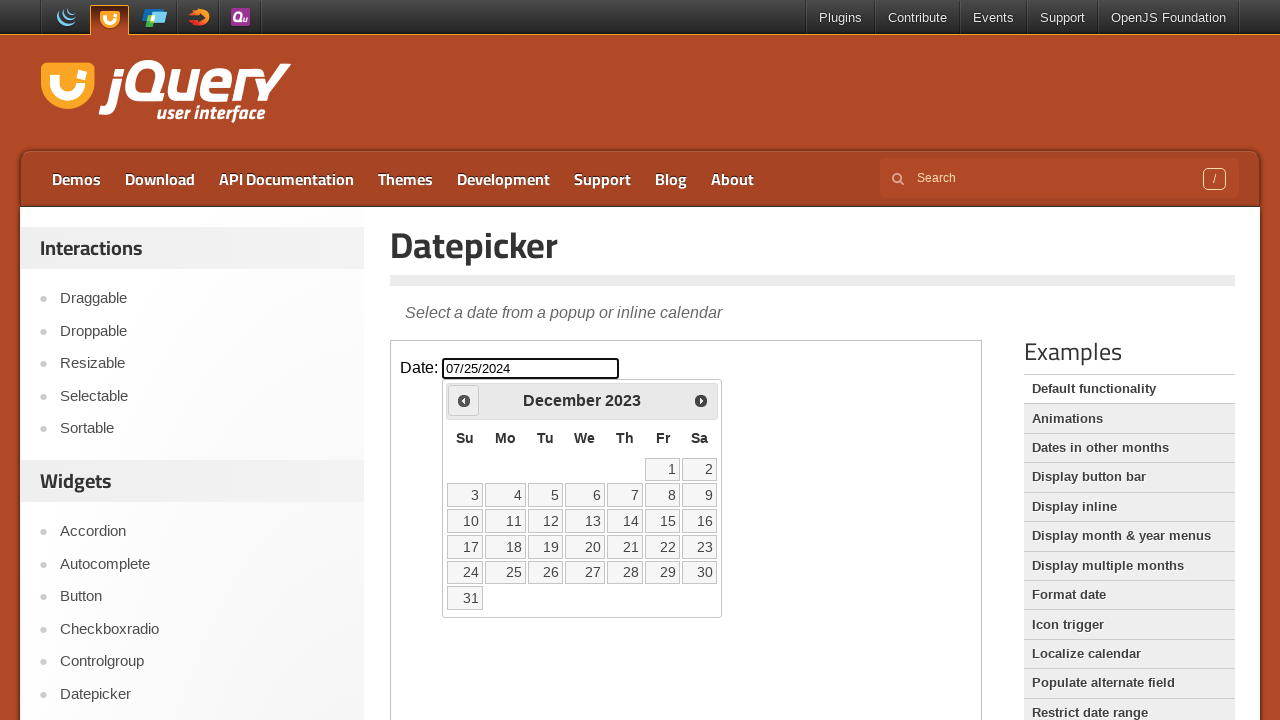

Retrieved current year: 2023
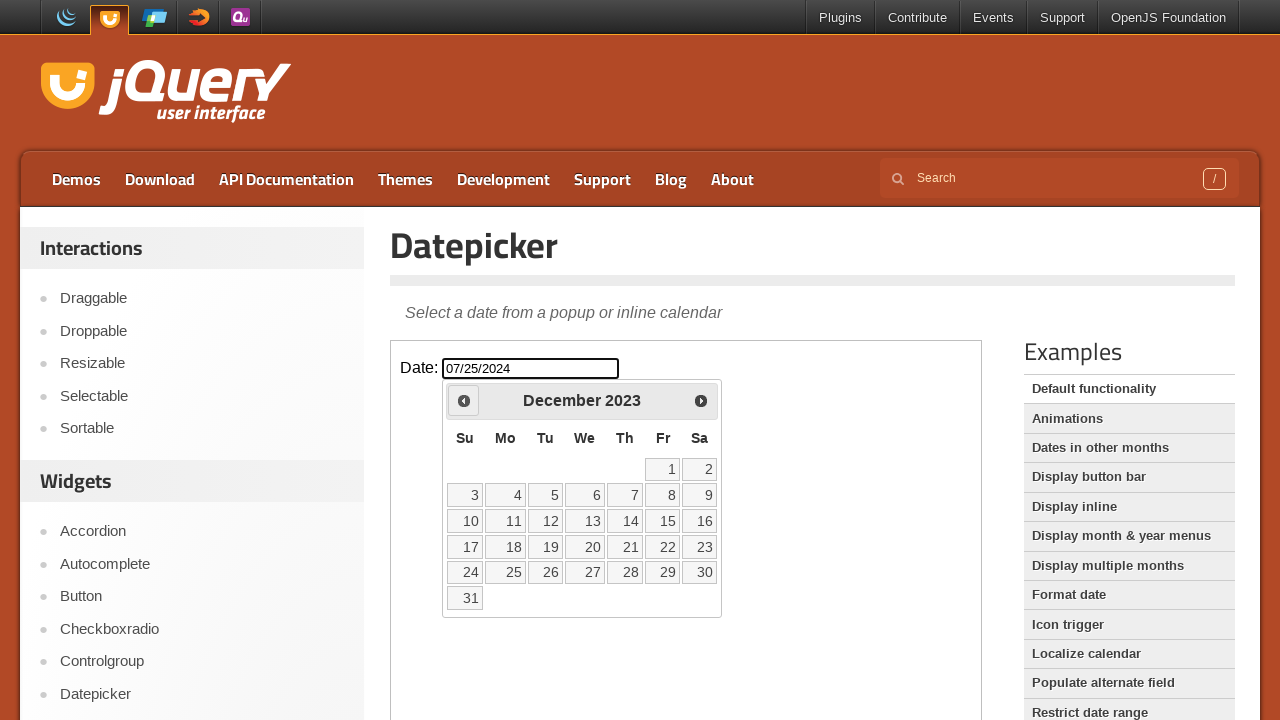

Clicked previous month button to navigate backwards at (464, 400) on iframe >> nth=0 >> internal:control=enter-frame >> xpath=//span[text()='Prev']
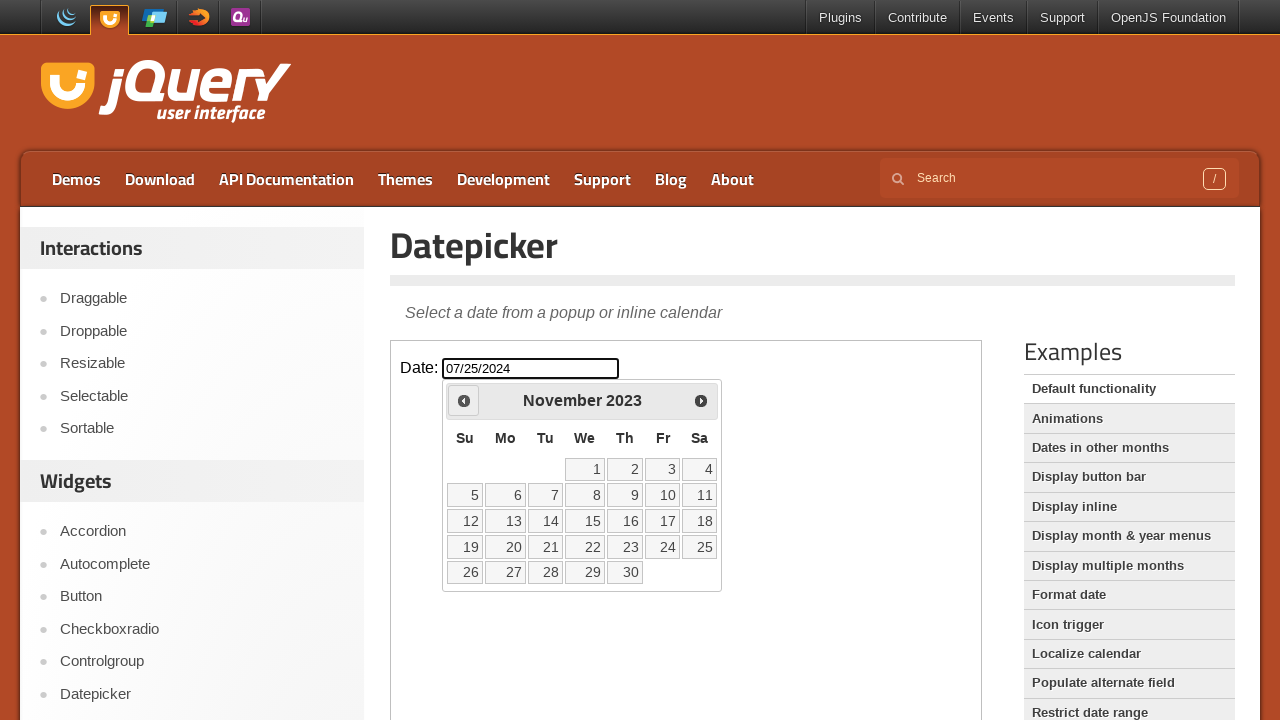

Retrieved current month: November
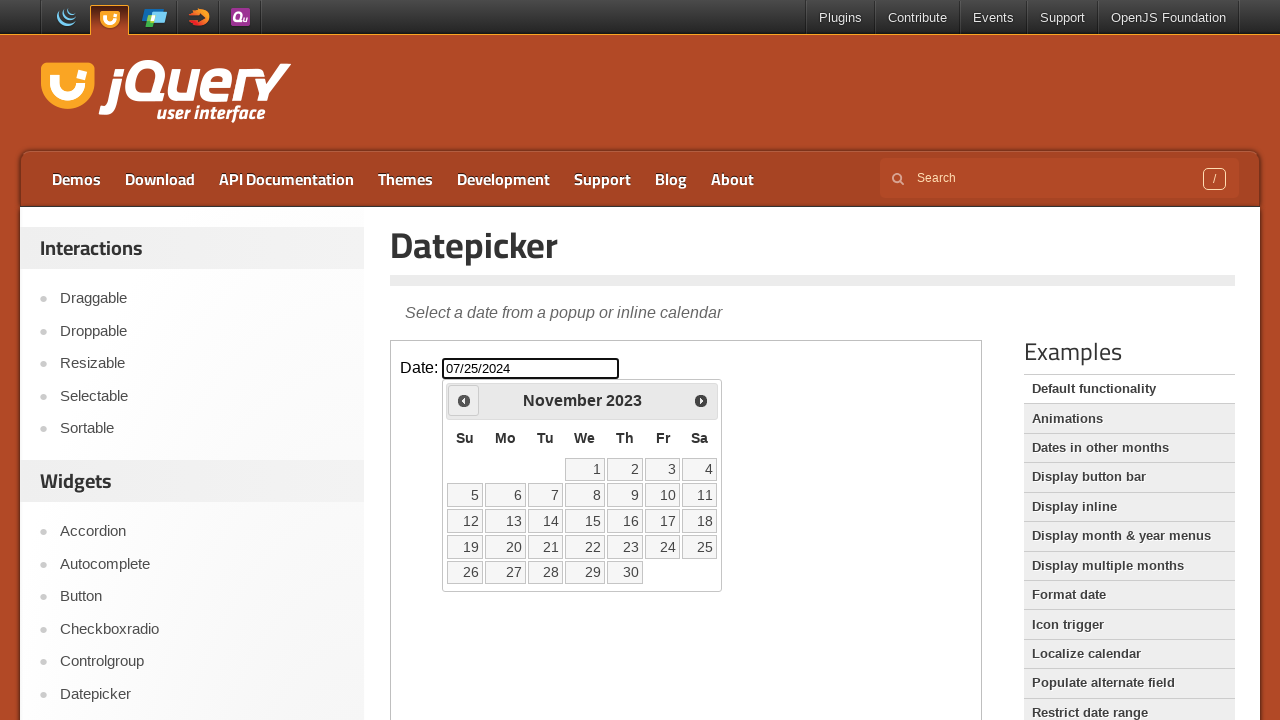

Retrieved current year: 2023
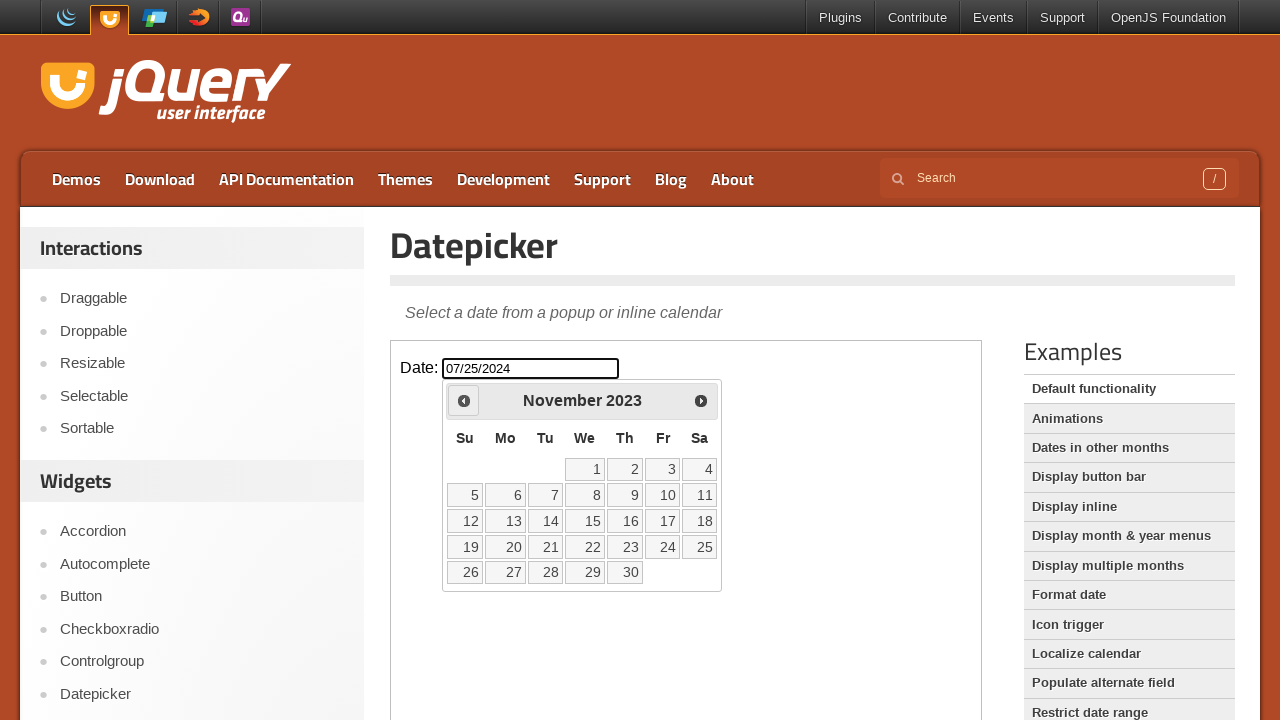

Clicked previous month button to navigate backwards at (464, 400) on iframe >> nth=0 >> internal:control=enter-frame >> xpath=//span[text()='Prev']
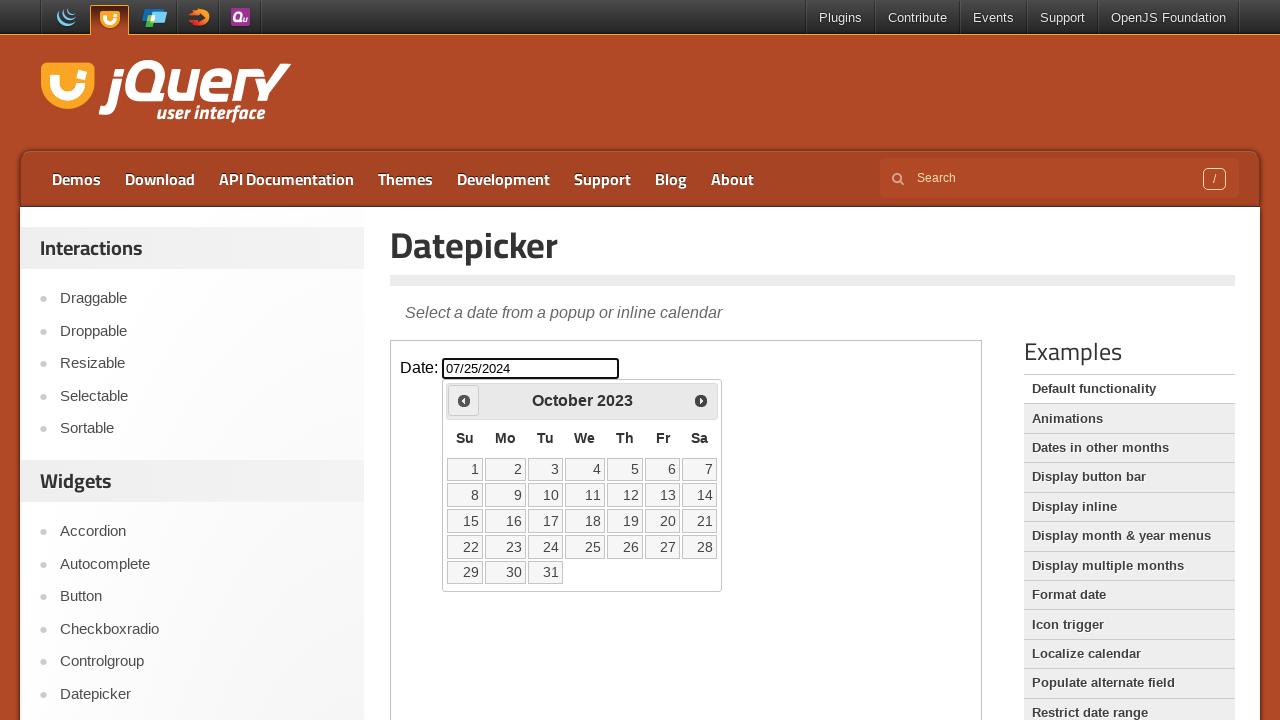

Retrieved current month: October
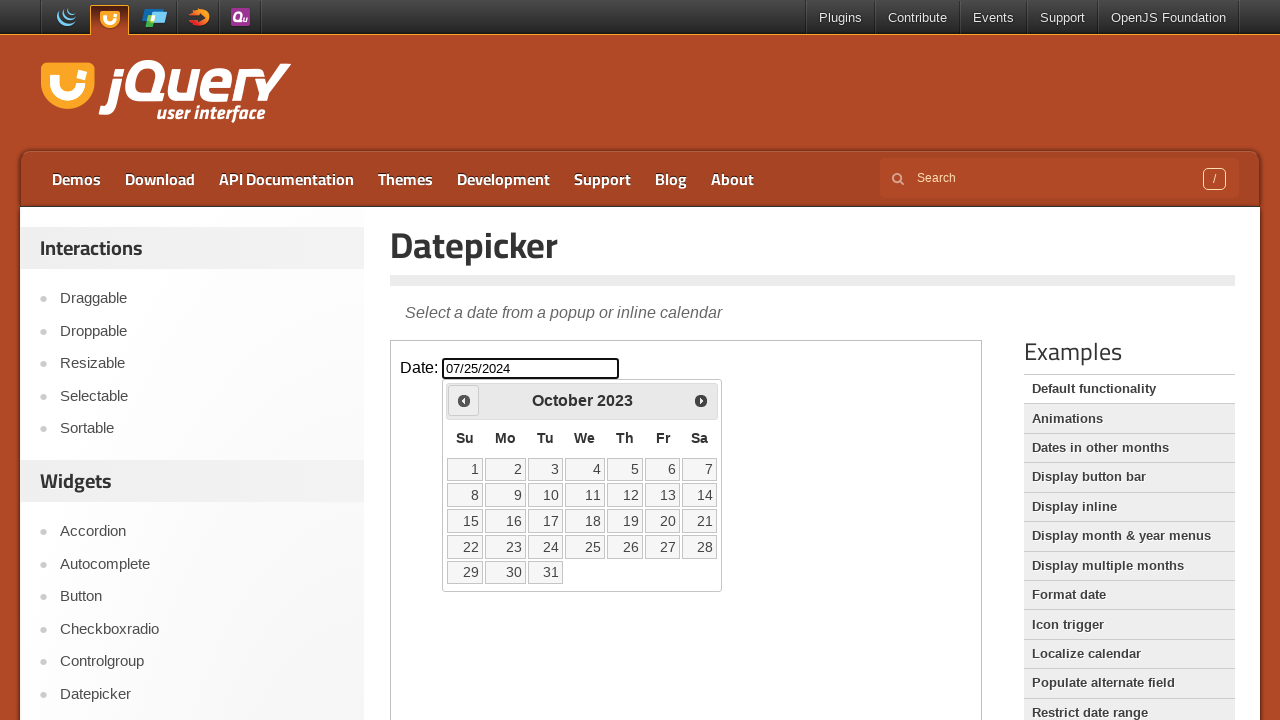

Retrieved current year: 2023
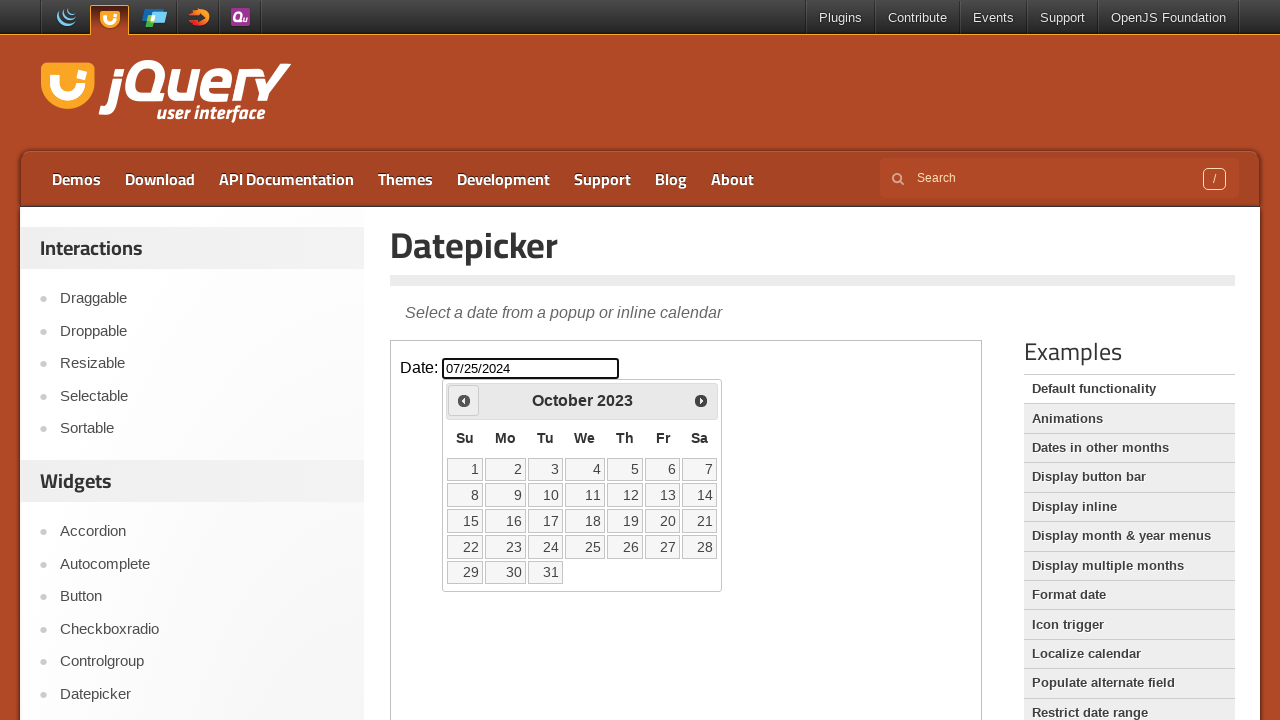

Clicked previous month button to navigate backwards at (464, 400) on iframe >> nth=0 >> internal:control=enter-frame >> xpath=//span[text()='Prev']
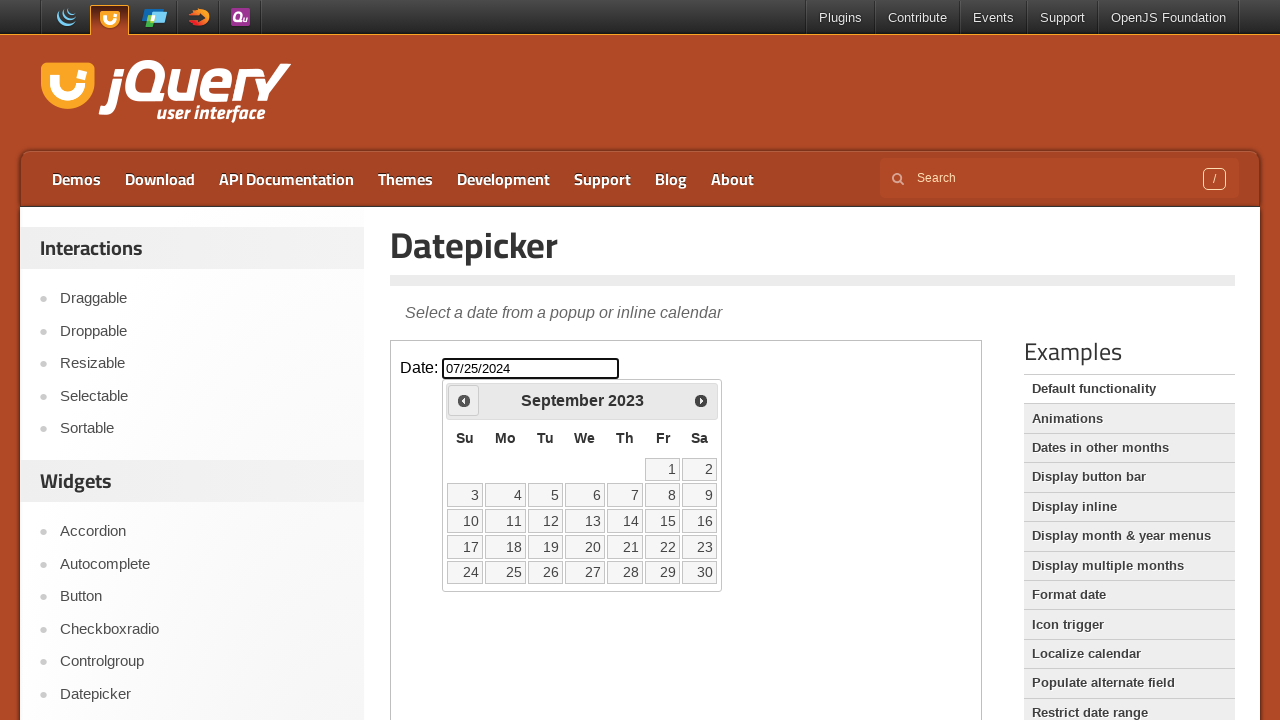

Retrieved current month: September
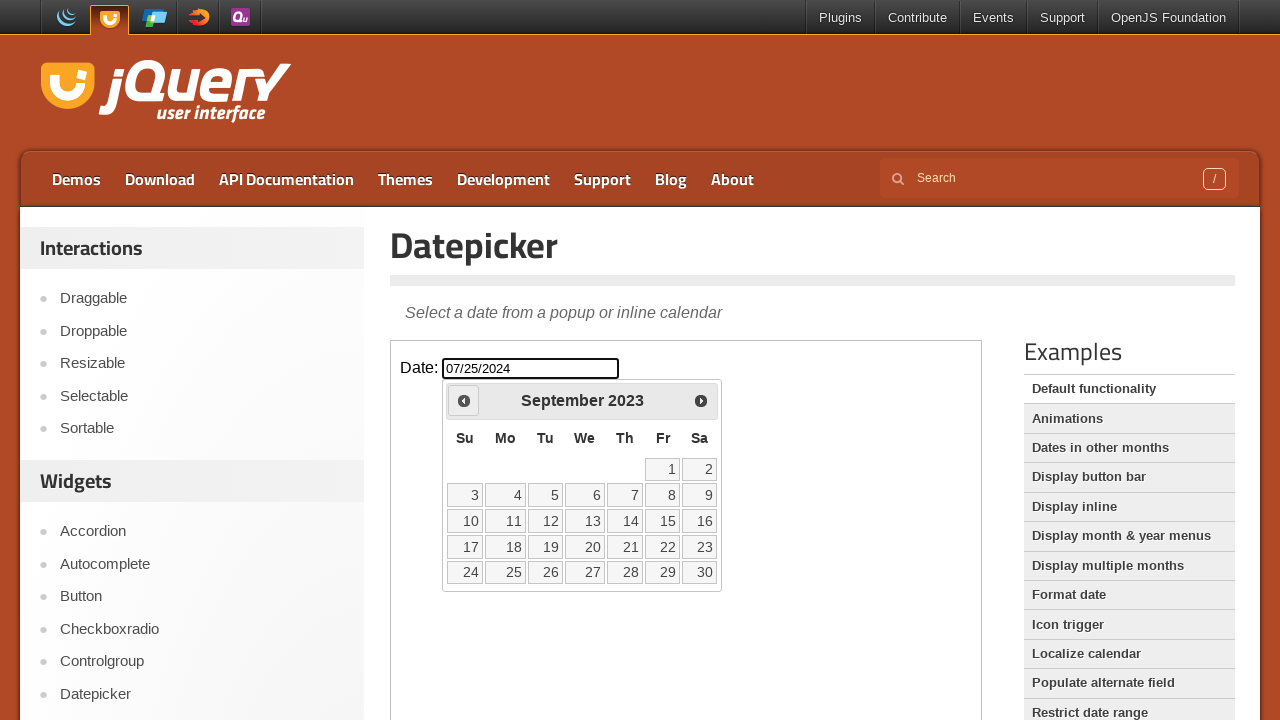

Retrieved current year: 2023
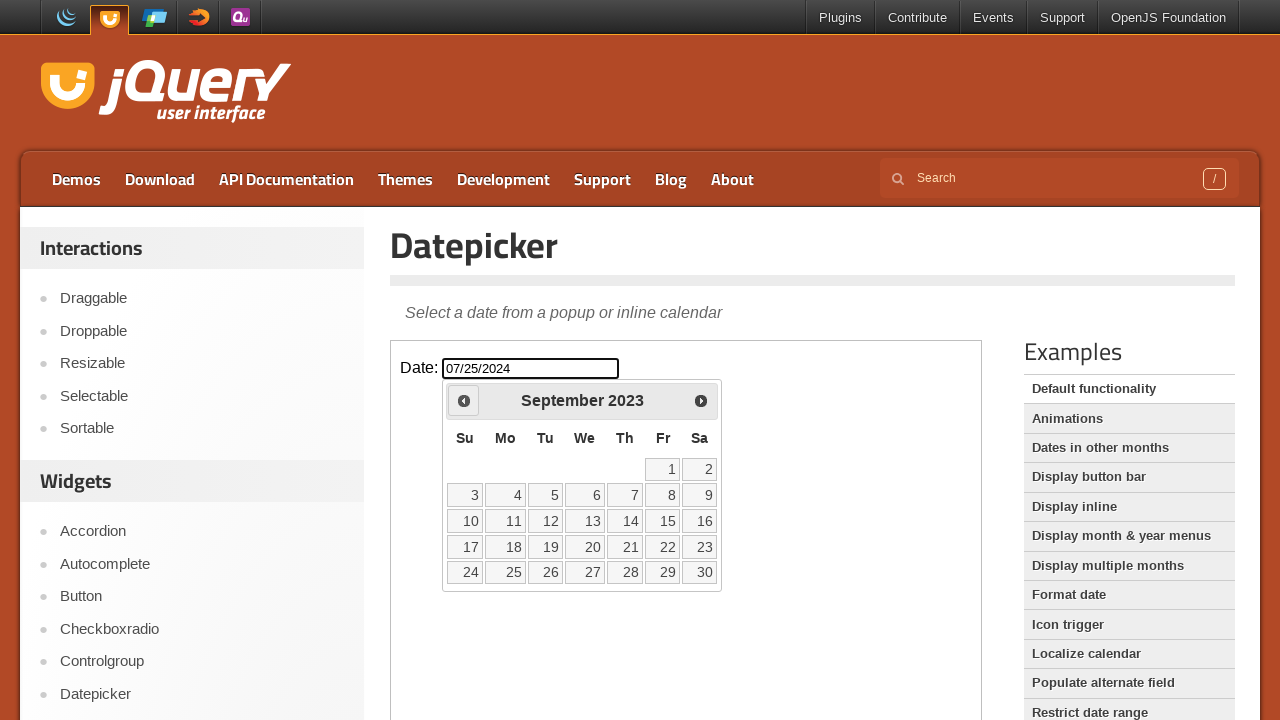

Clicked previous month button to navigate backwards at (464, 400) on iframe >> nth=0 >> internal:control=enter-frame >> xpath=//span[text()='Prev']
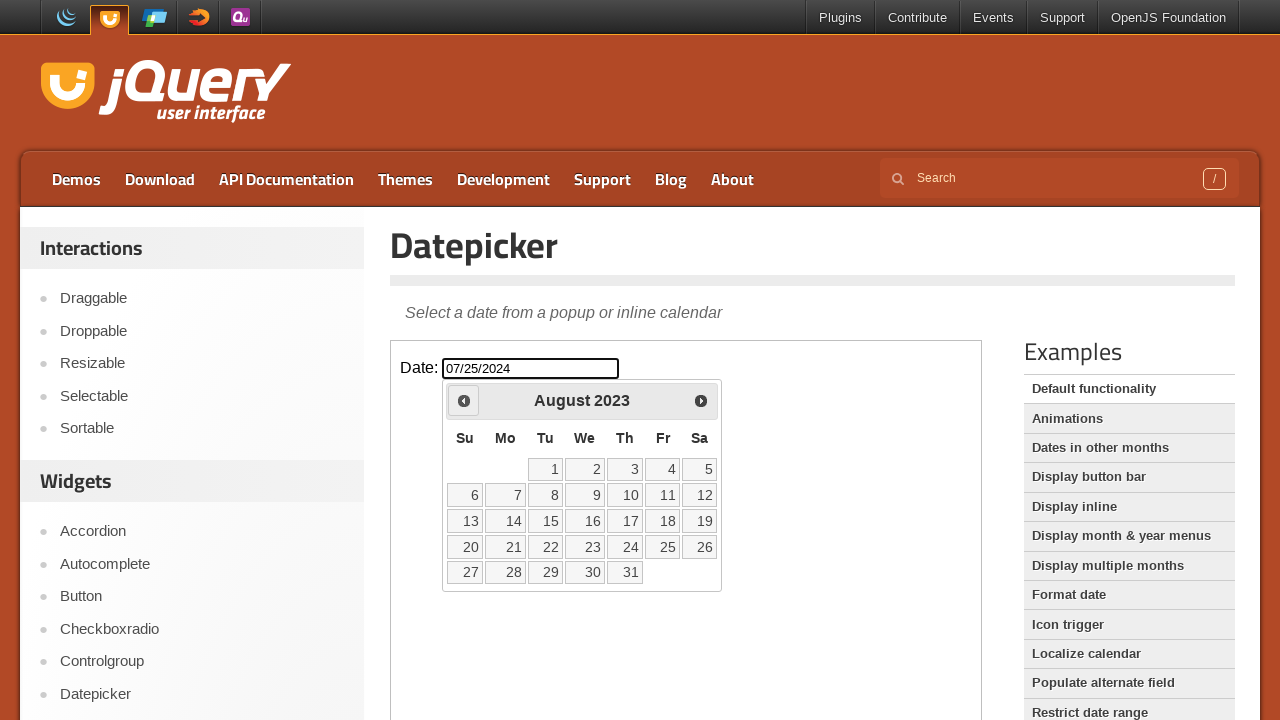

Retrieved current month: August
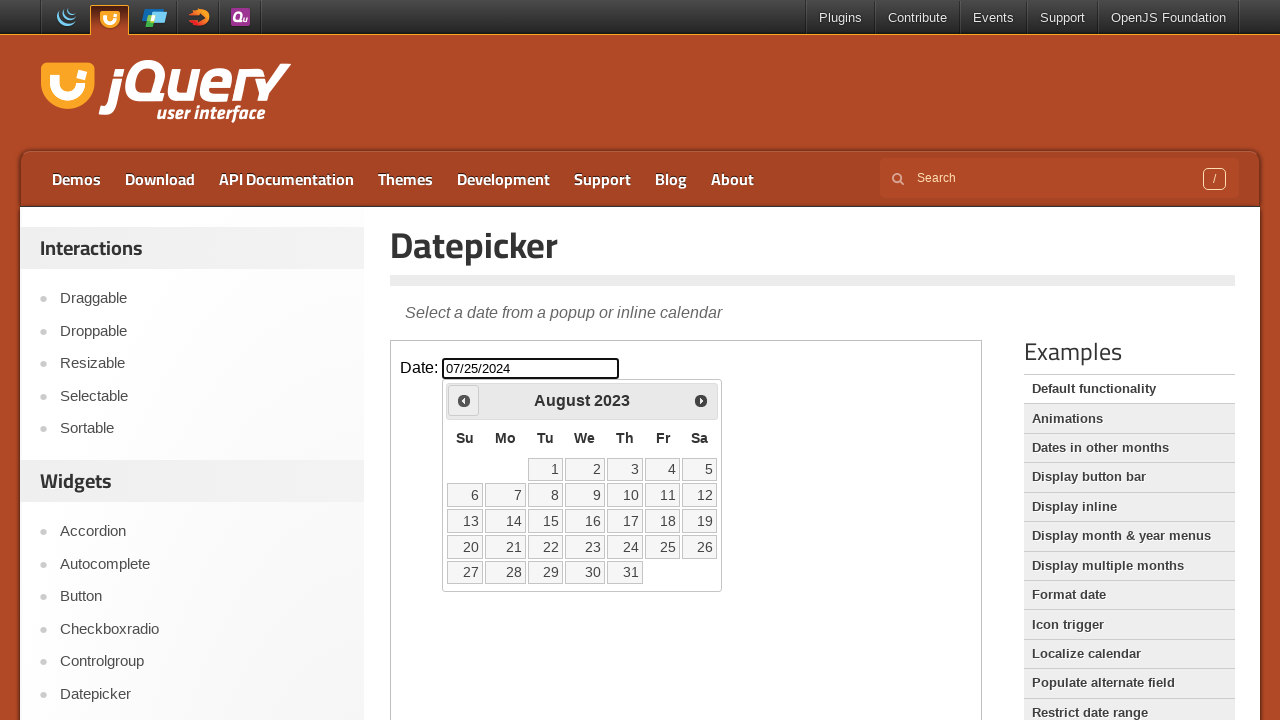

Retrieved current year: 2023
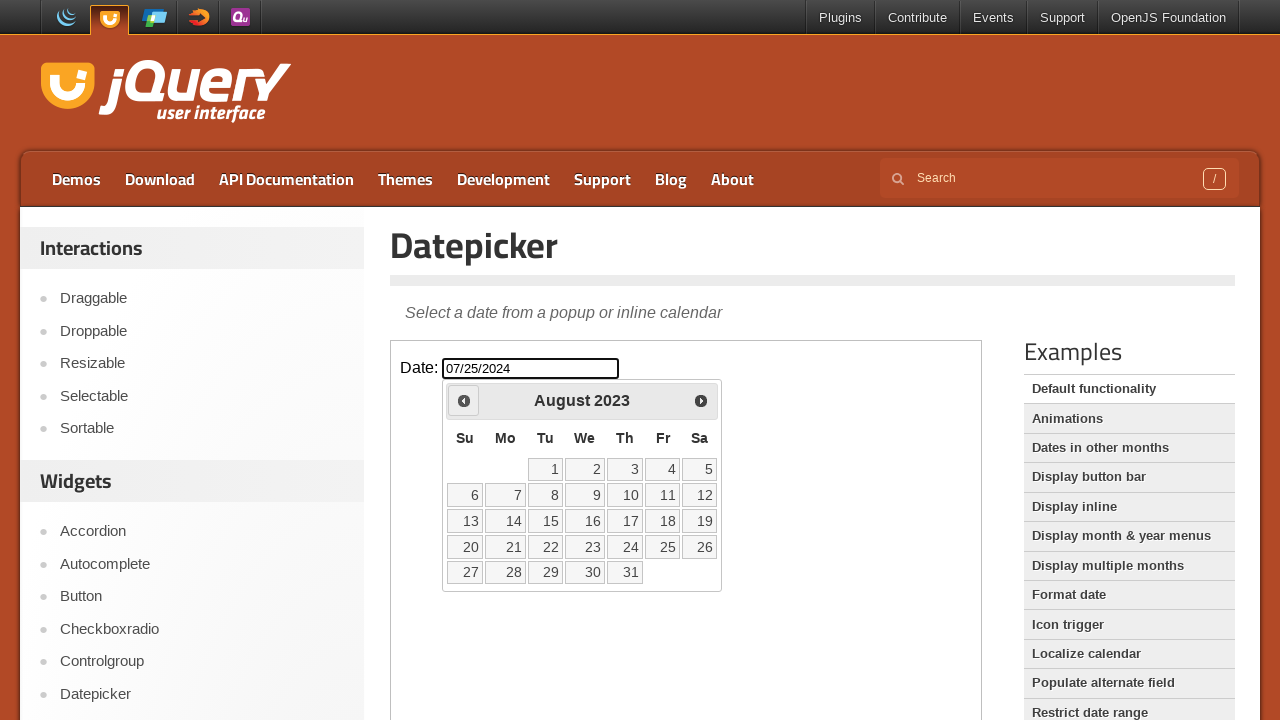

Clicked previous month button to navigate backwards at (464, 400) on iframe >> nth=0 >> internal:control=enter-frame >> xpath=//span[text()='Prev']
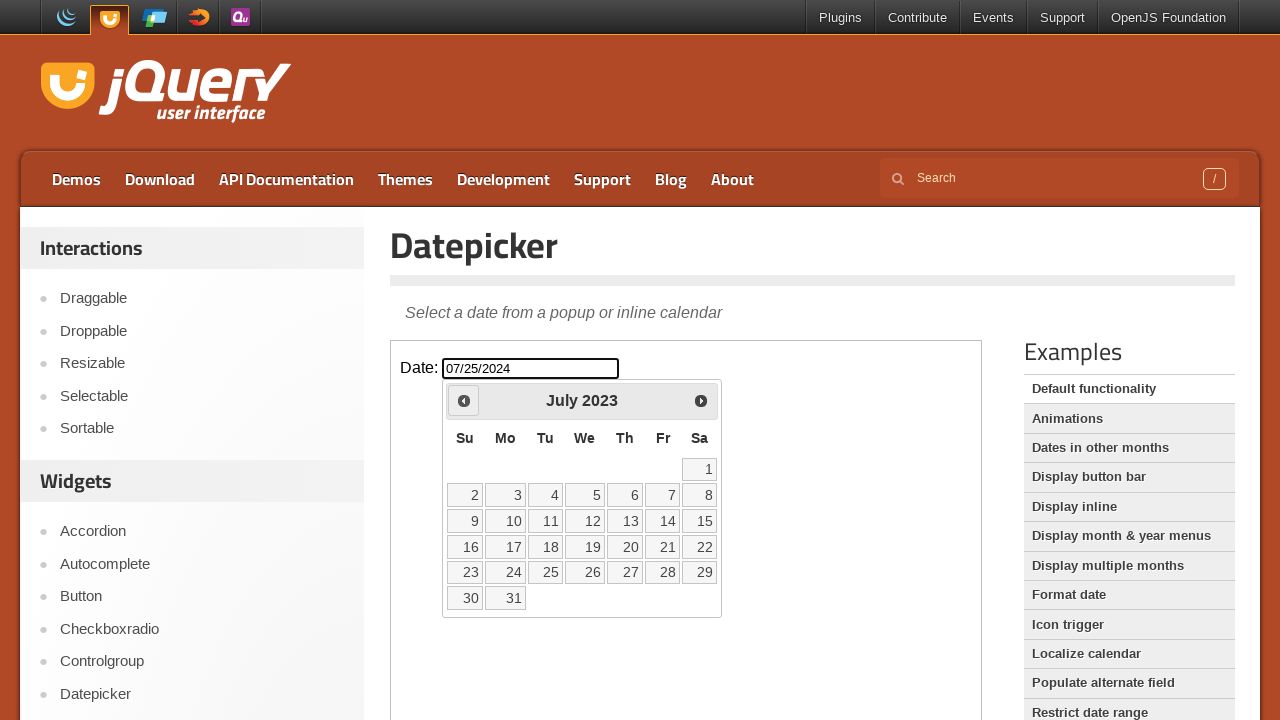

Retrieved current month: July
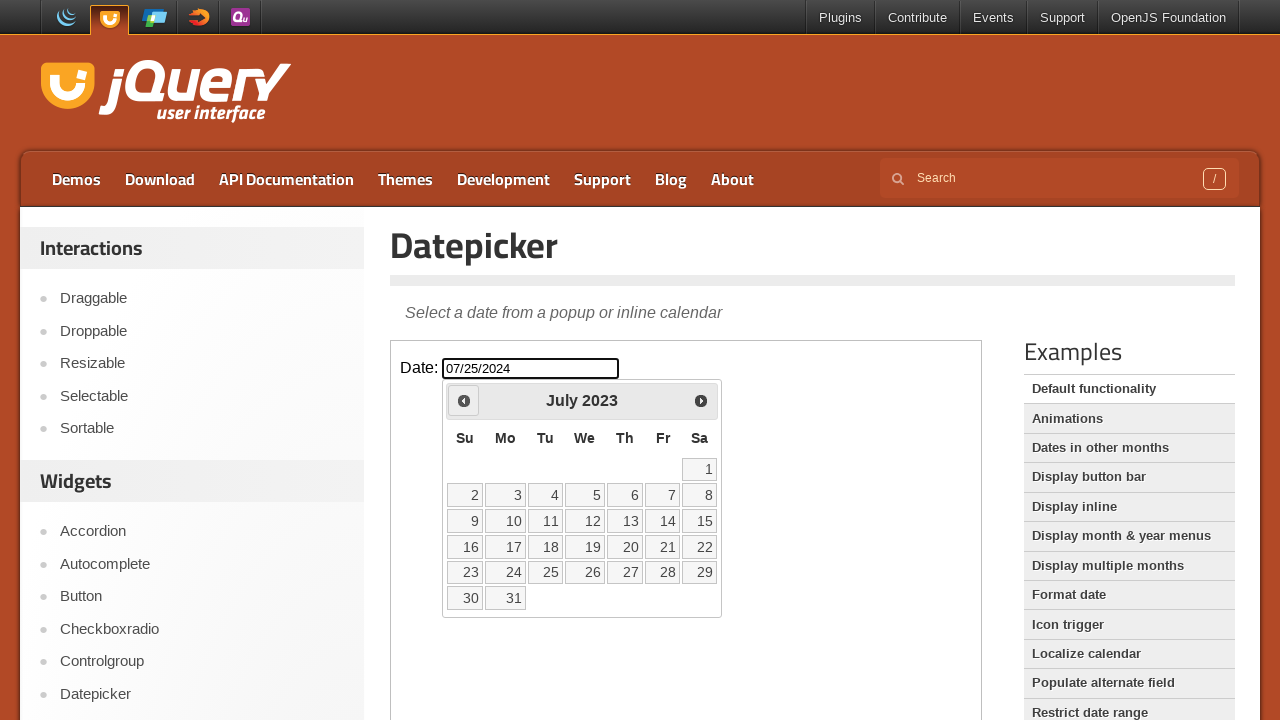

Retrieved current year: 2023
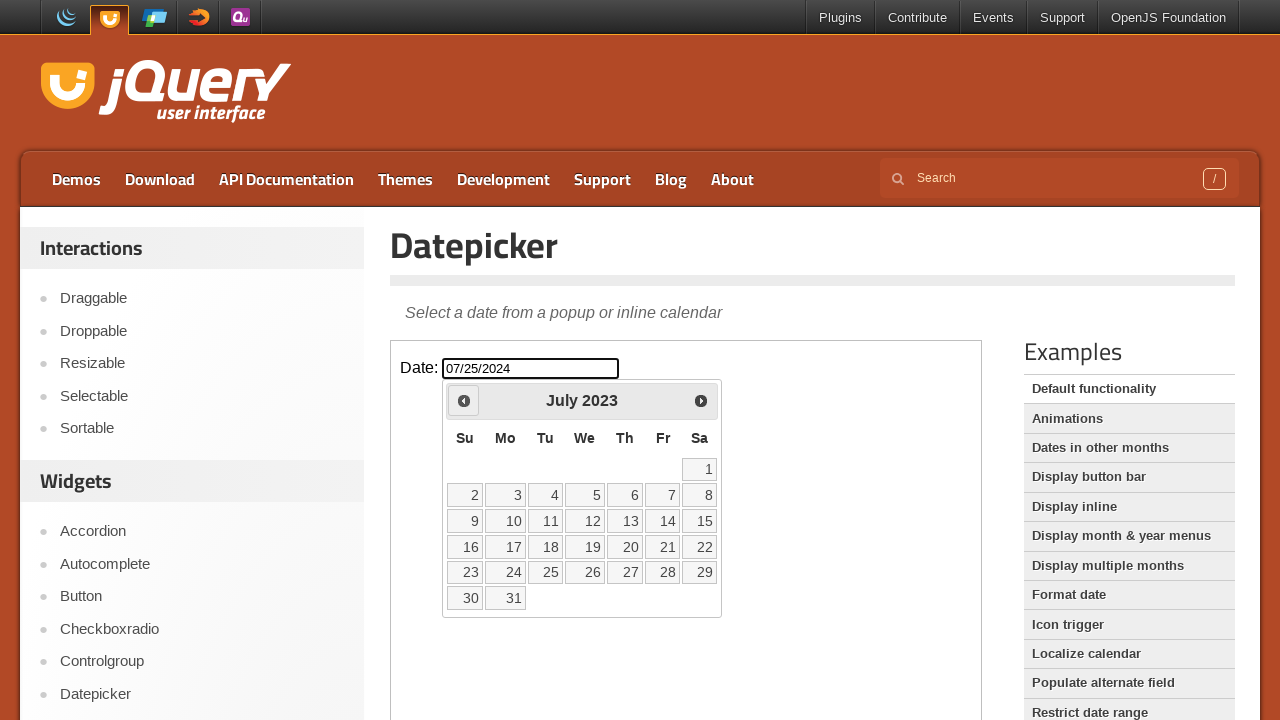

Clicked previous month button to navigate backwards at (464, 400) on iframe >> nth=0 >> internal:control=enter-frame >> xpath=//span[text()='Prev']
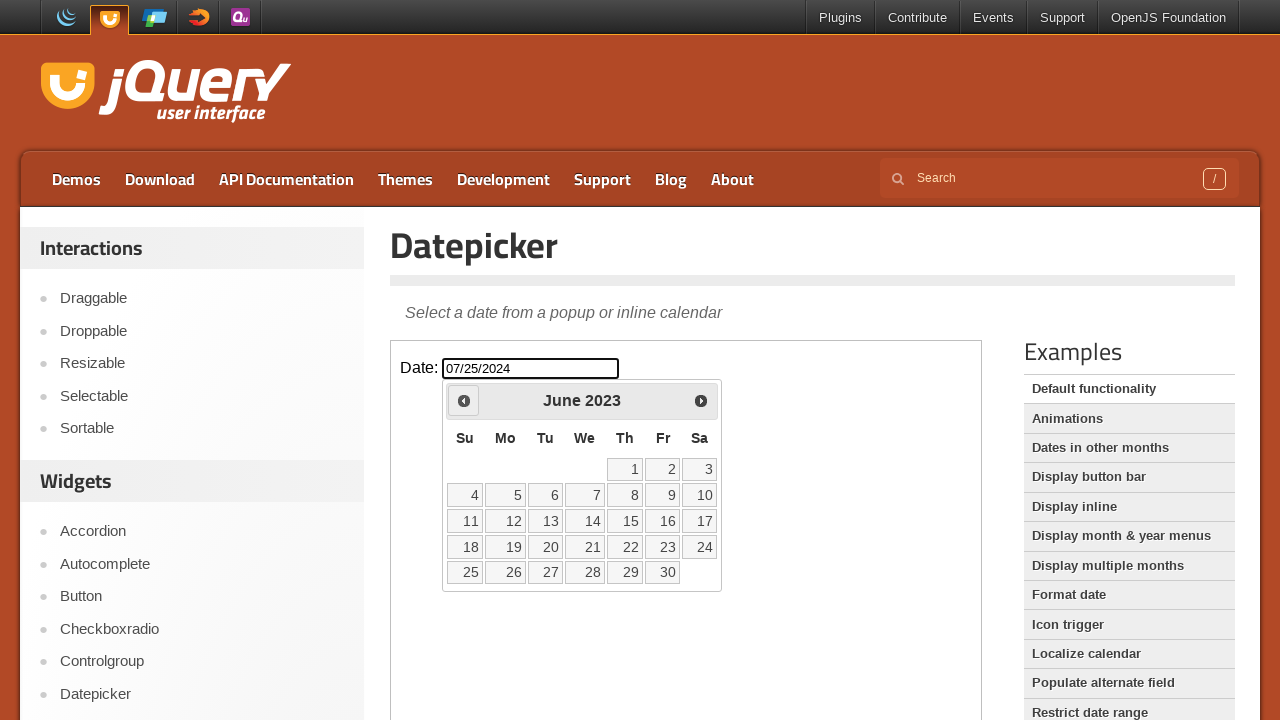

Retrieved current month: June
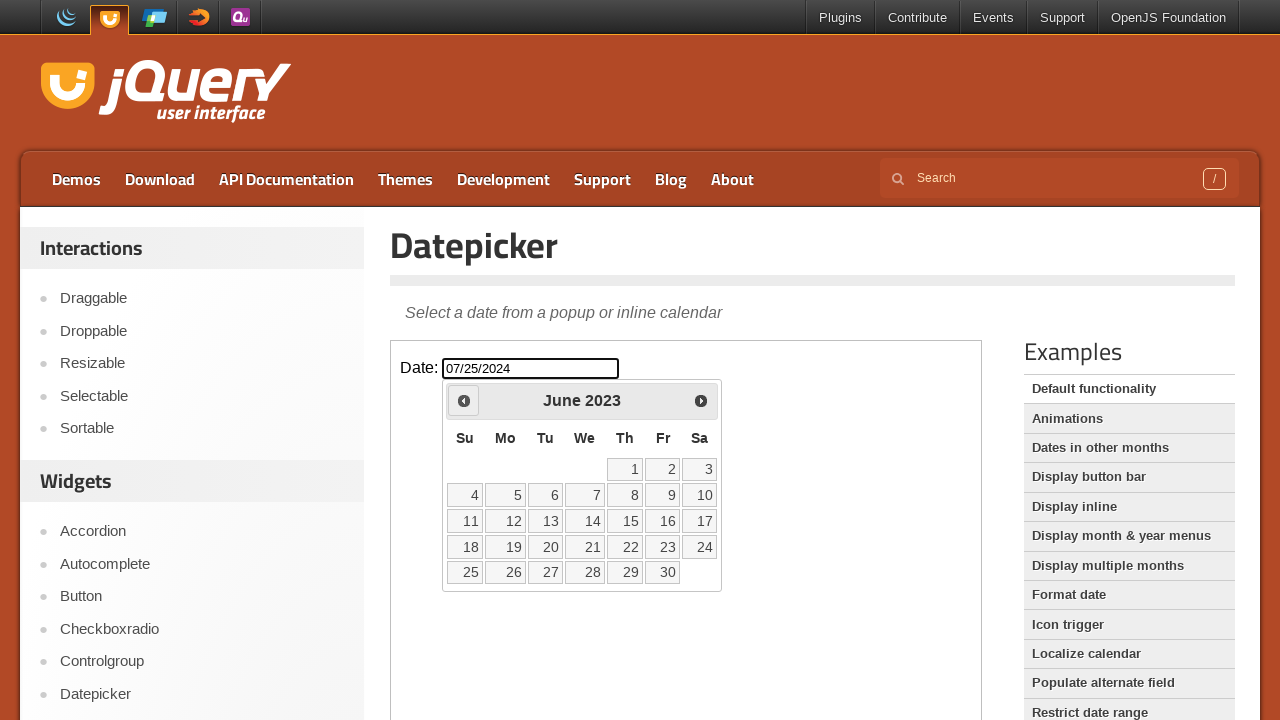

Retrieved current year: 2023
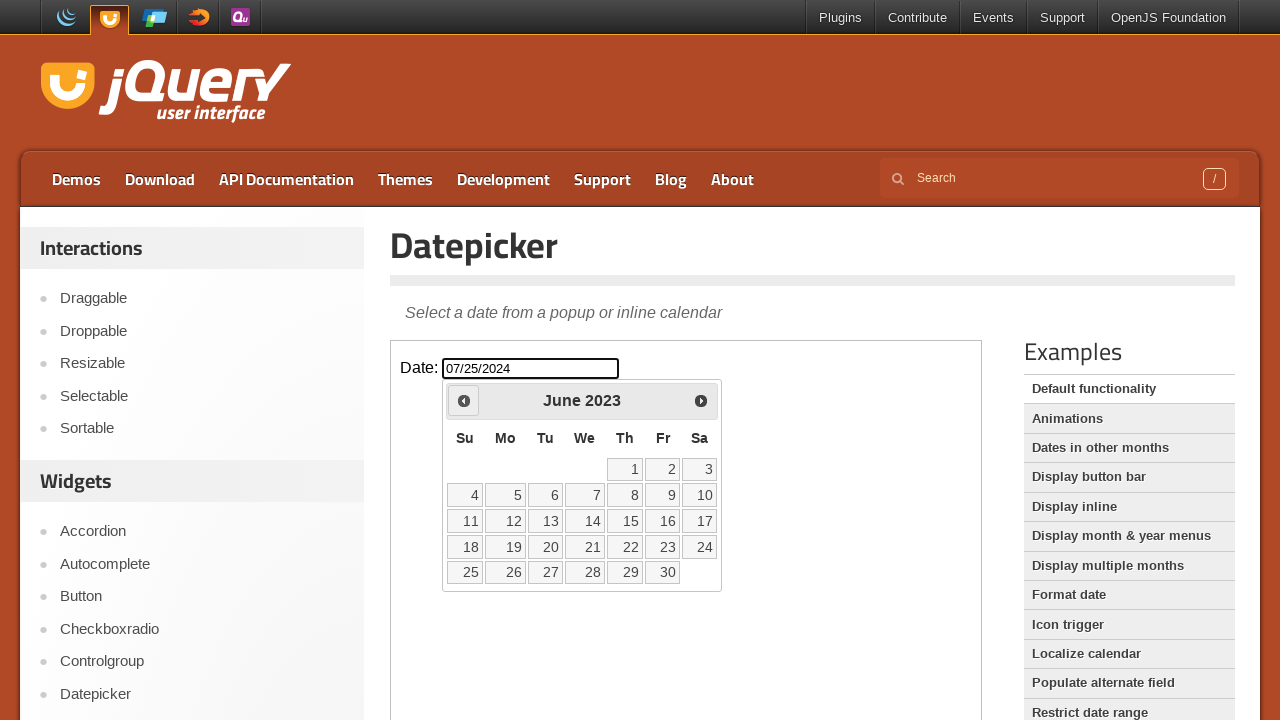

Clicked previous month button to navigate backwards at (464, 400) on iframe >> nth=0 >> internal:control=enter-frame >> xpath=//span[text()='Prev']
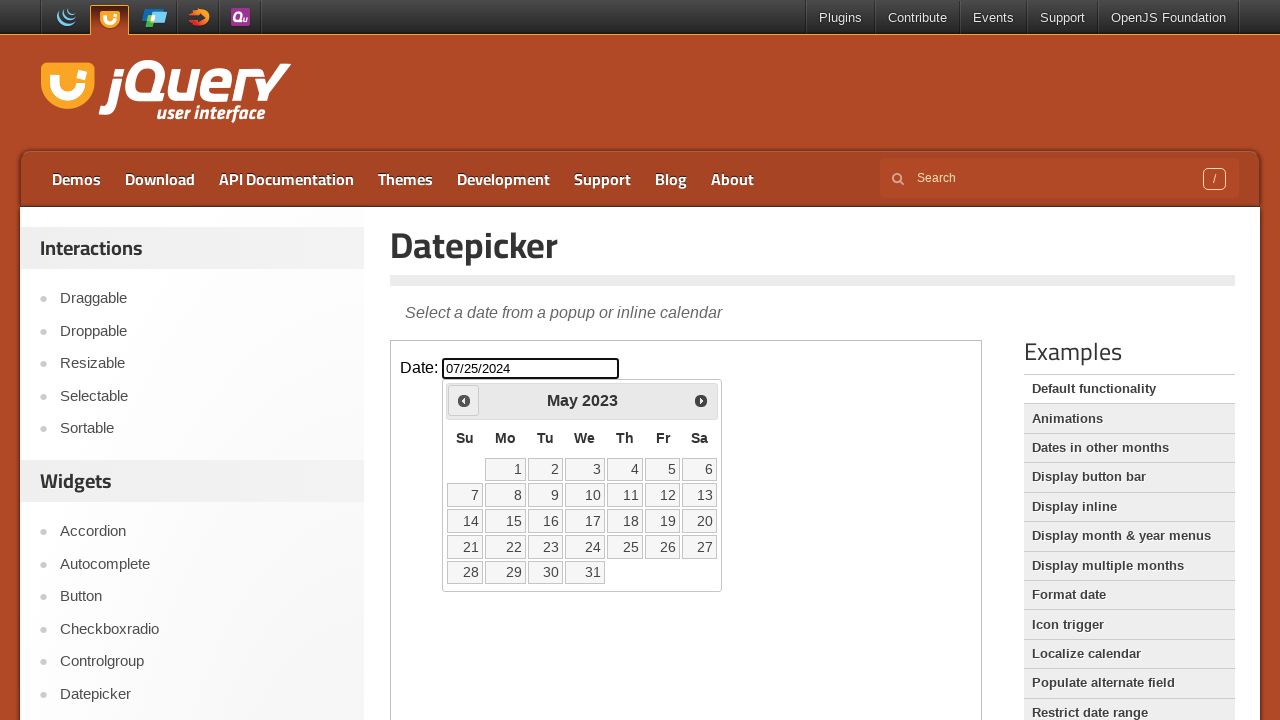

Retrieved current month: May
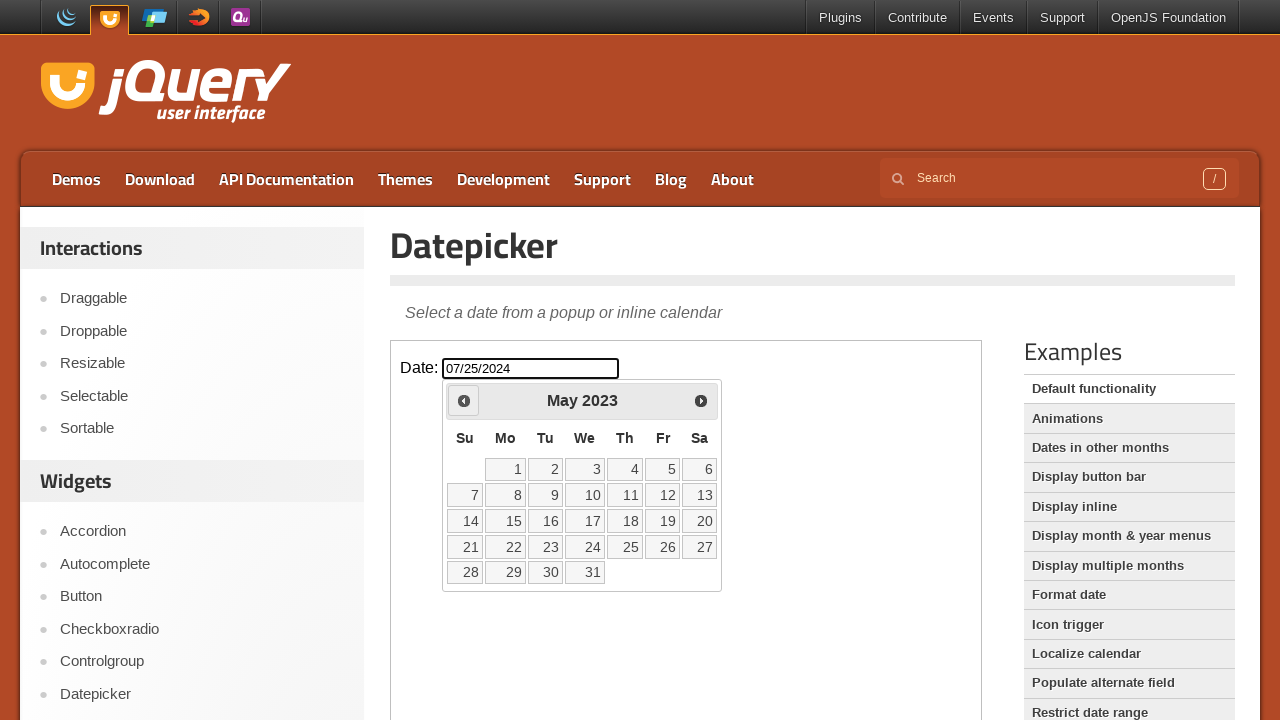

Retrieved current year: 2023
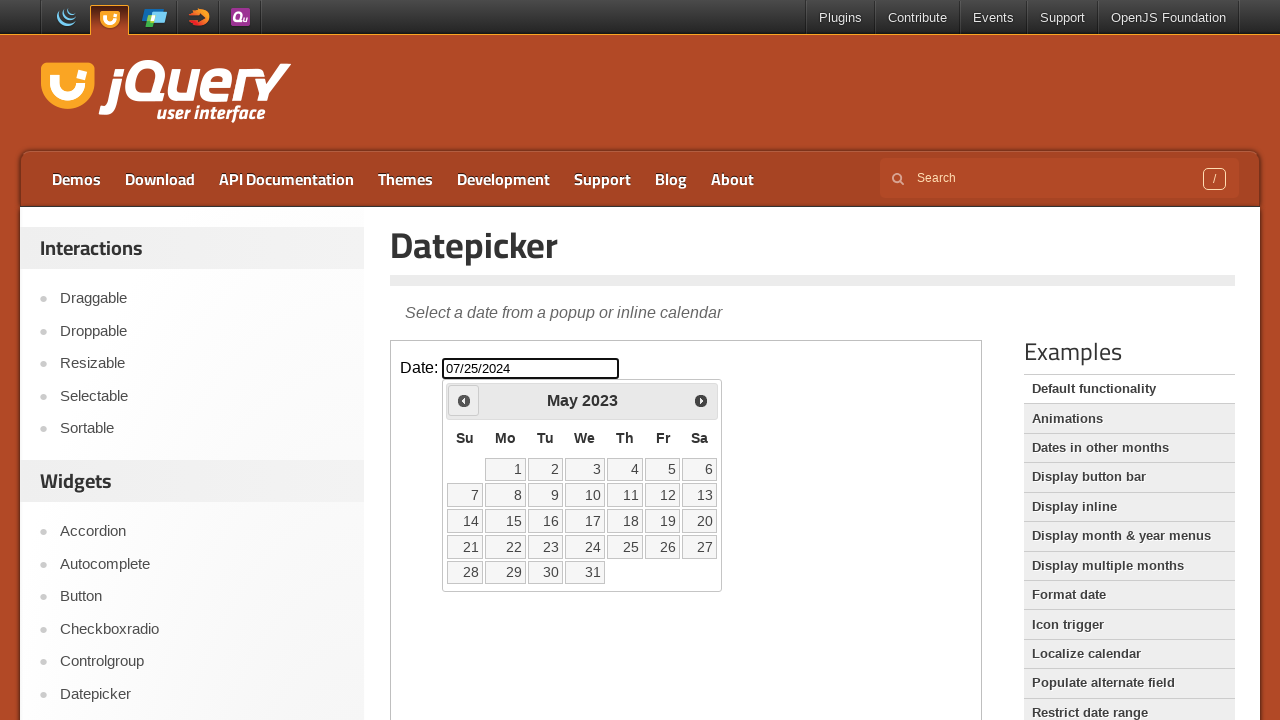

Reached target date: May 2023
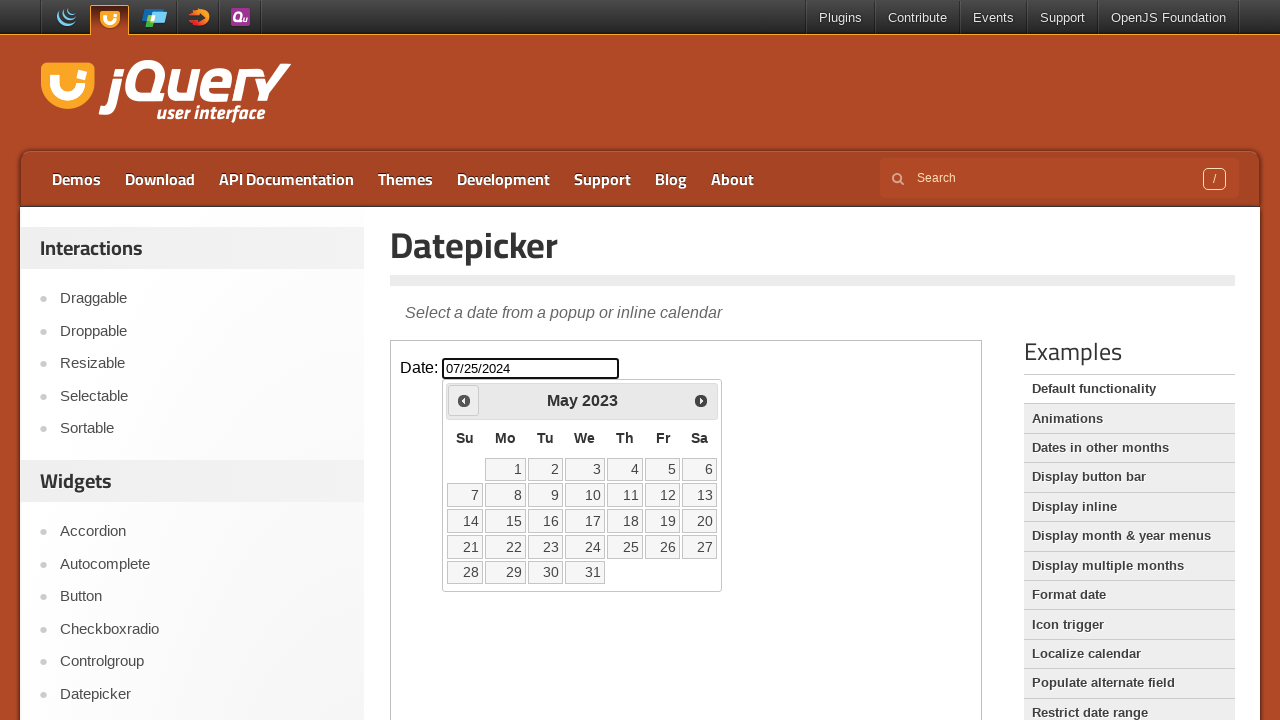

Located all date elements in the calendar
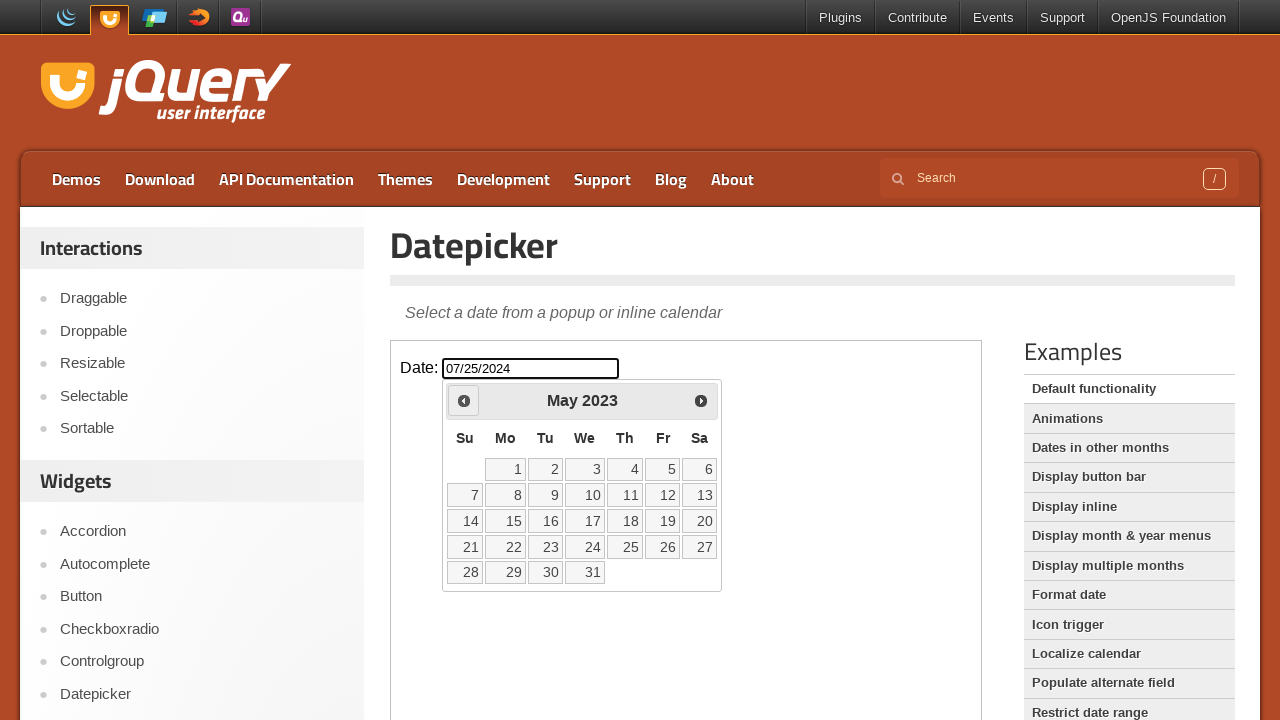

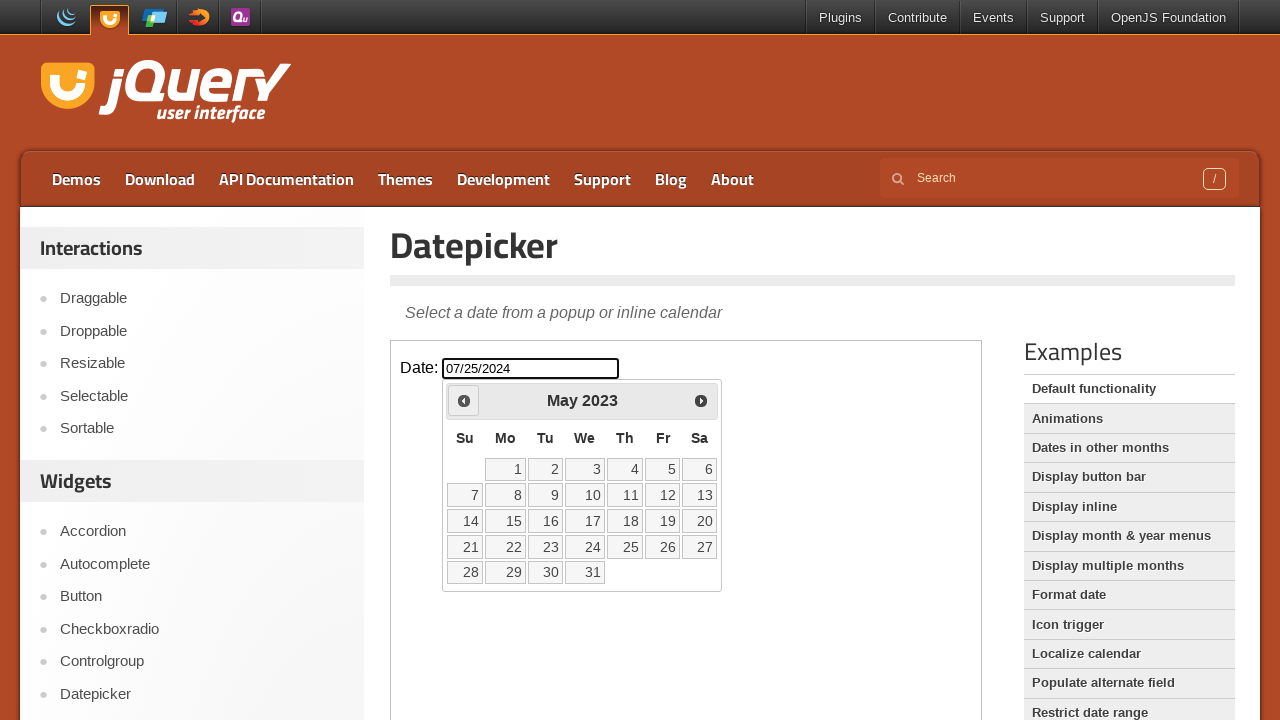